Tests a binary tree visualizer web application by creating a tree with 5 nodes, testing tree traversal operations (PreOrder, InOrder, PostOrder, BFS), verifying the history display, and navigating through staff social links.

Starting URL: https://binarytreevisualiser.vercel.app/

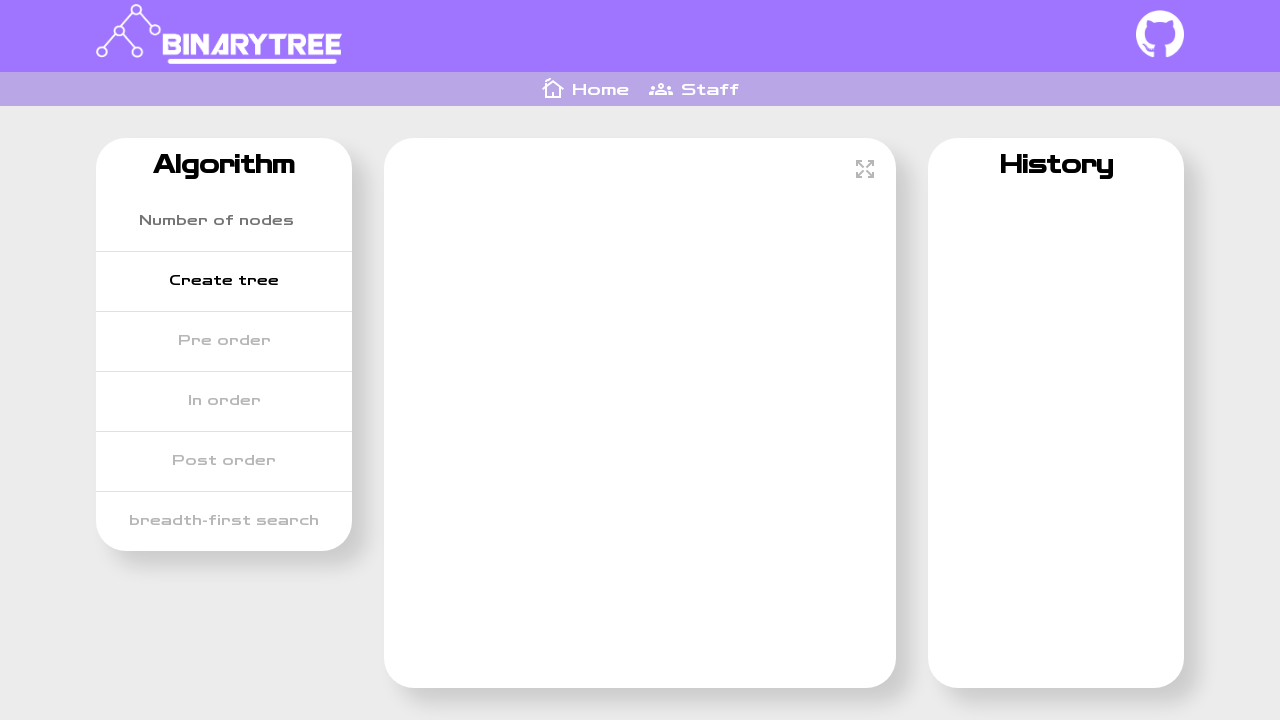

Verified page title is 'Binary Tree | Home'
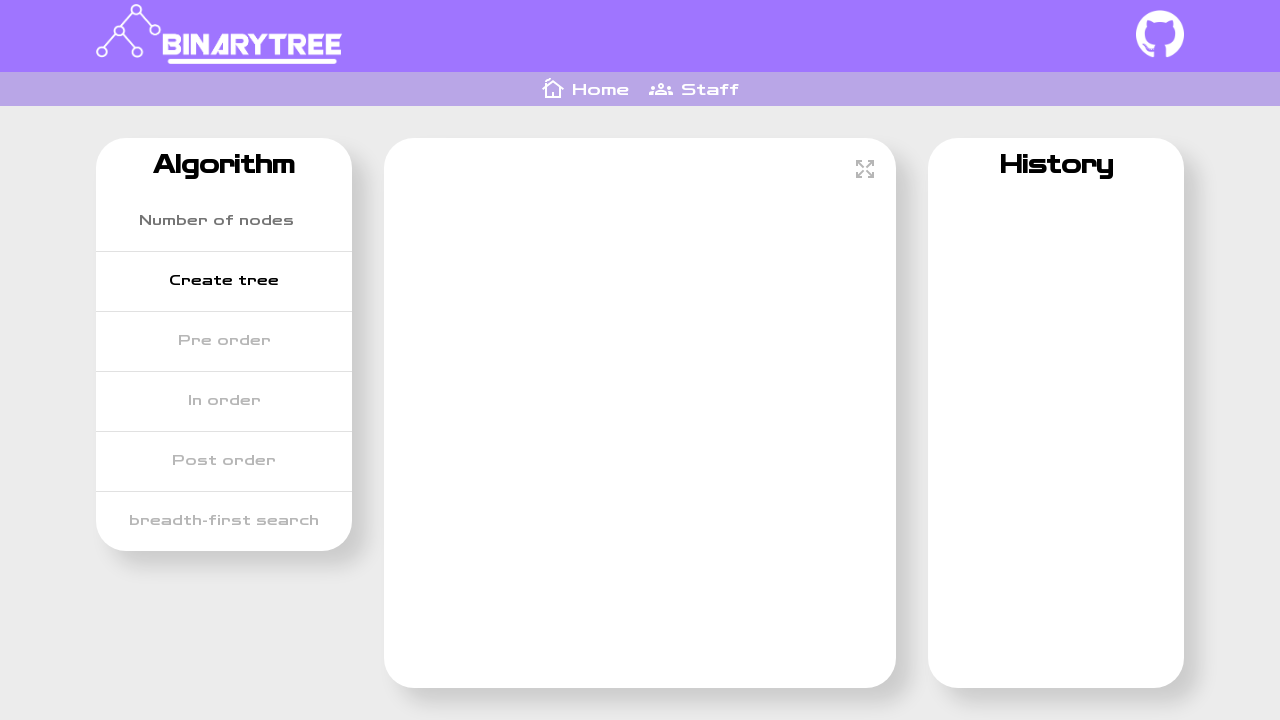

Set viewport size to 1920x1080
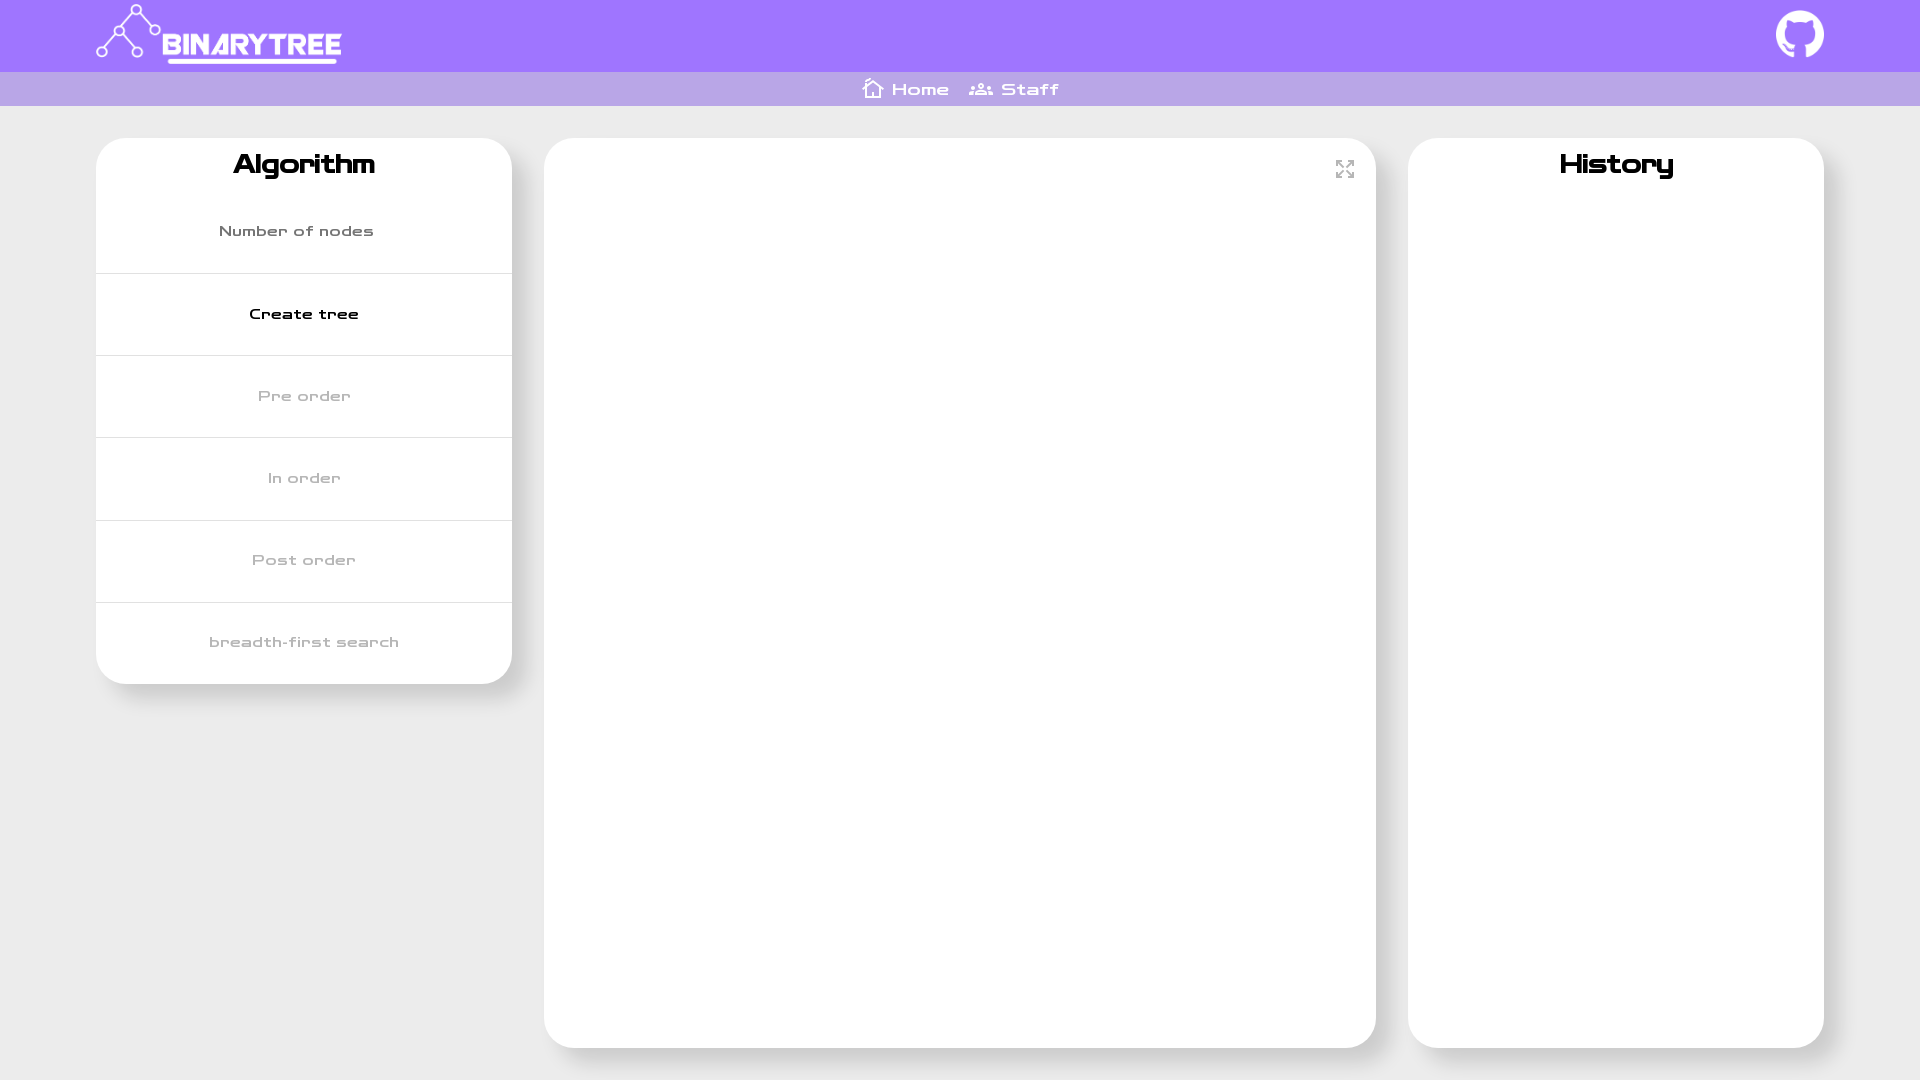

Clicked GitHub button at (1800, 34) on xpath=//*[@id="__next"]/div/div[1]/header/a[2]/img
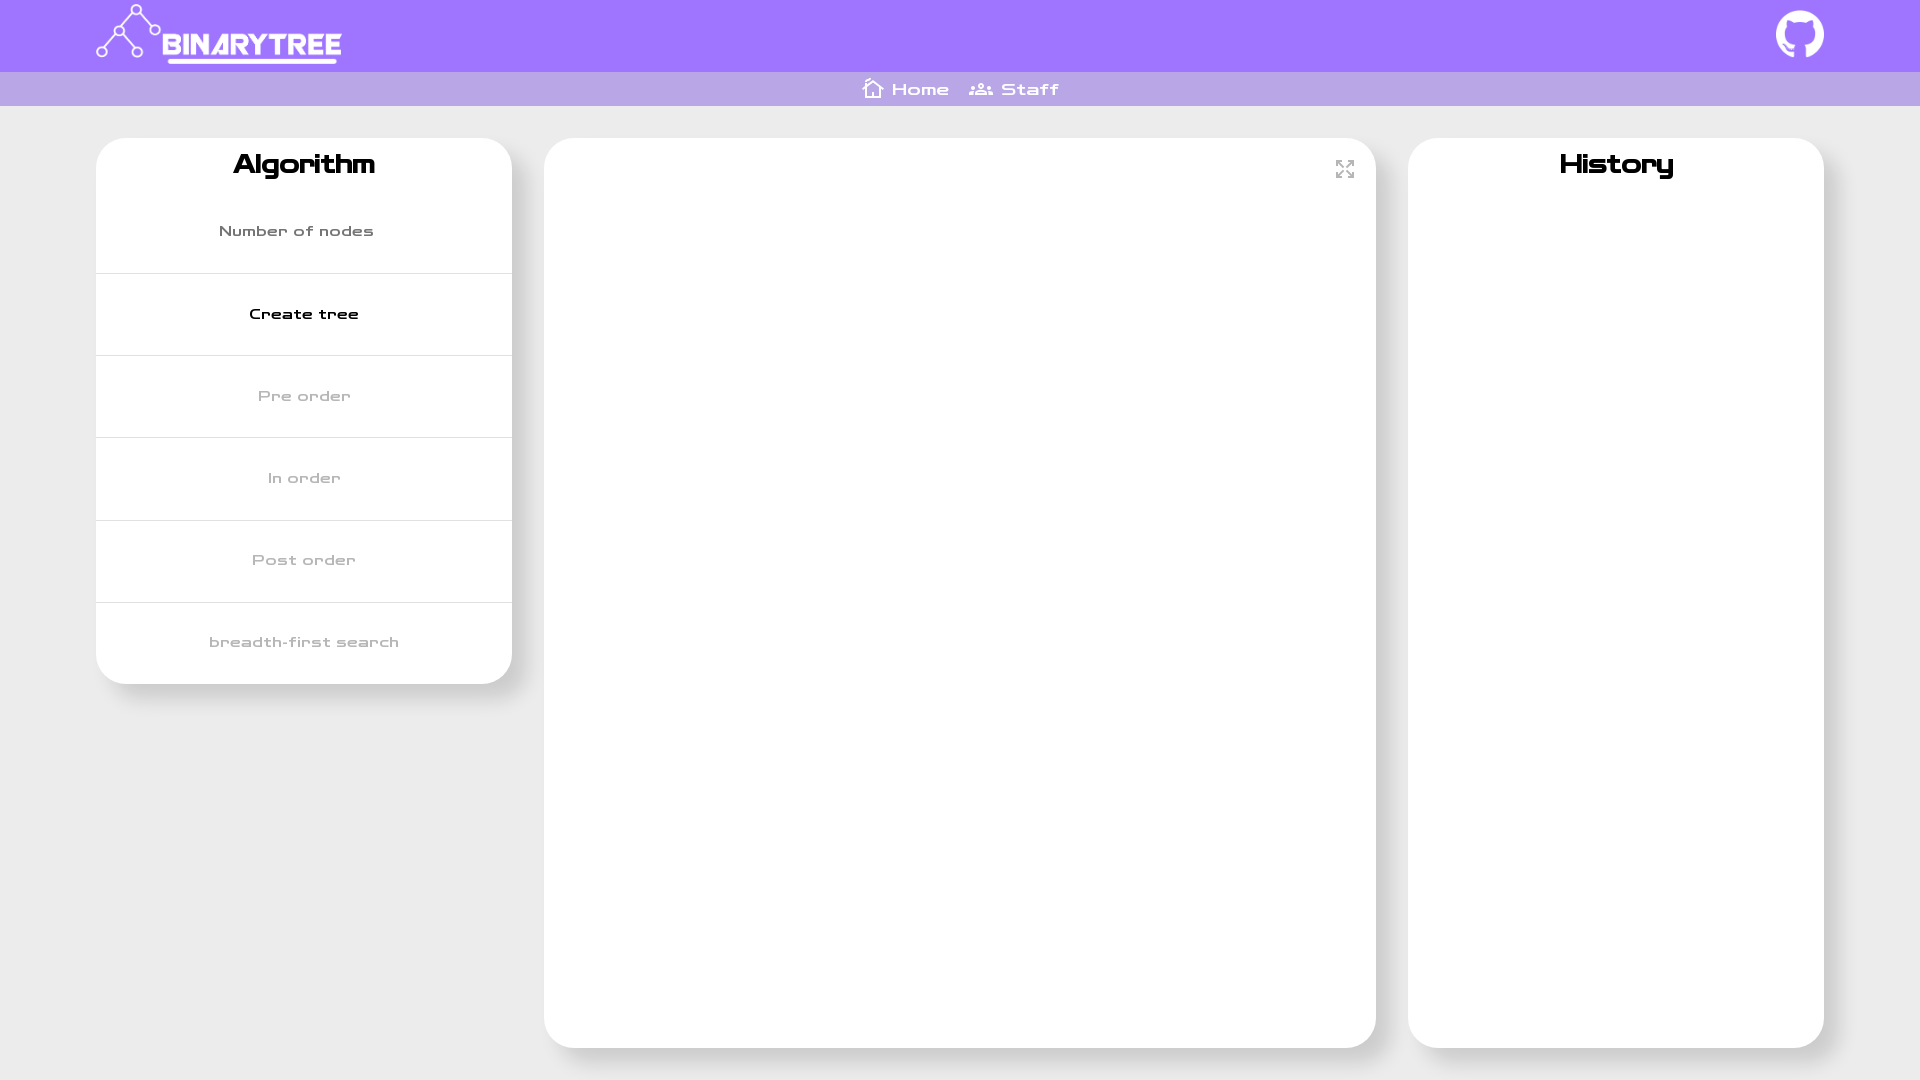

Waited 1000ms after GitHub button click
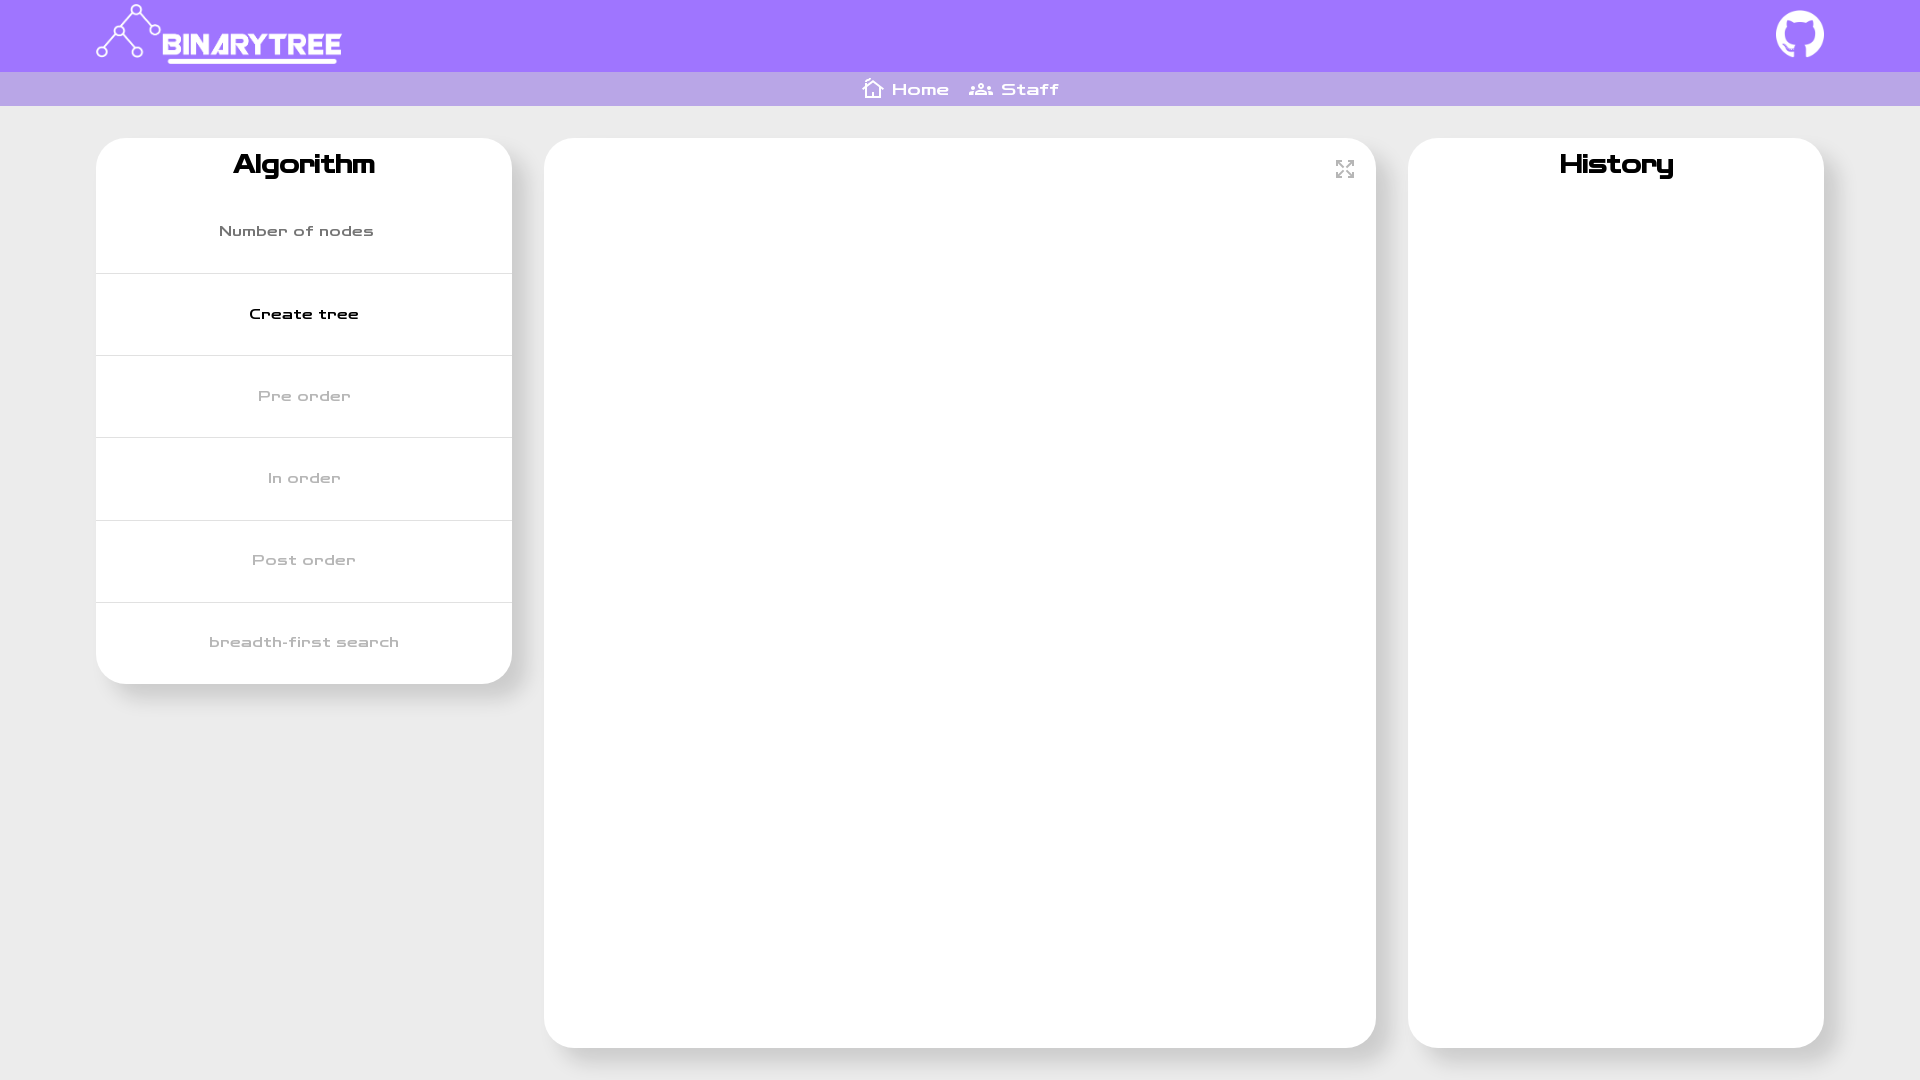

Clicked Create Tree button without filling input field at (304, 314) on xpath=//*[@id="__next"]/div/div[2]/div[1]/button[1]
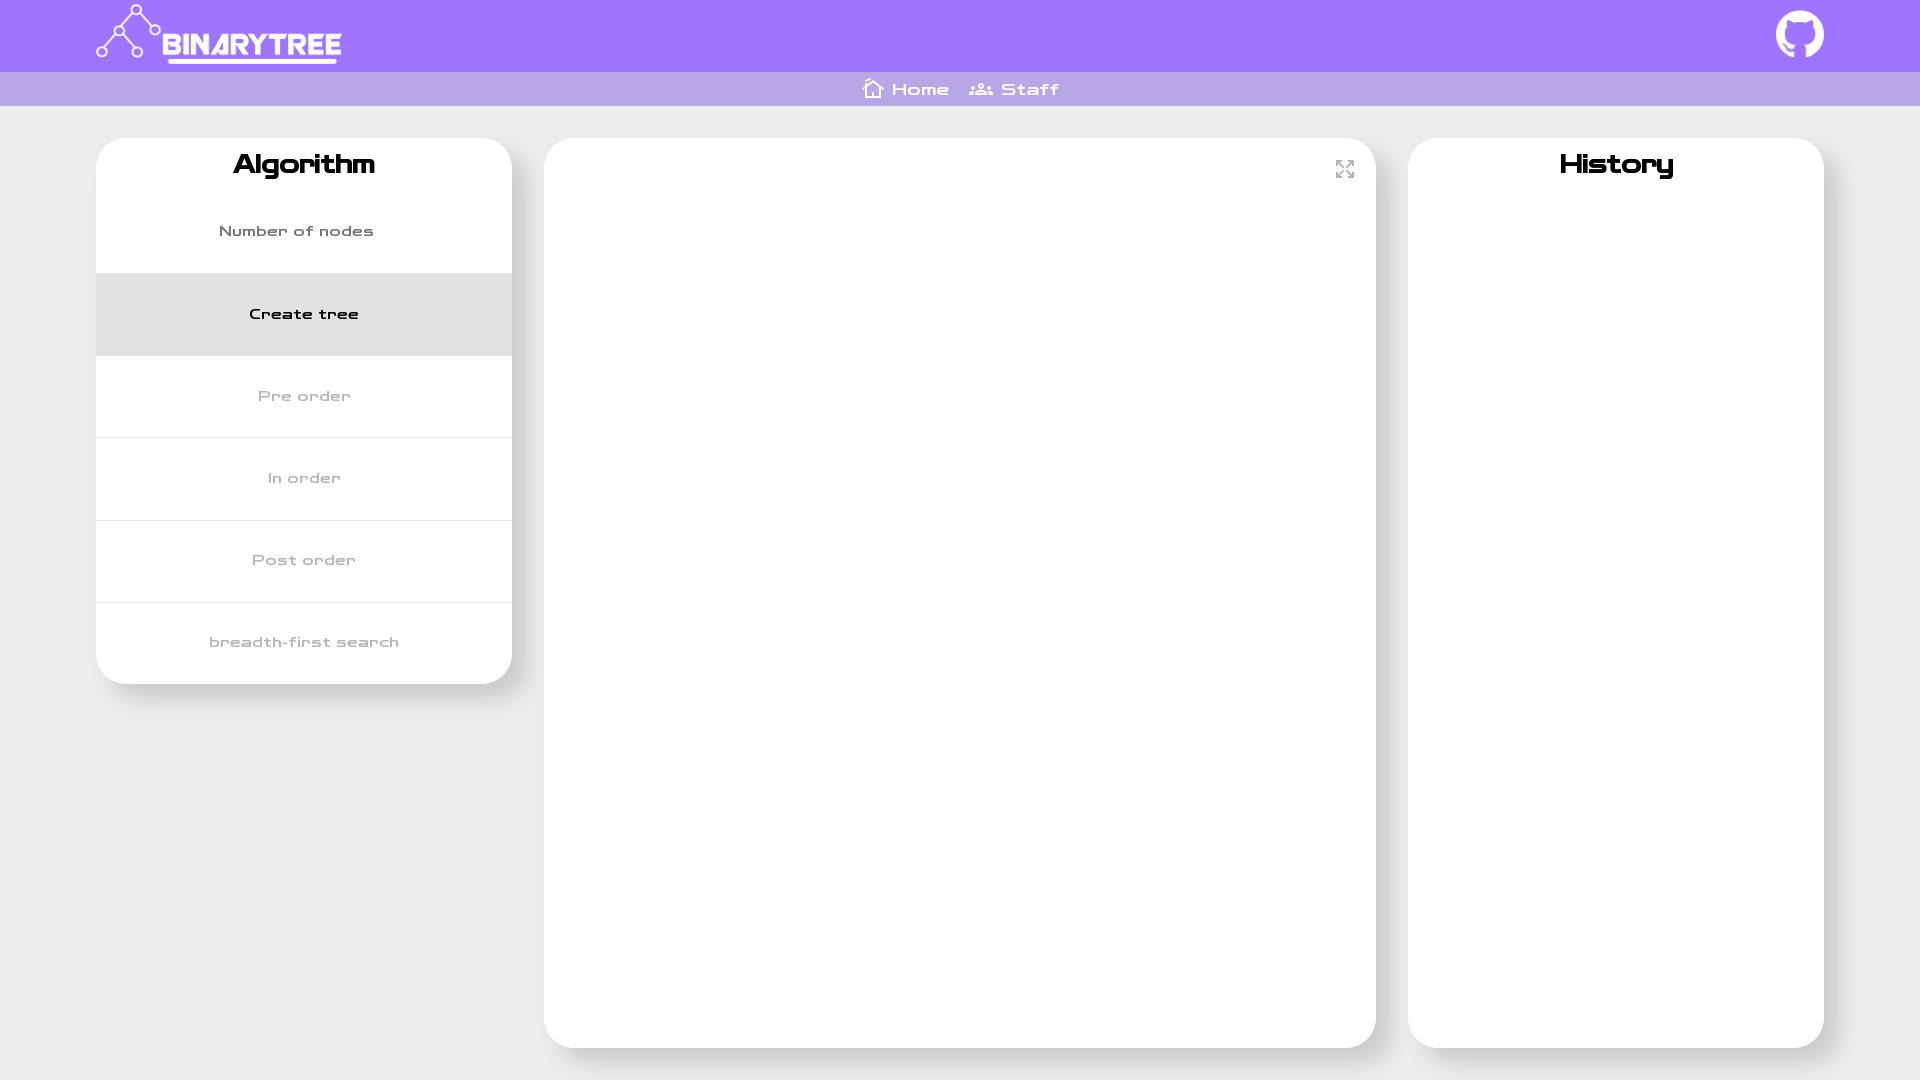

Set up dialog handler to dismiss alerts
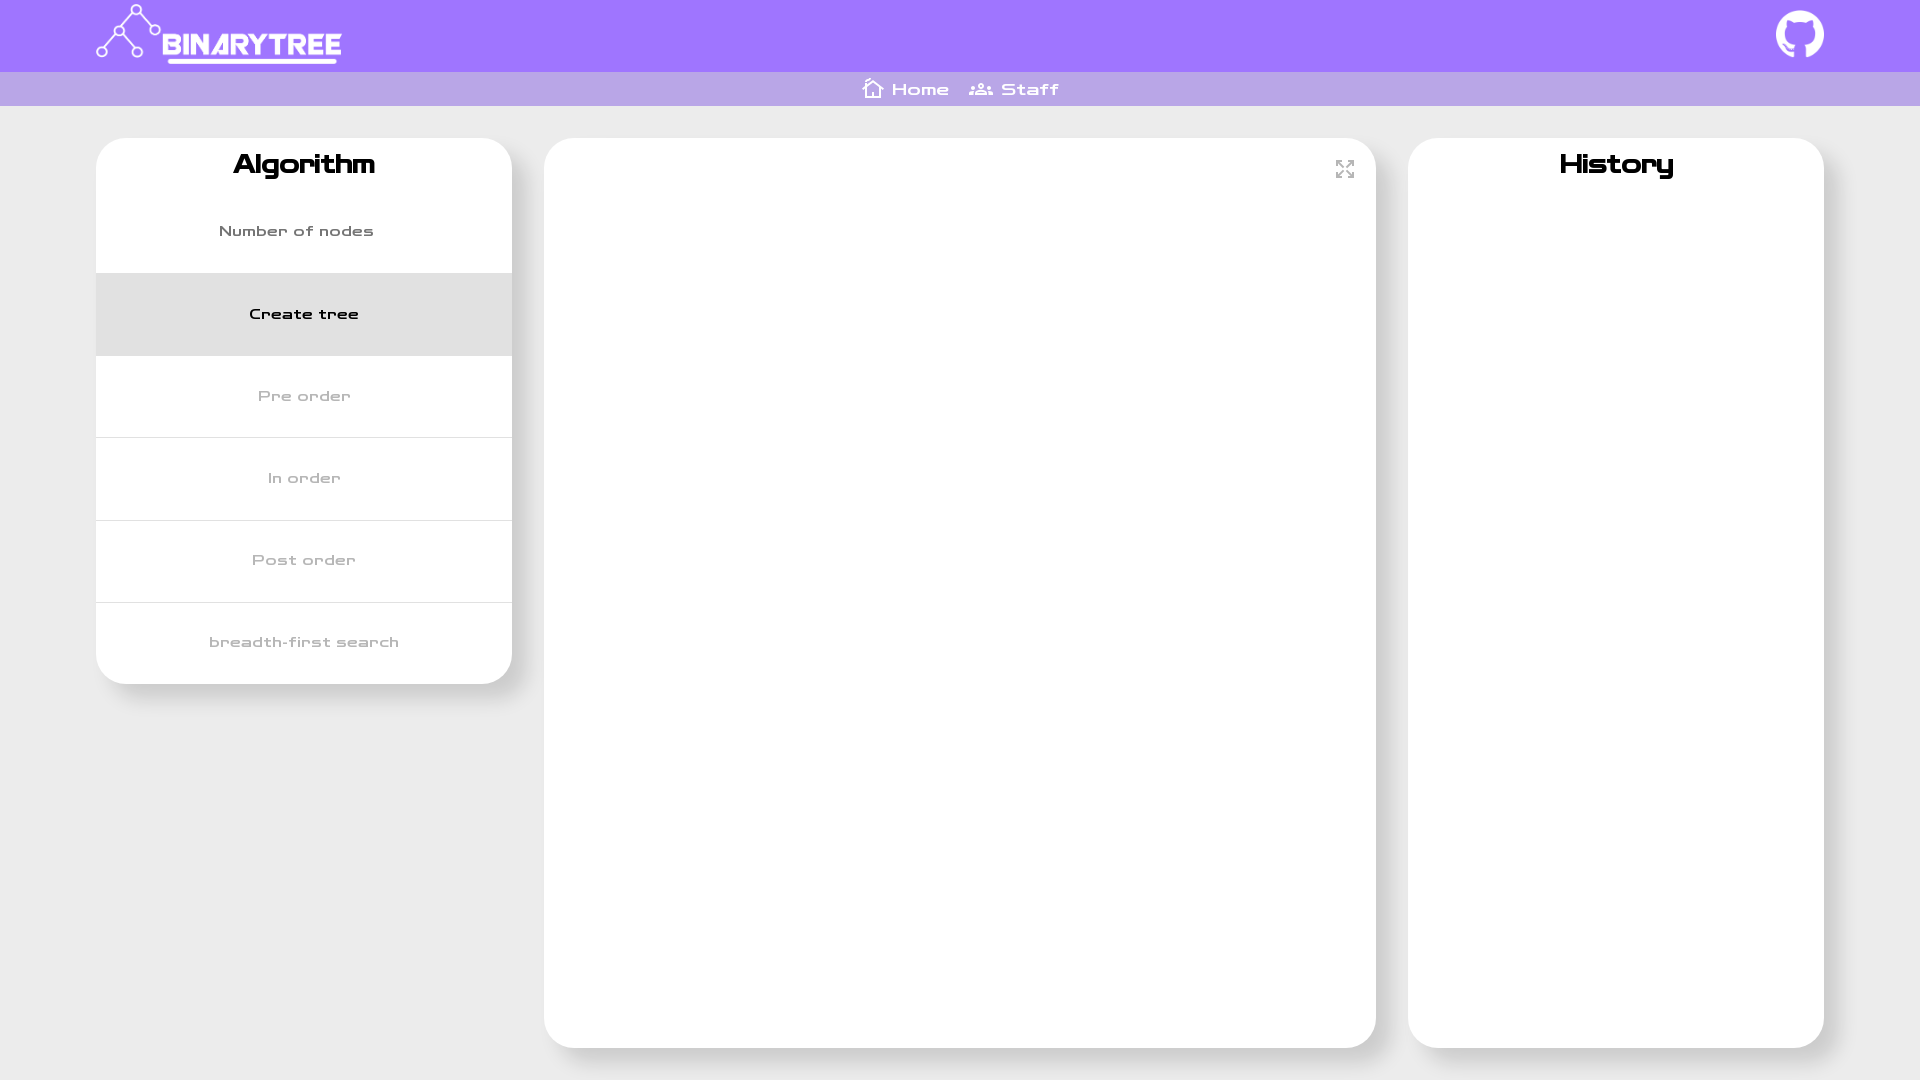

Waited 1000ms for alert handling
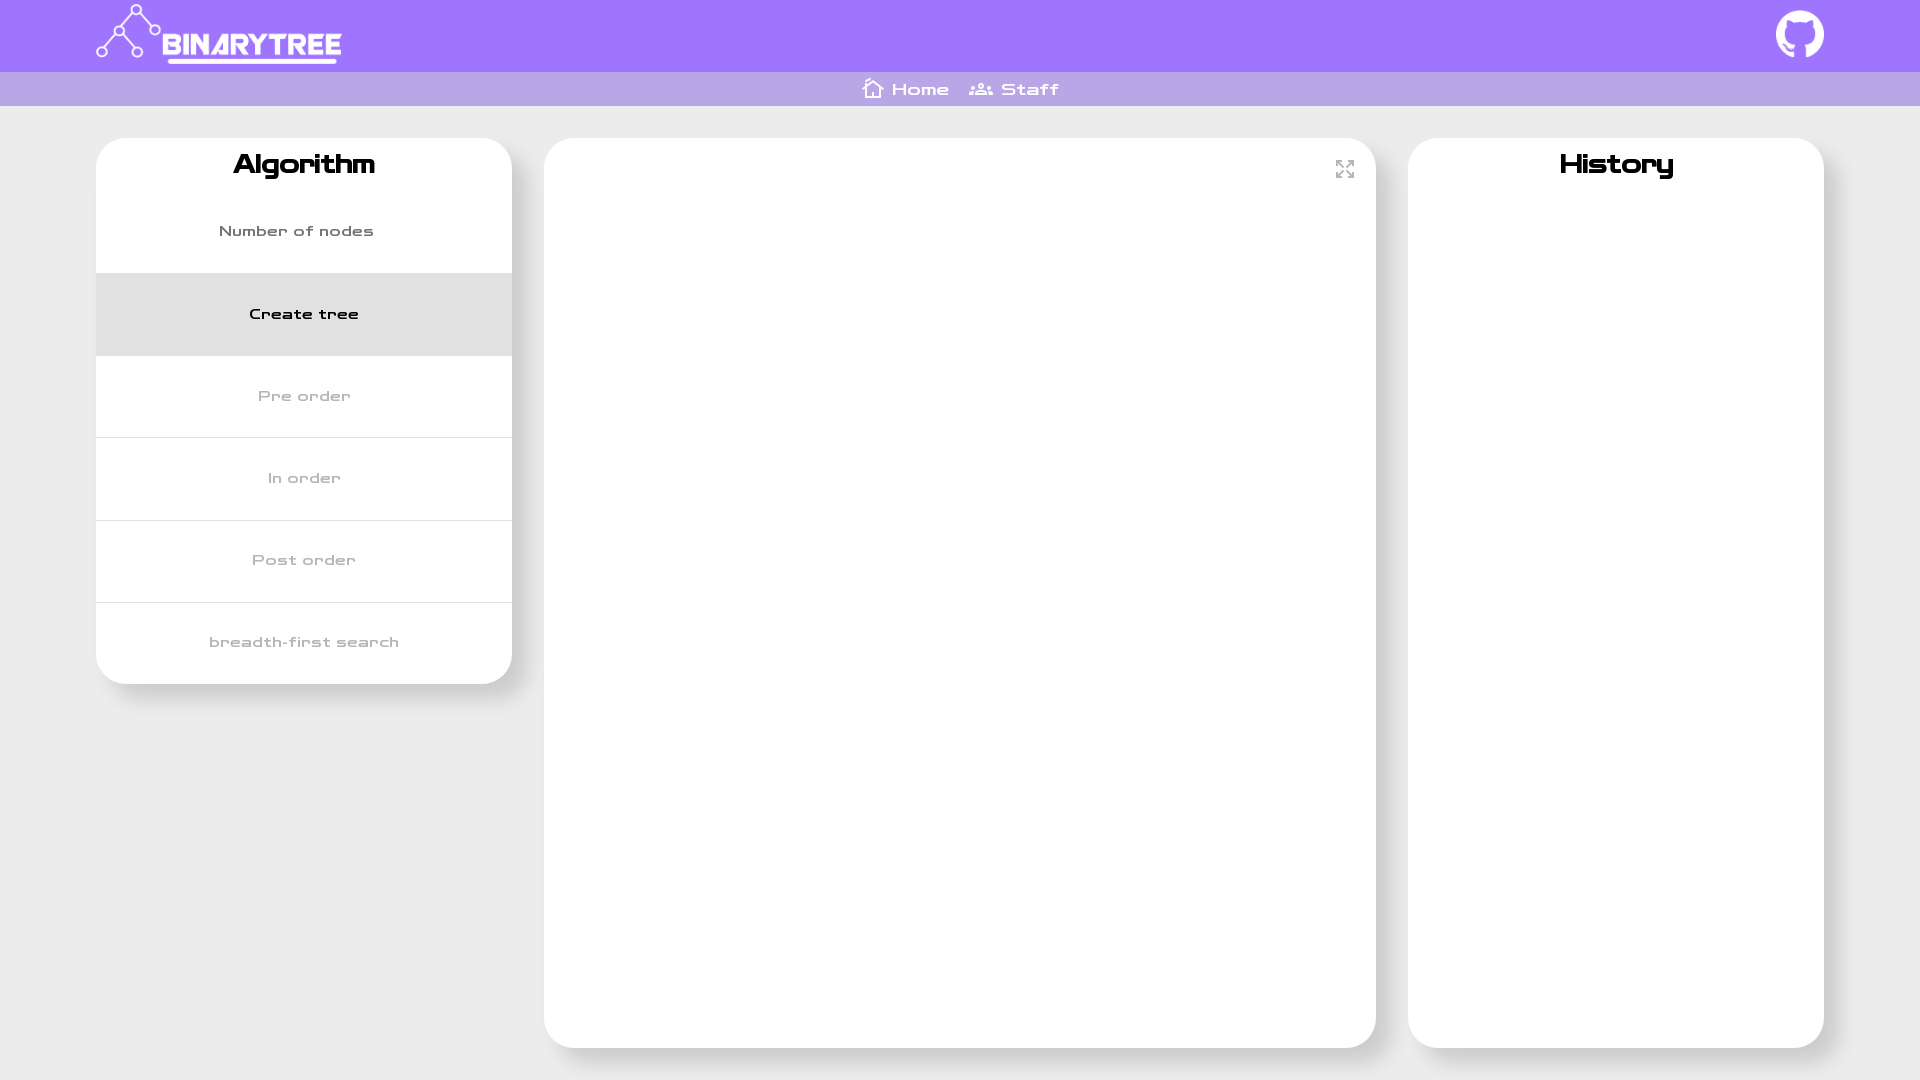

Filled number of nodes input with value '5' on //*[@id="__next"]/div/div[2]/div[1]/input
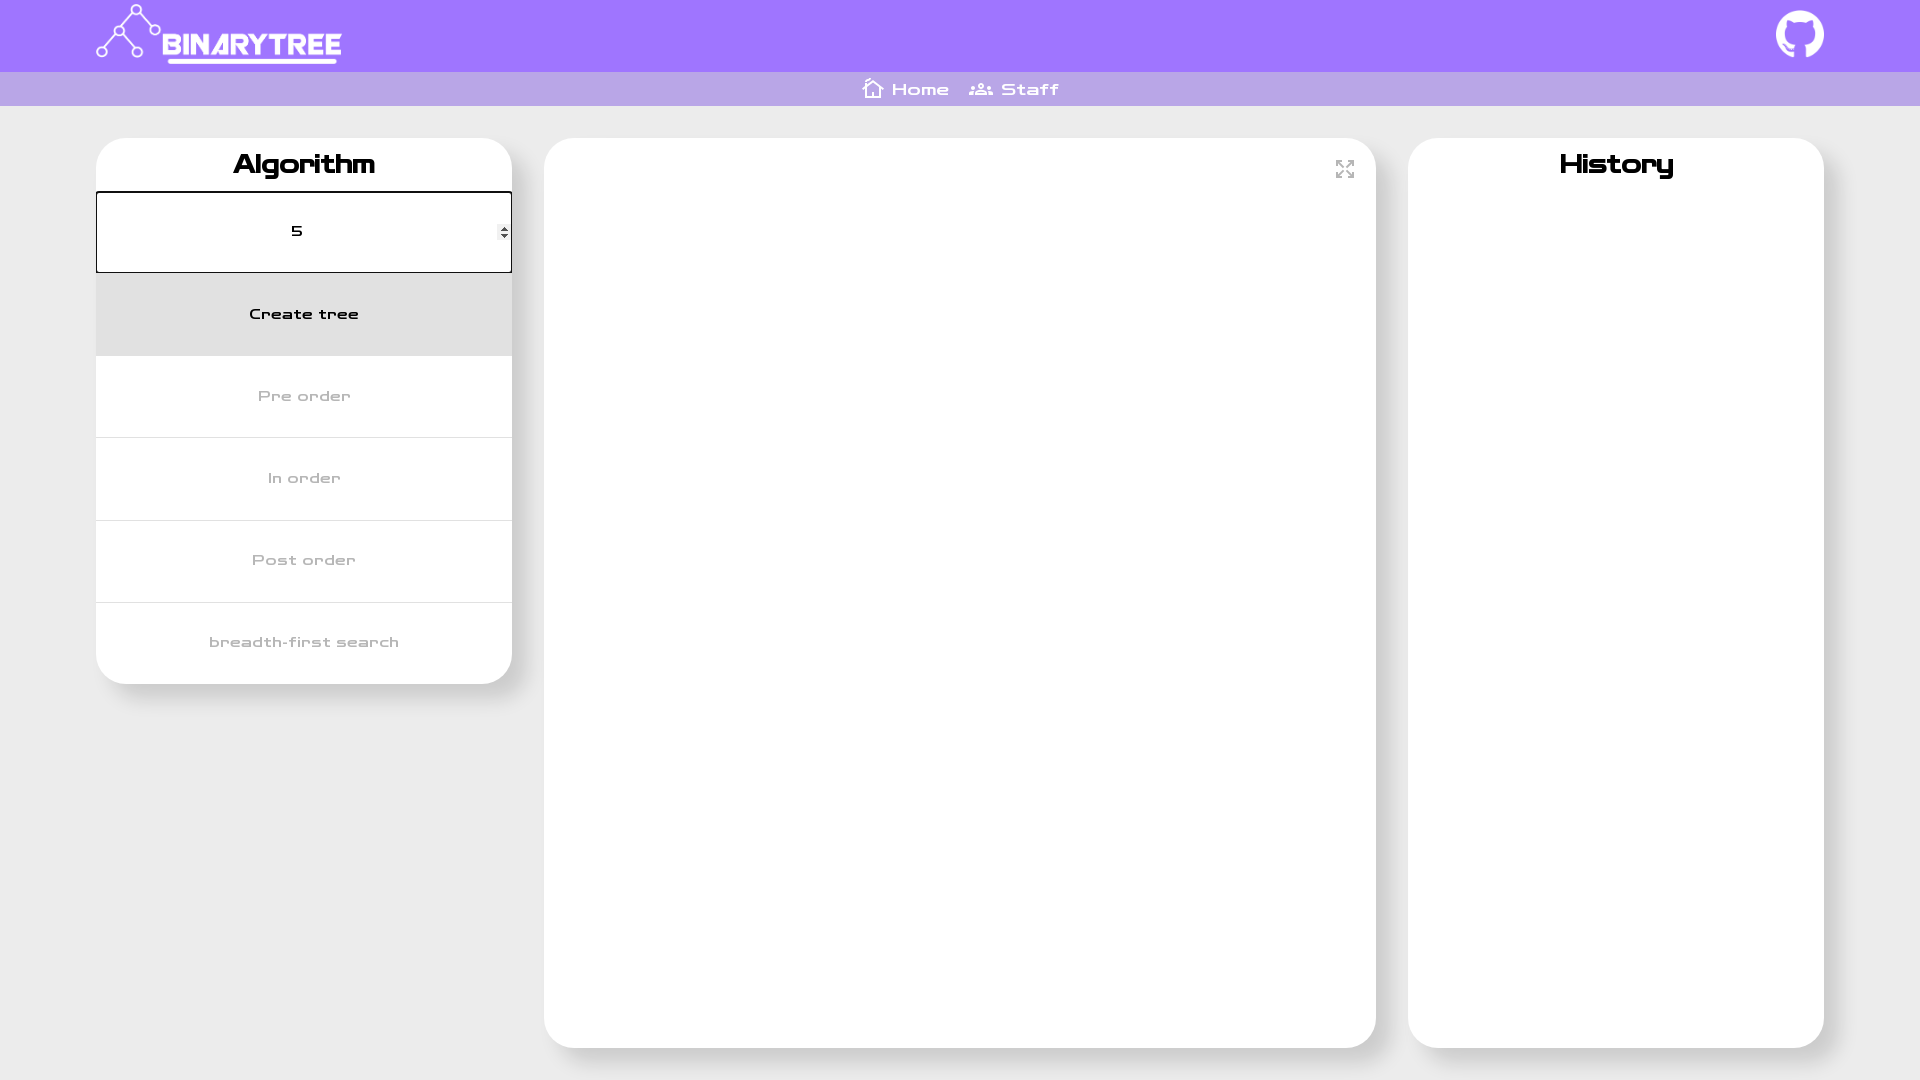

Clicked Create Tree button with 5 nodes at (304, 314) on xpath=//*[@id="__next"]/div/div[2]/div[1]/button[1]
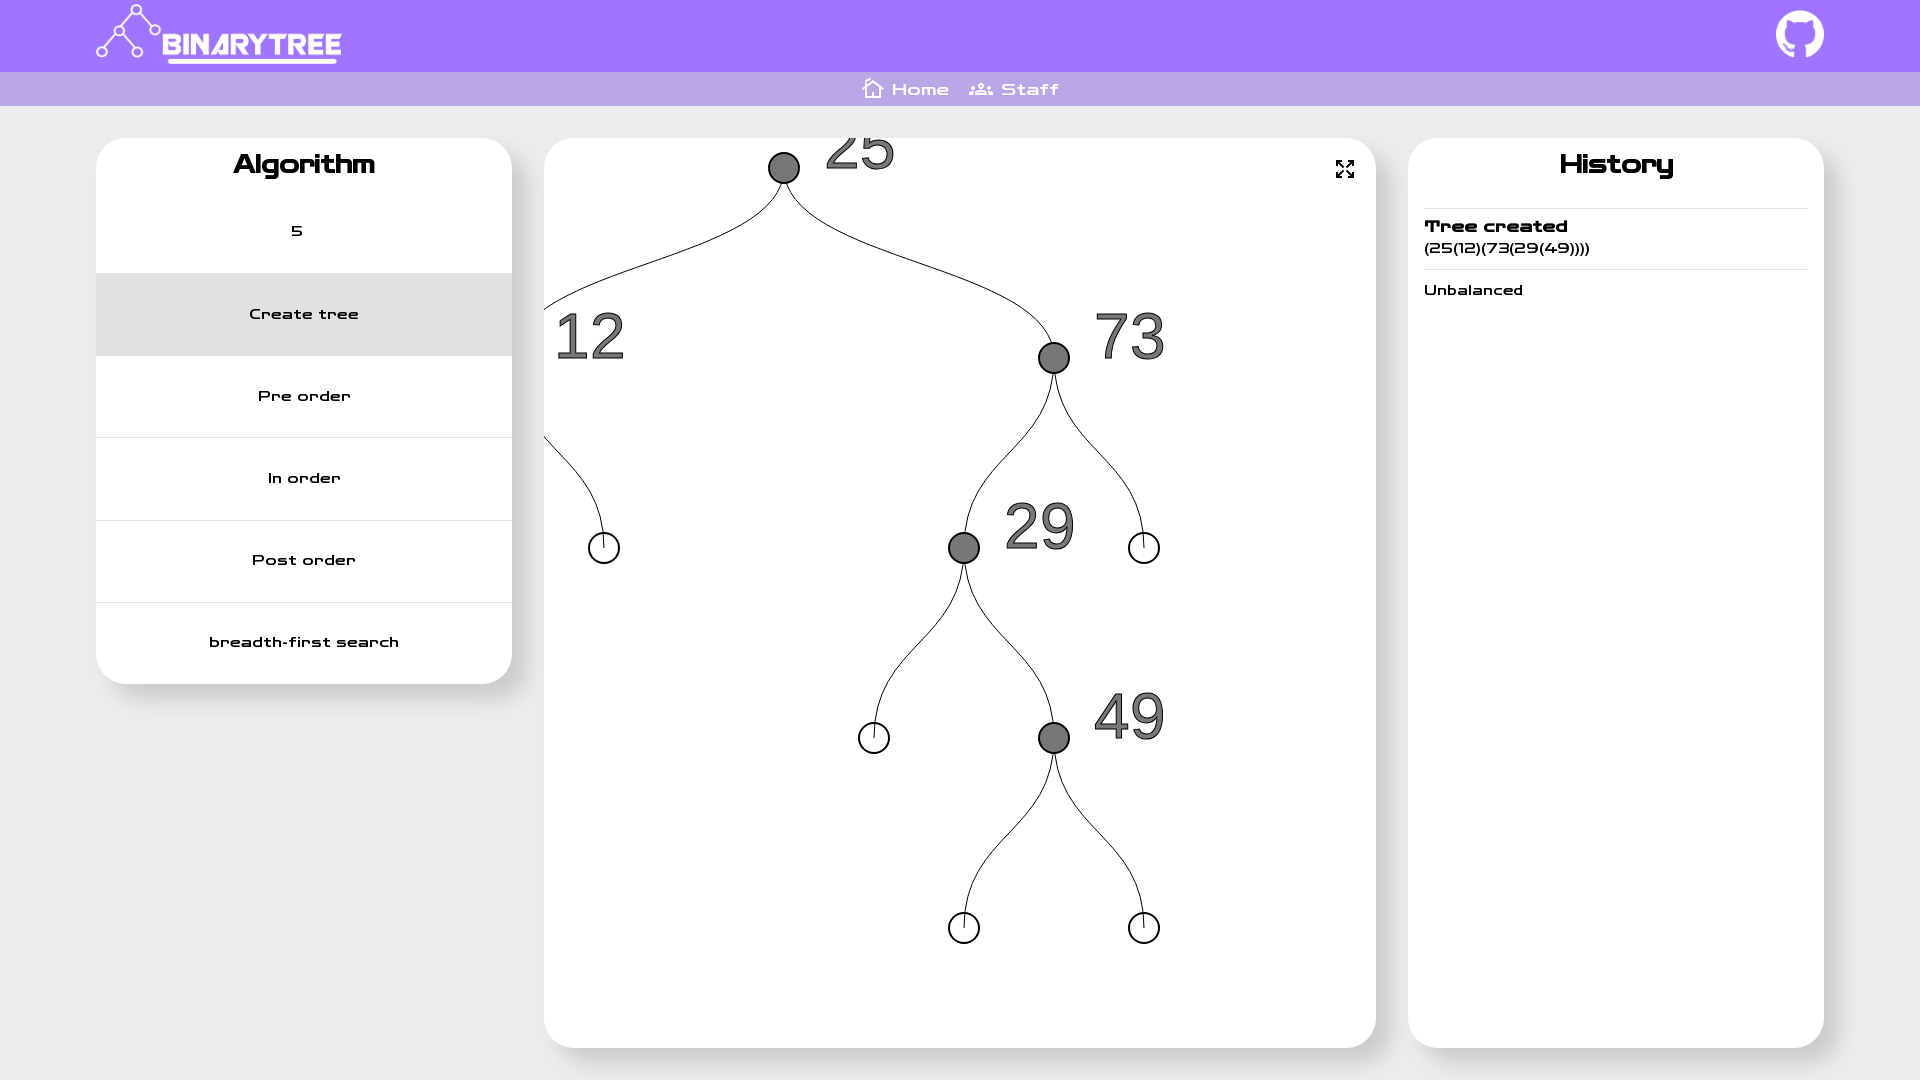

Waited 1000ms after tree creation
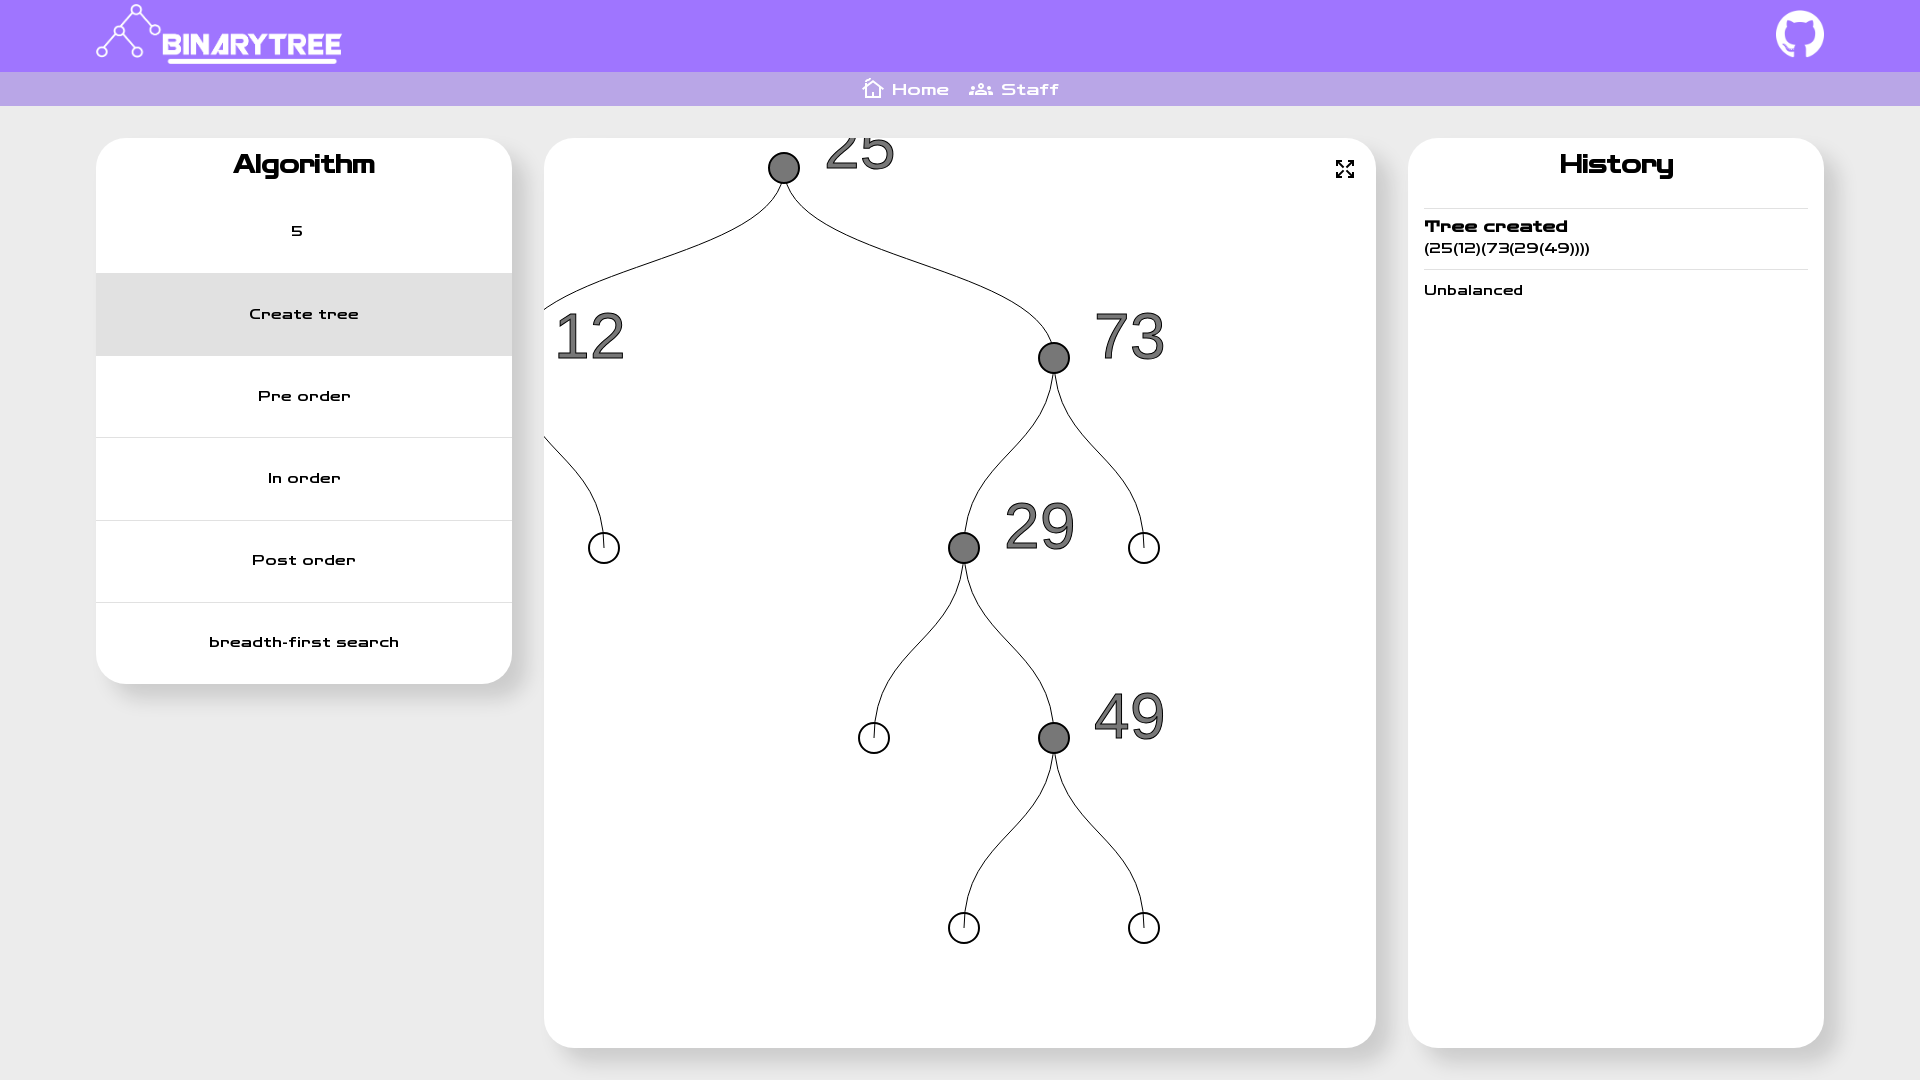

Retrieved 'Tree created' text from history
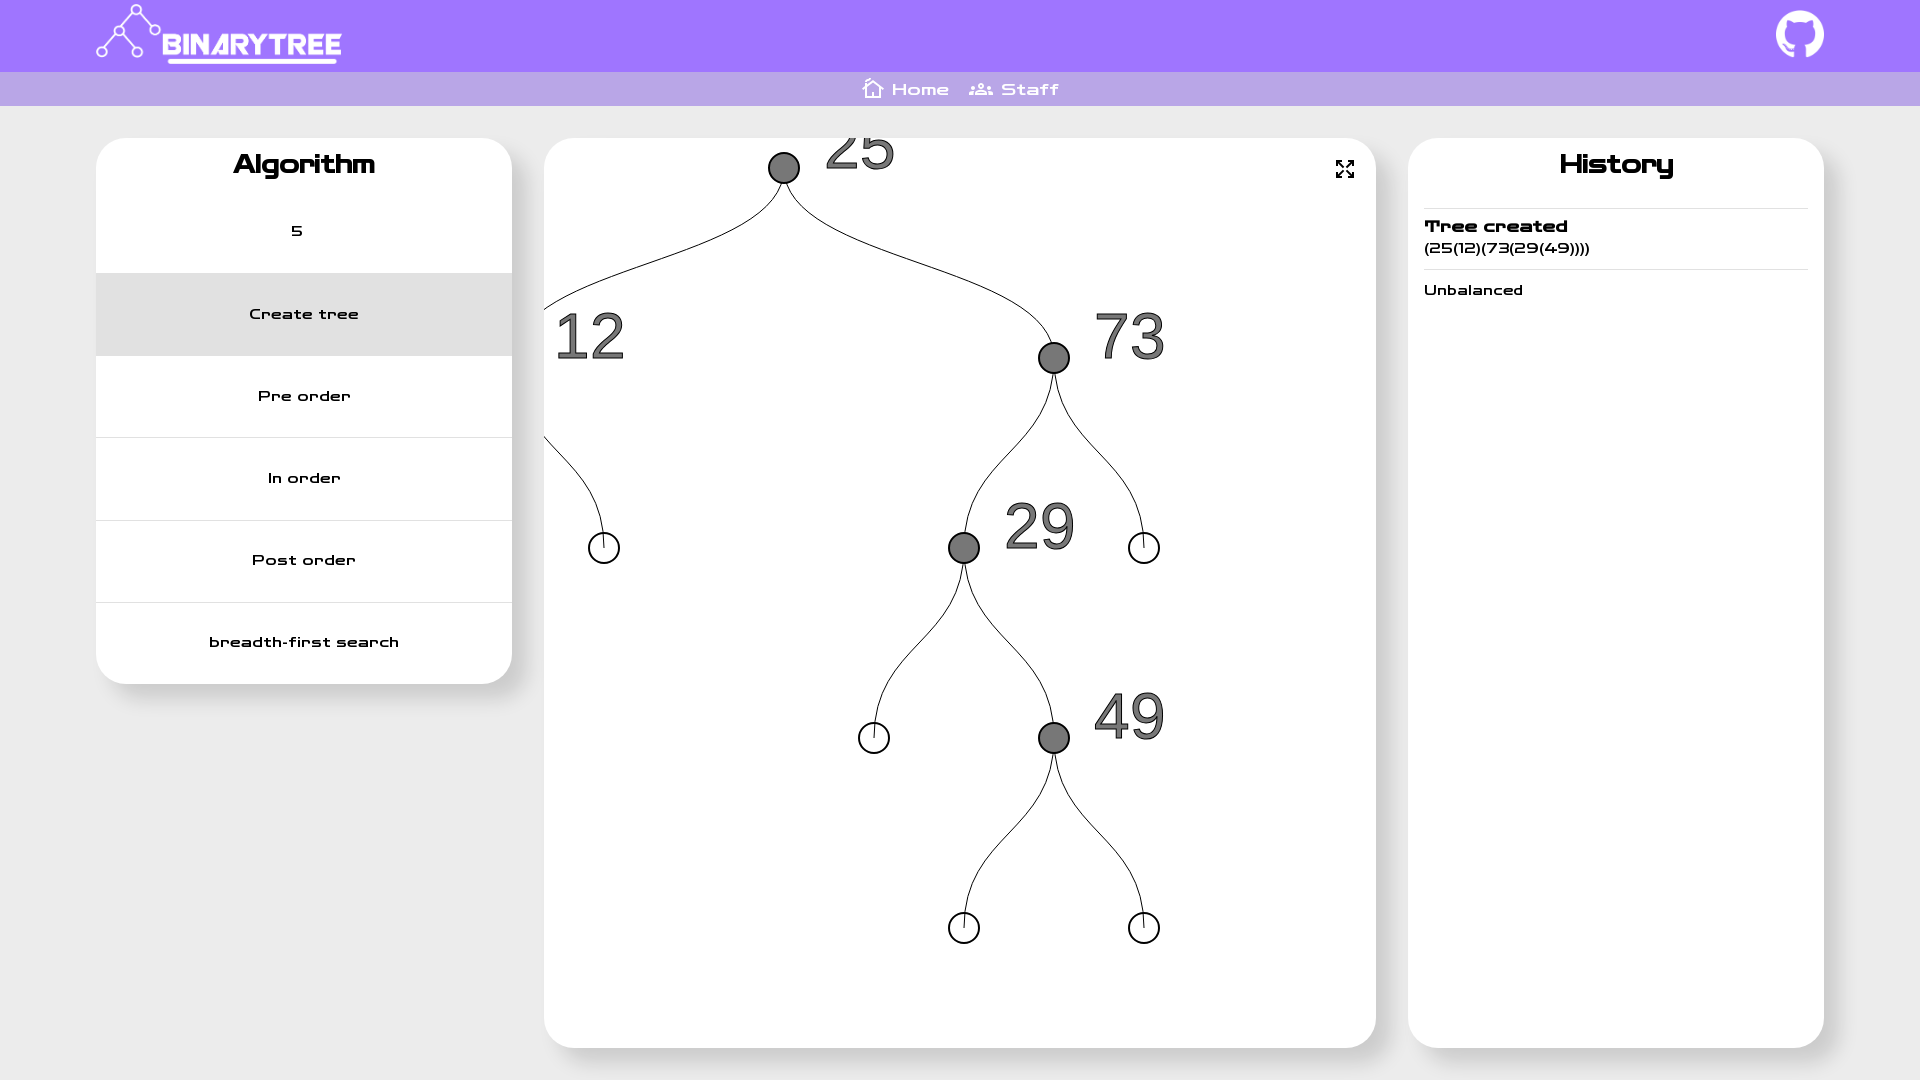

Verified 'Tree created' appears in history
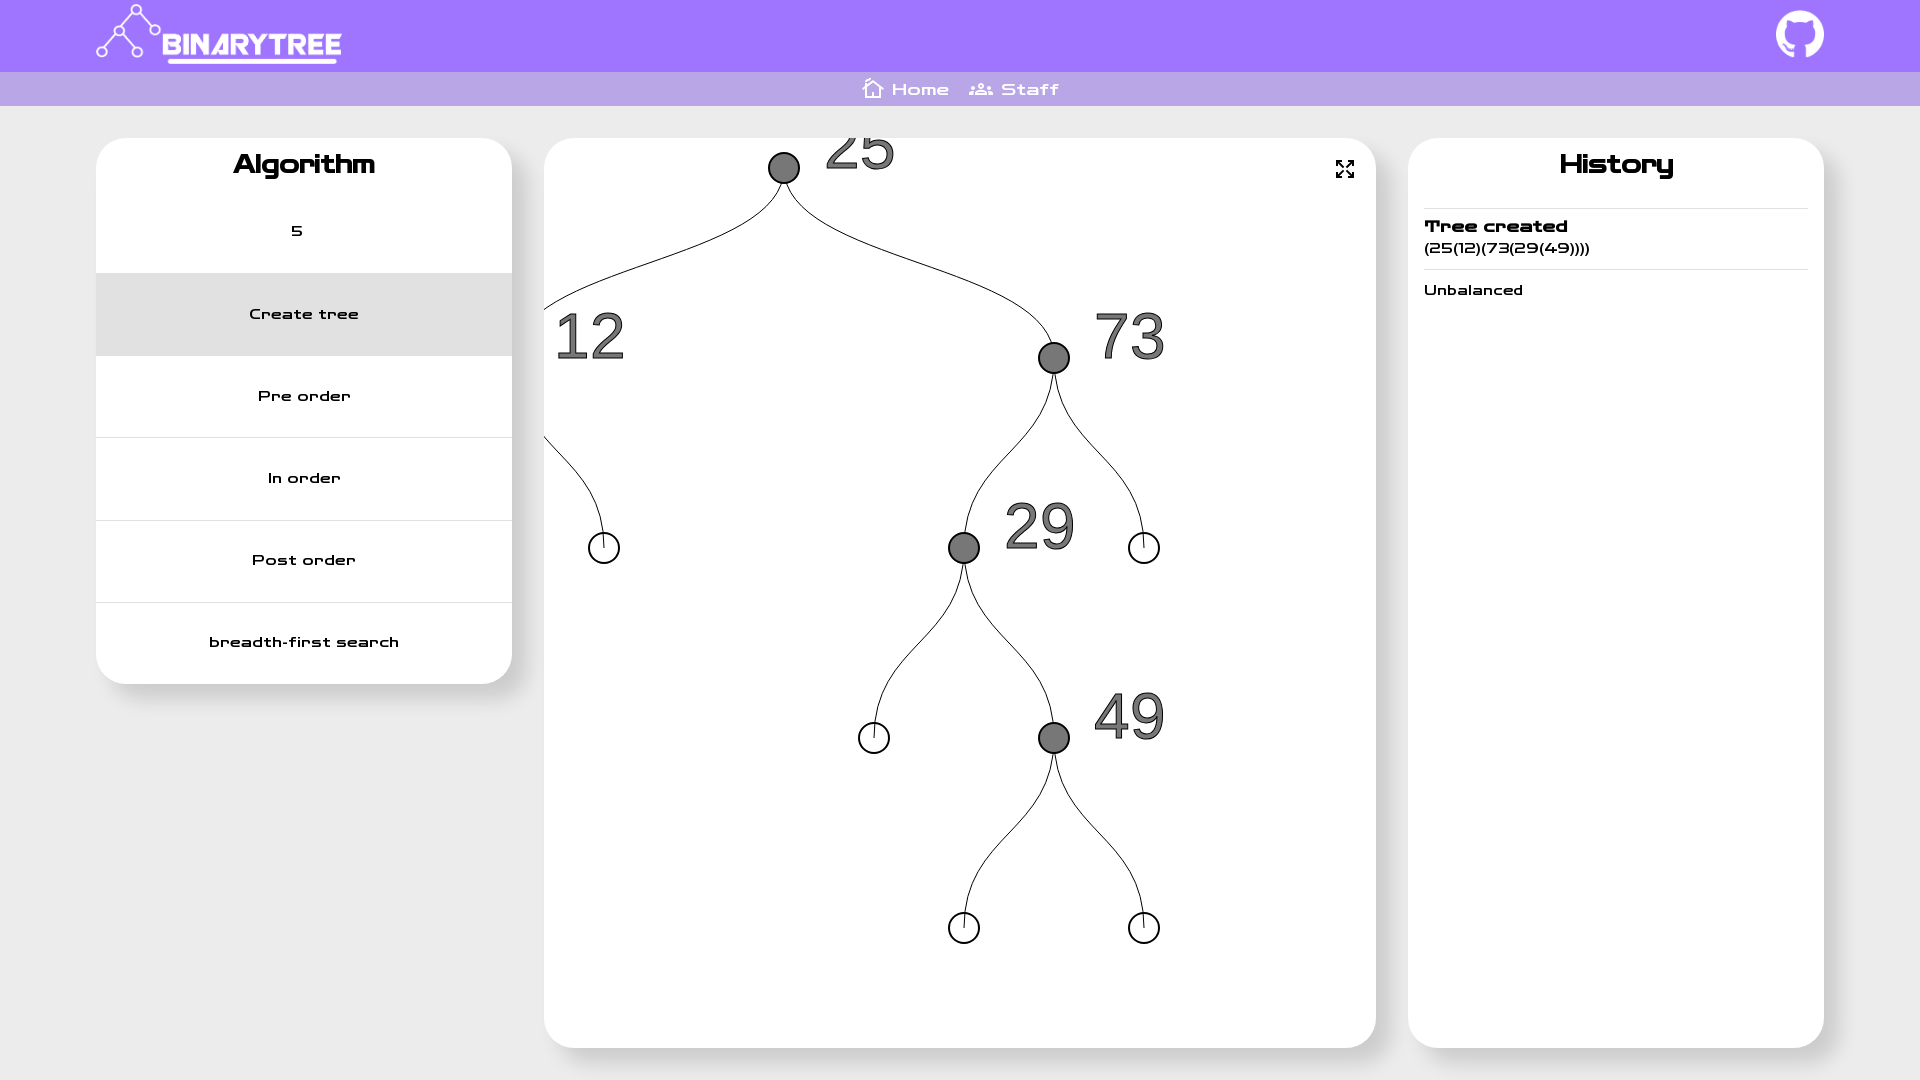

Clicked PreOrder traversal button at (304, 396) on xpath=//*[@id="__next"]/div/div[2]/div[1]/button[2]
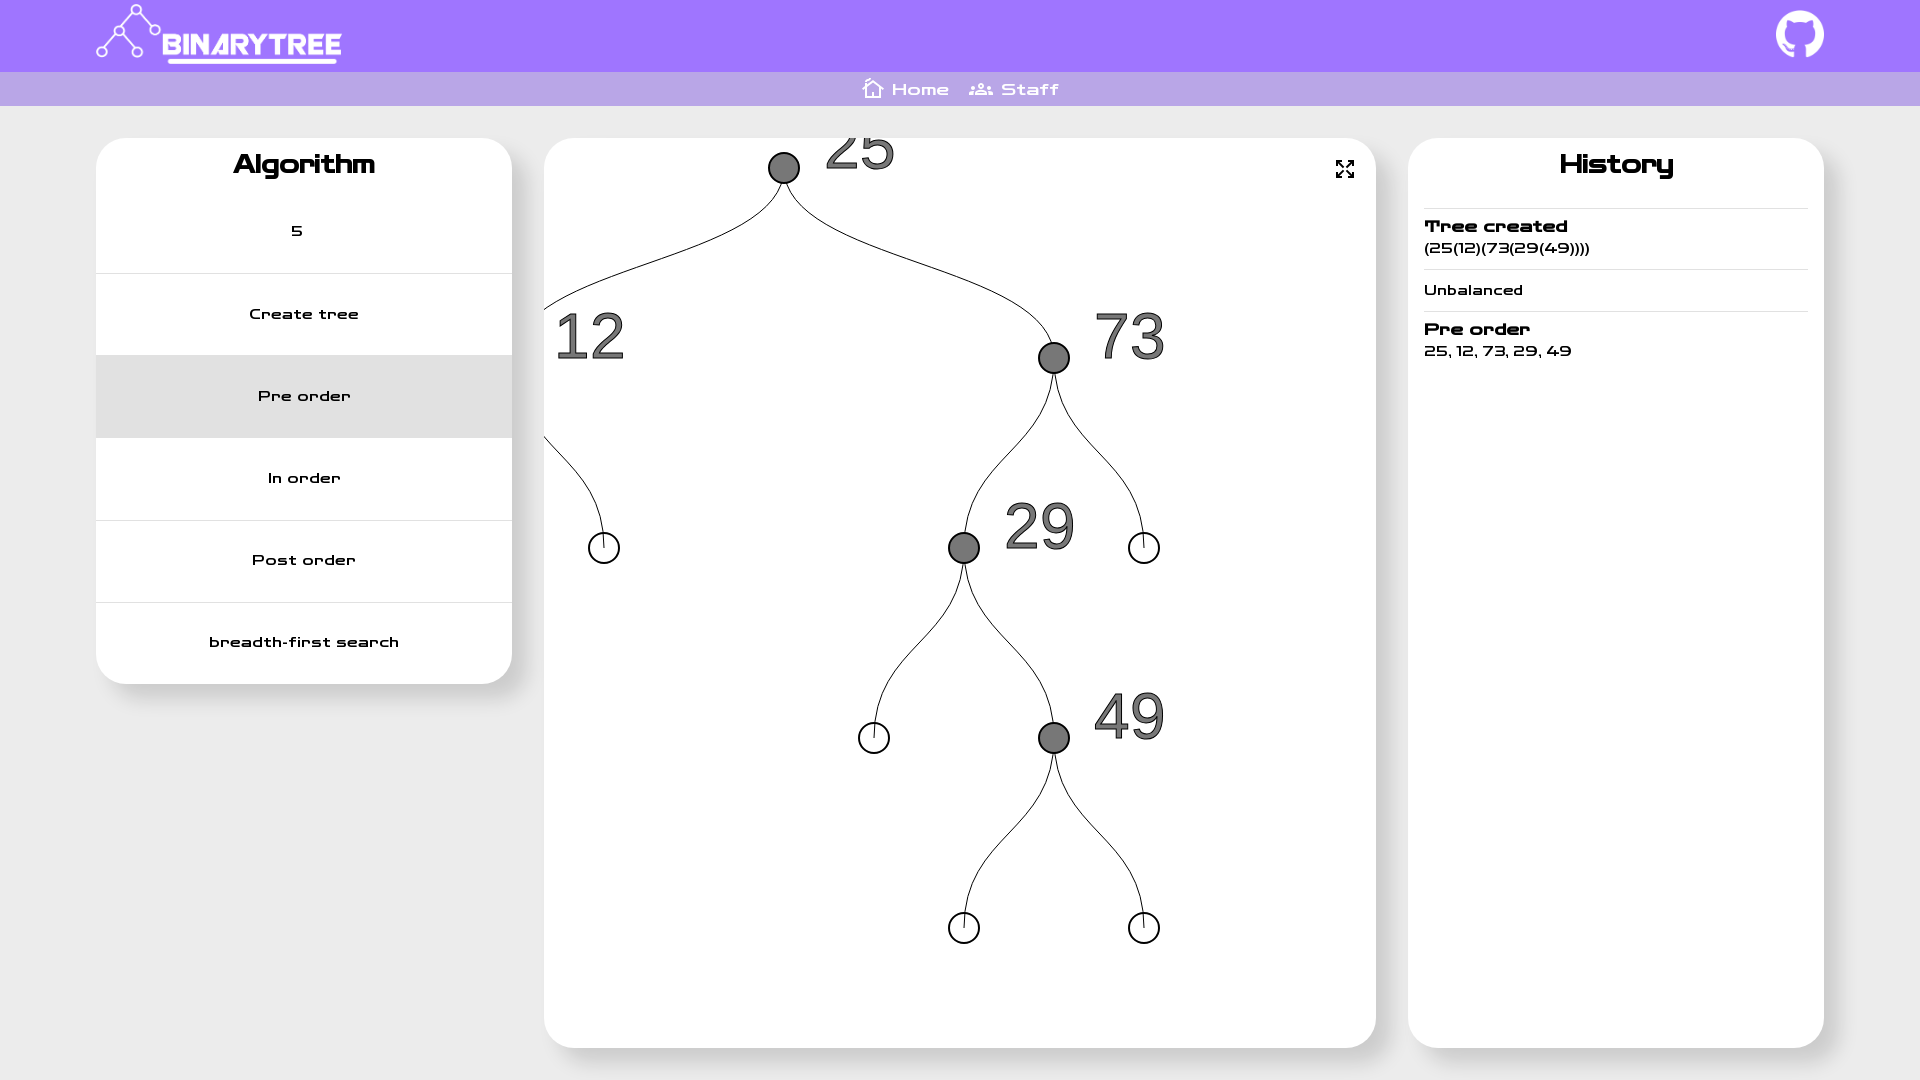

Waited 1000ms after PreOrder traversal
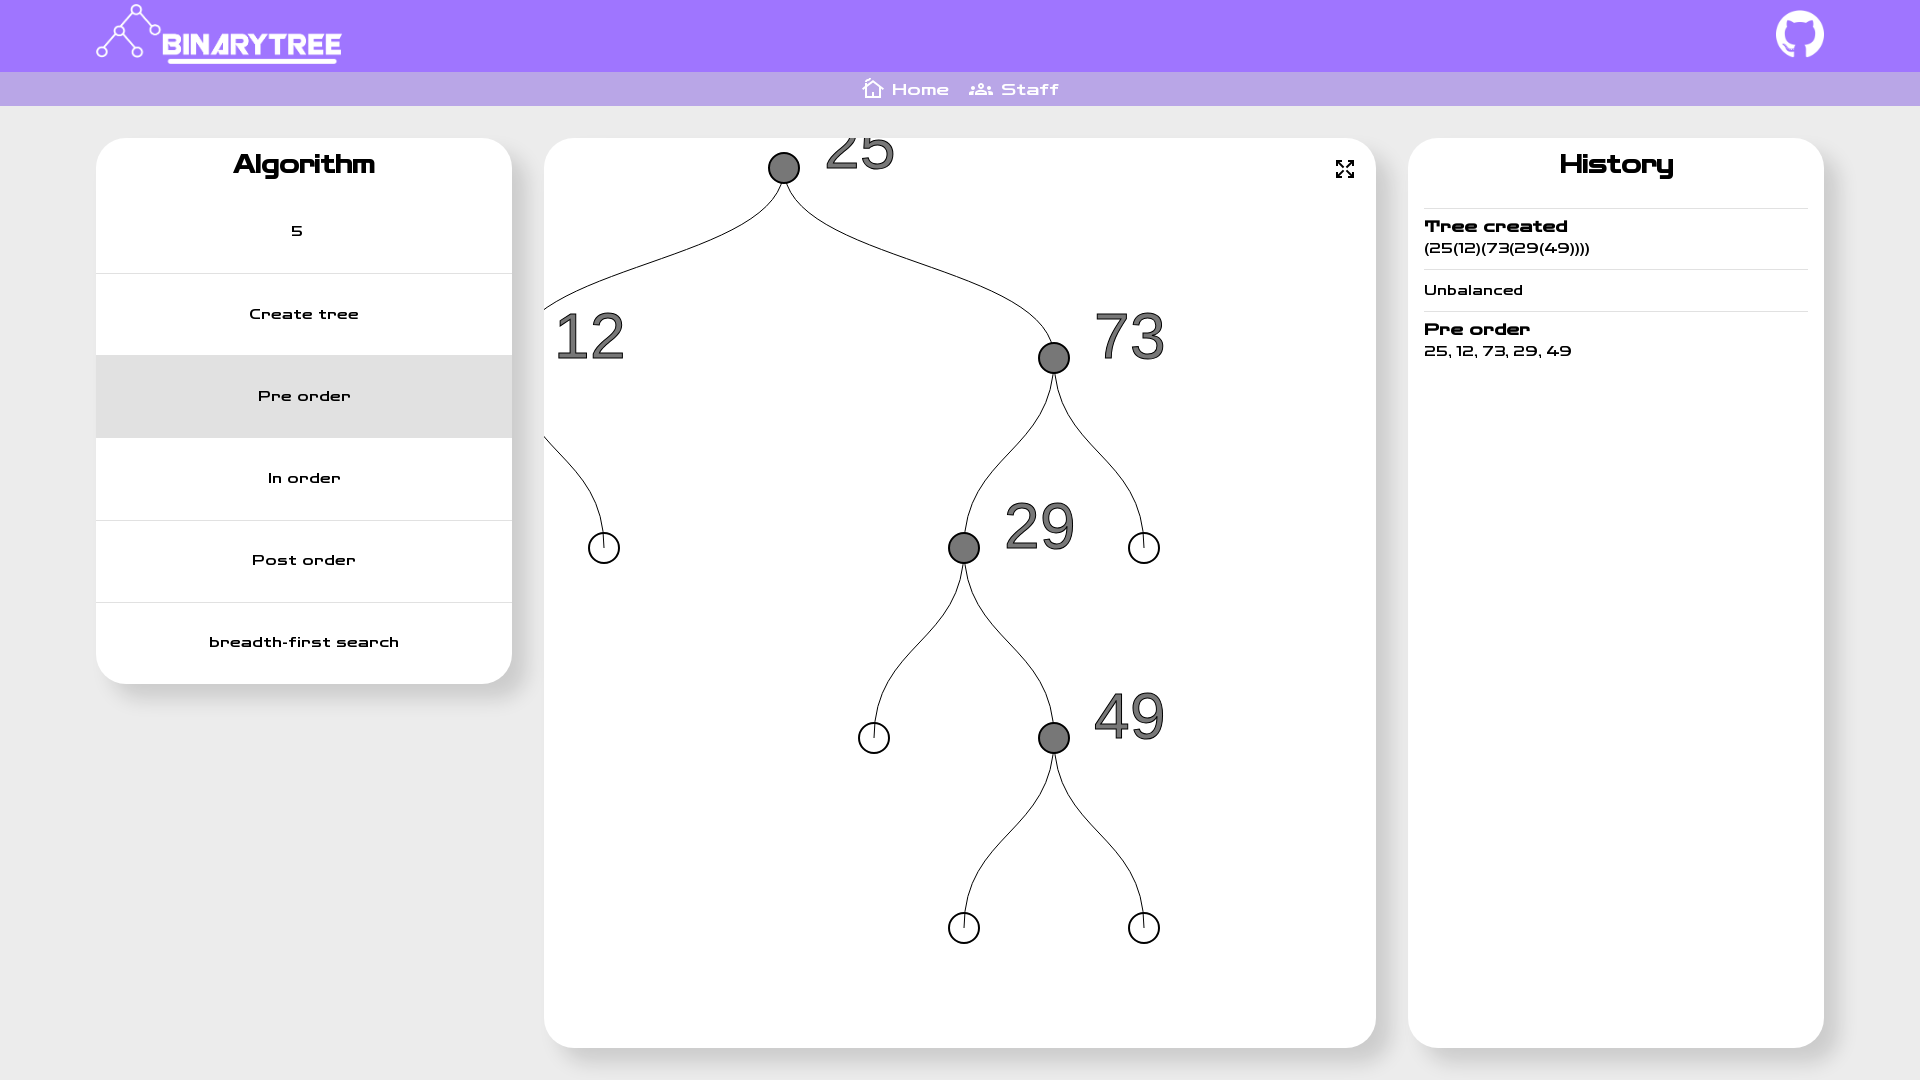

Retrieved 'Pre order' text from history
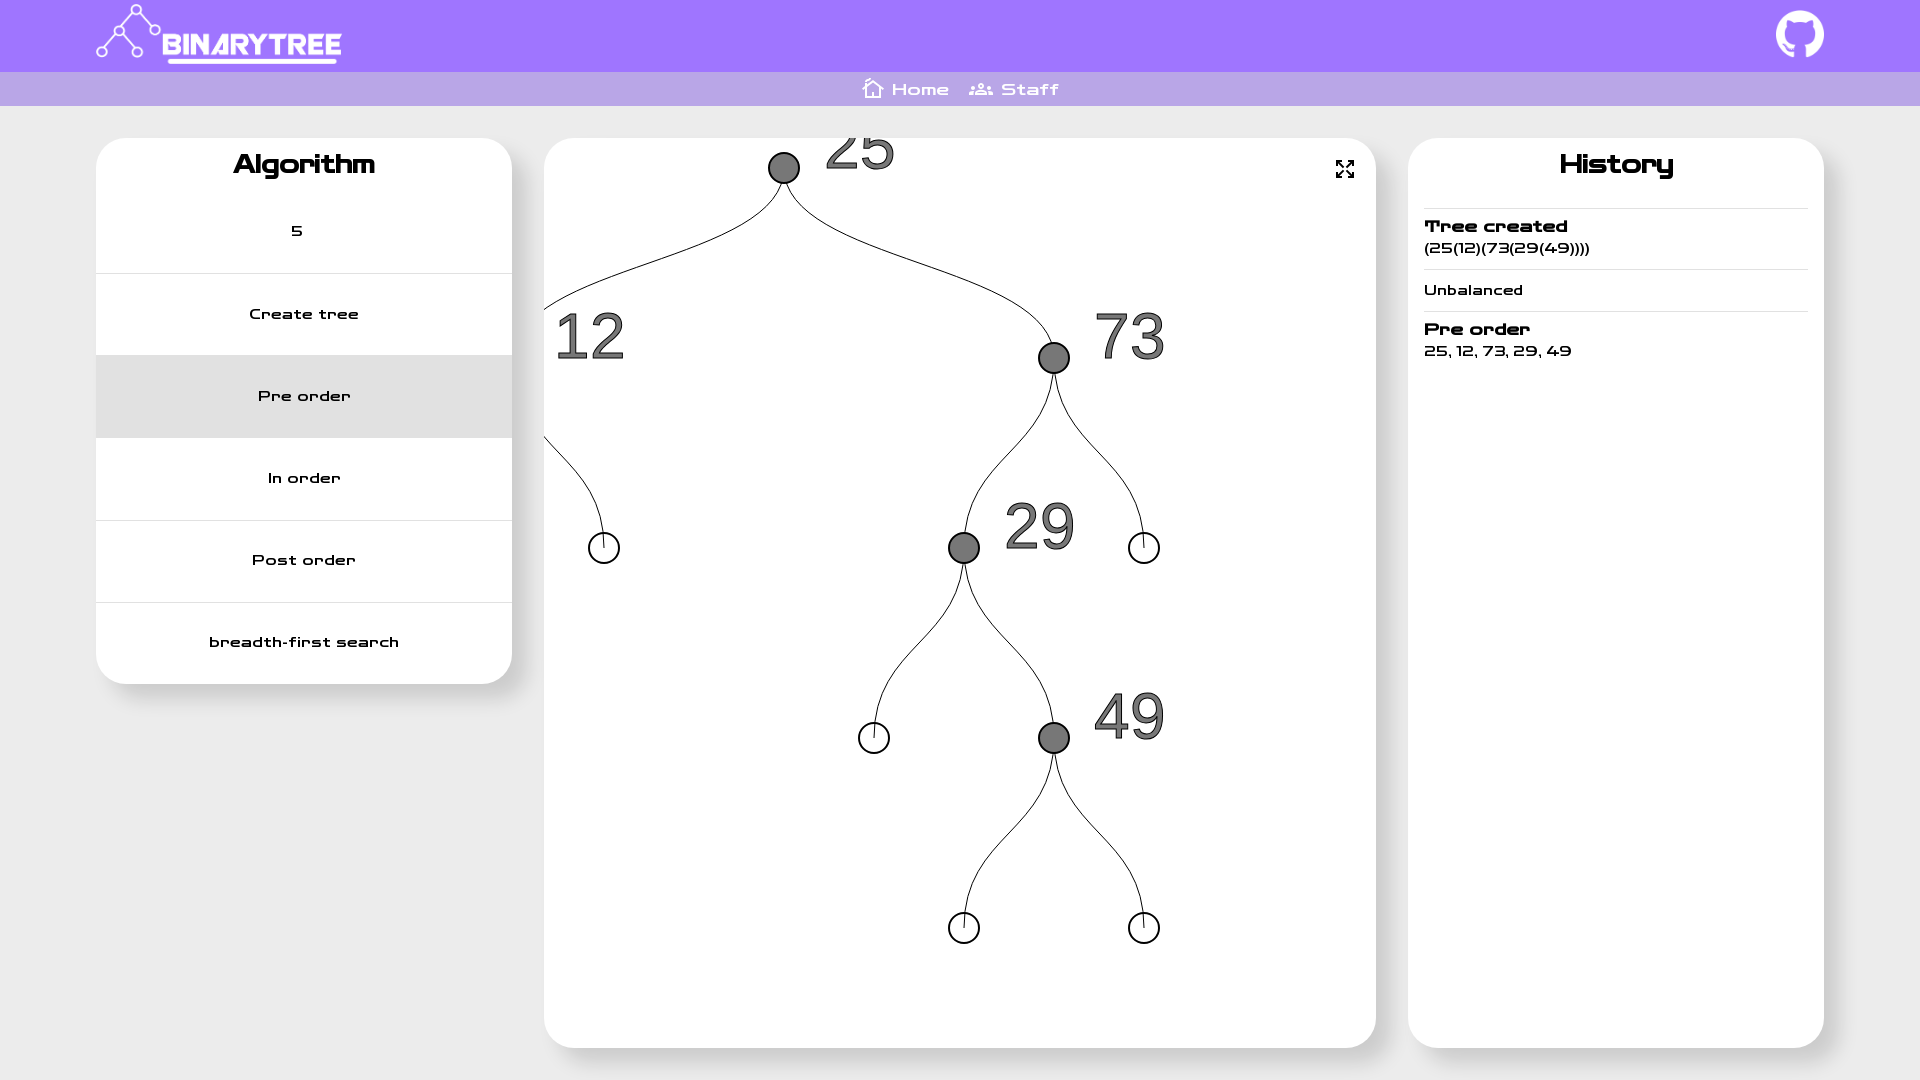

Verified 'Pre order' appears in history
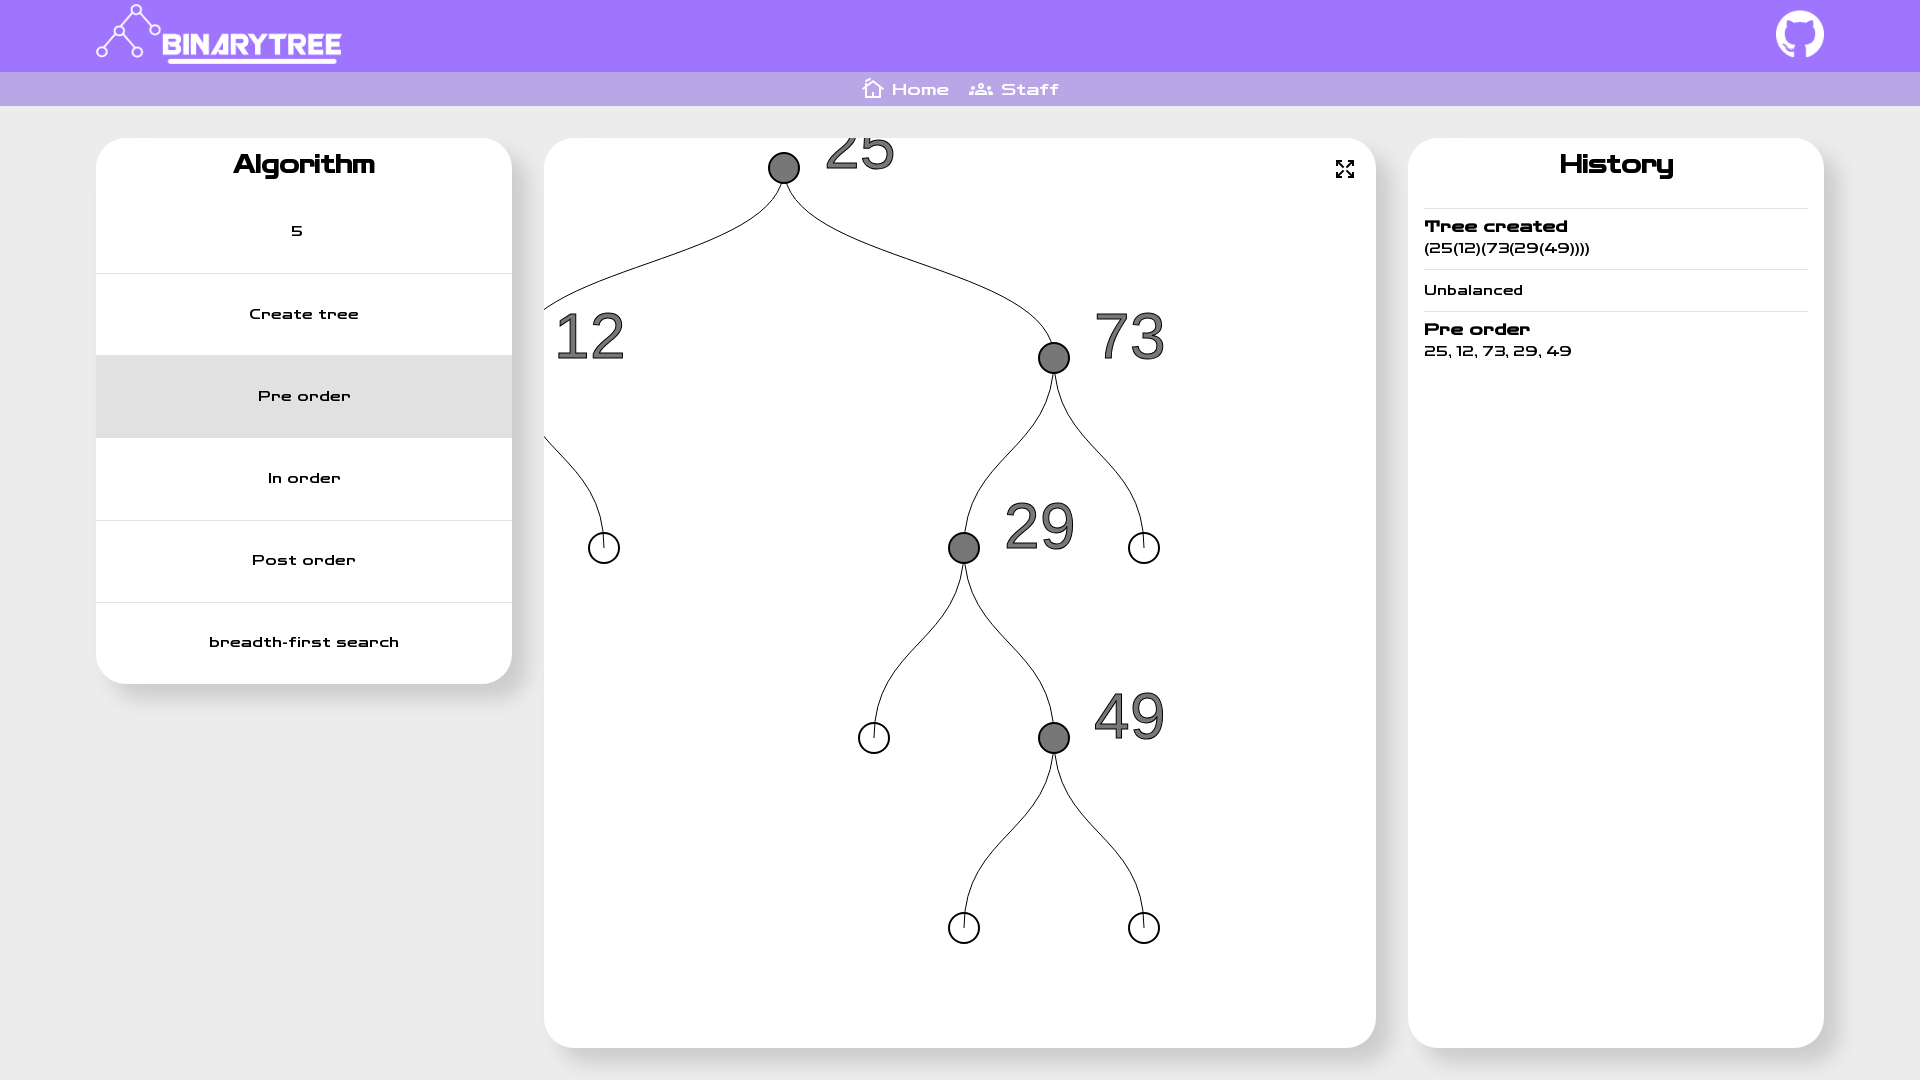

Clicked InOrder traversal button at (304, 478) on xpath=//*[@id="__next"]/div/div[2]/div[1]/button[3]
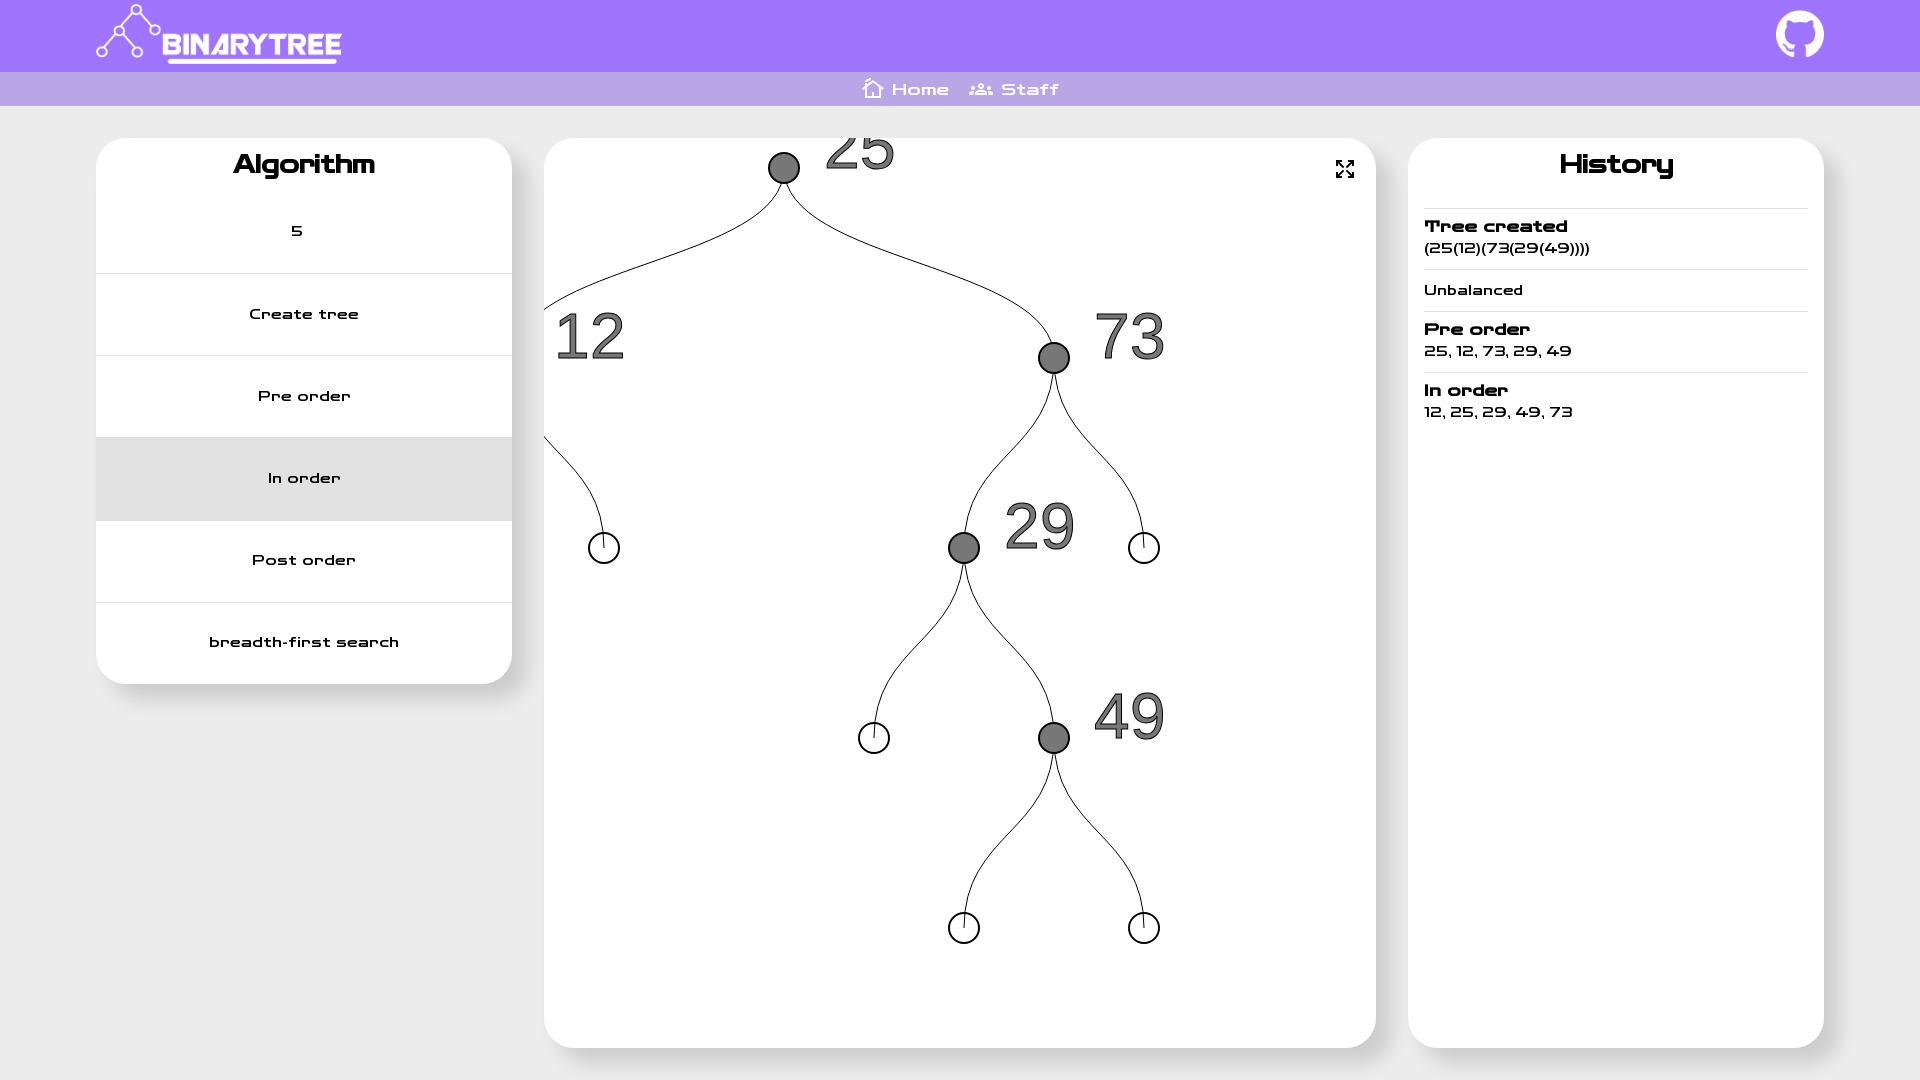

Waited 1000ms after InOrder traversal
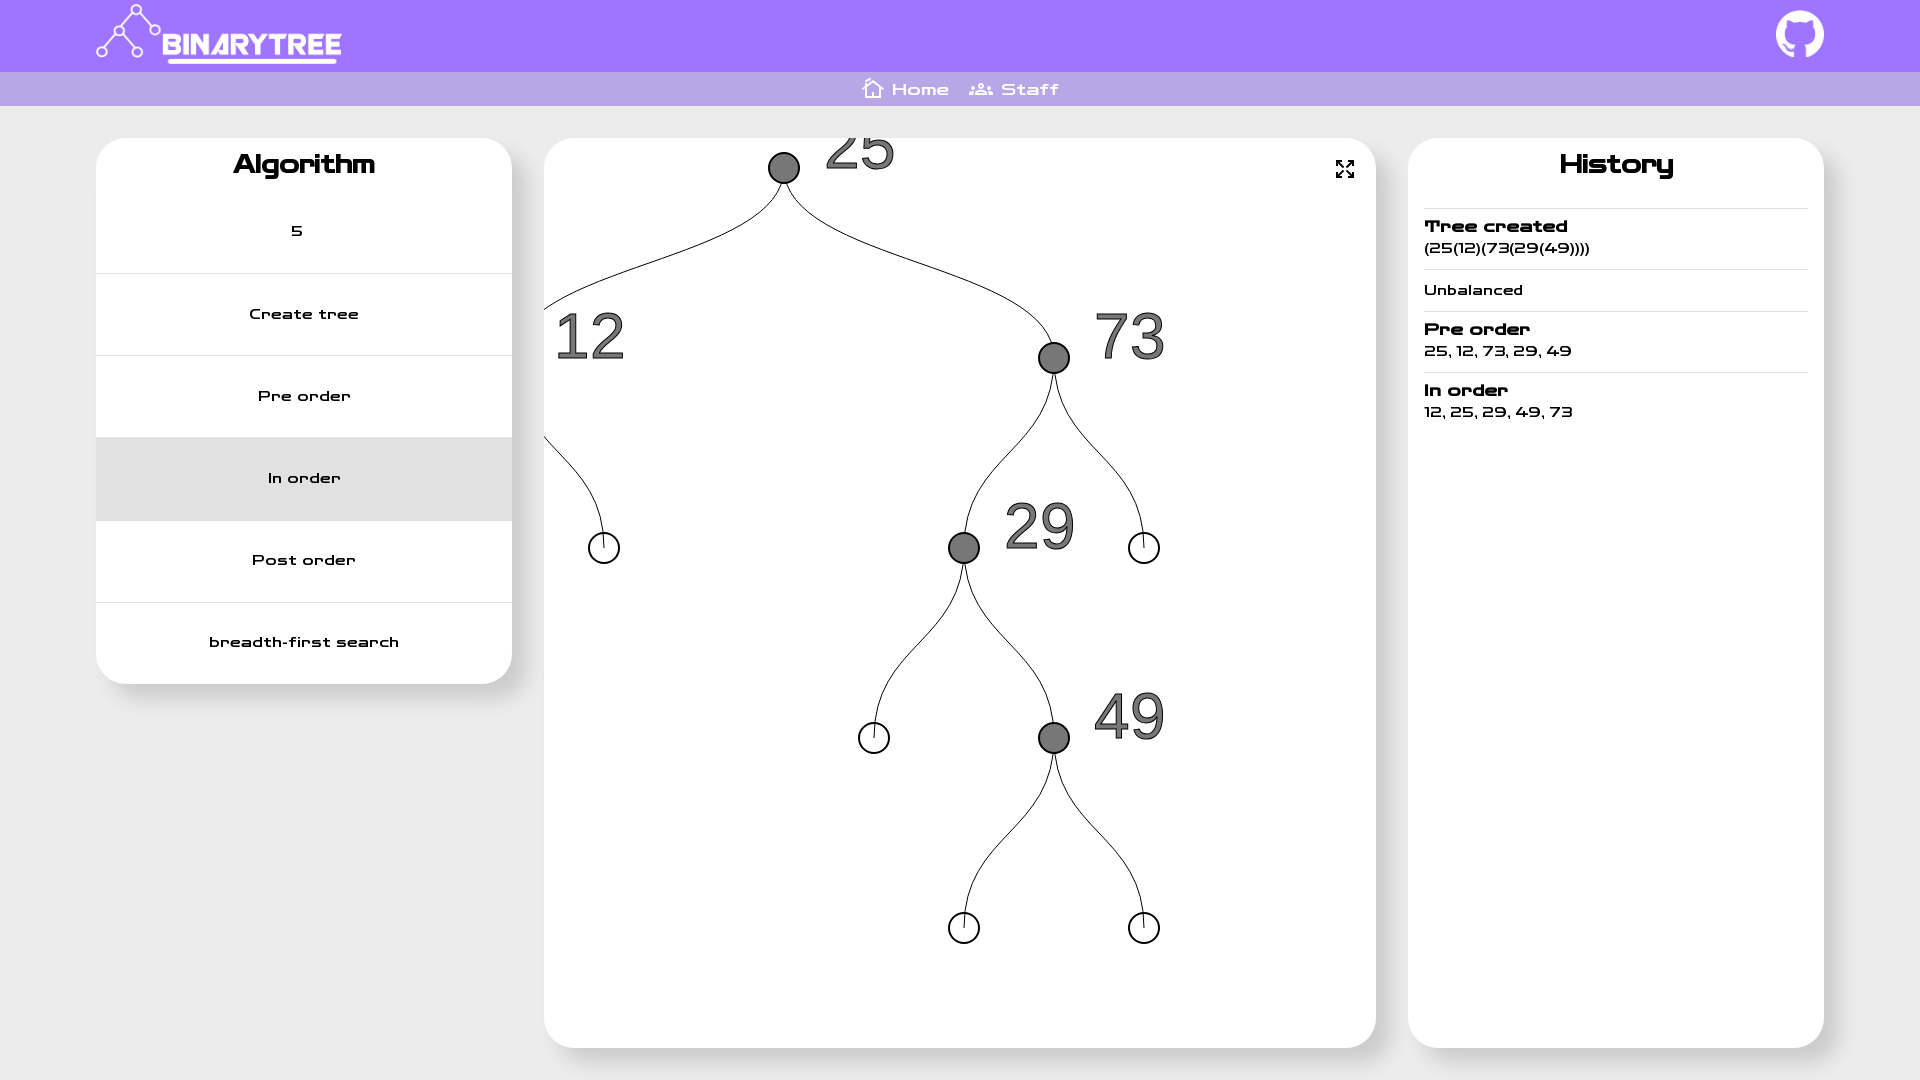

Retrieved 'In order' text from history
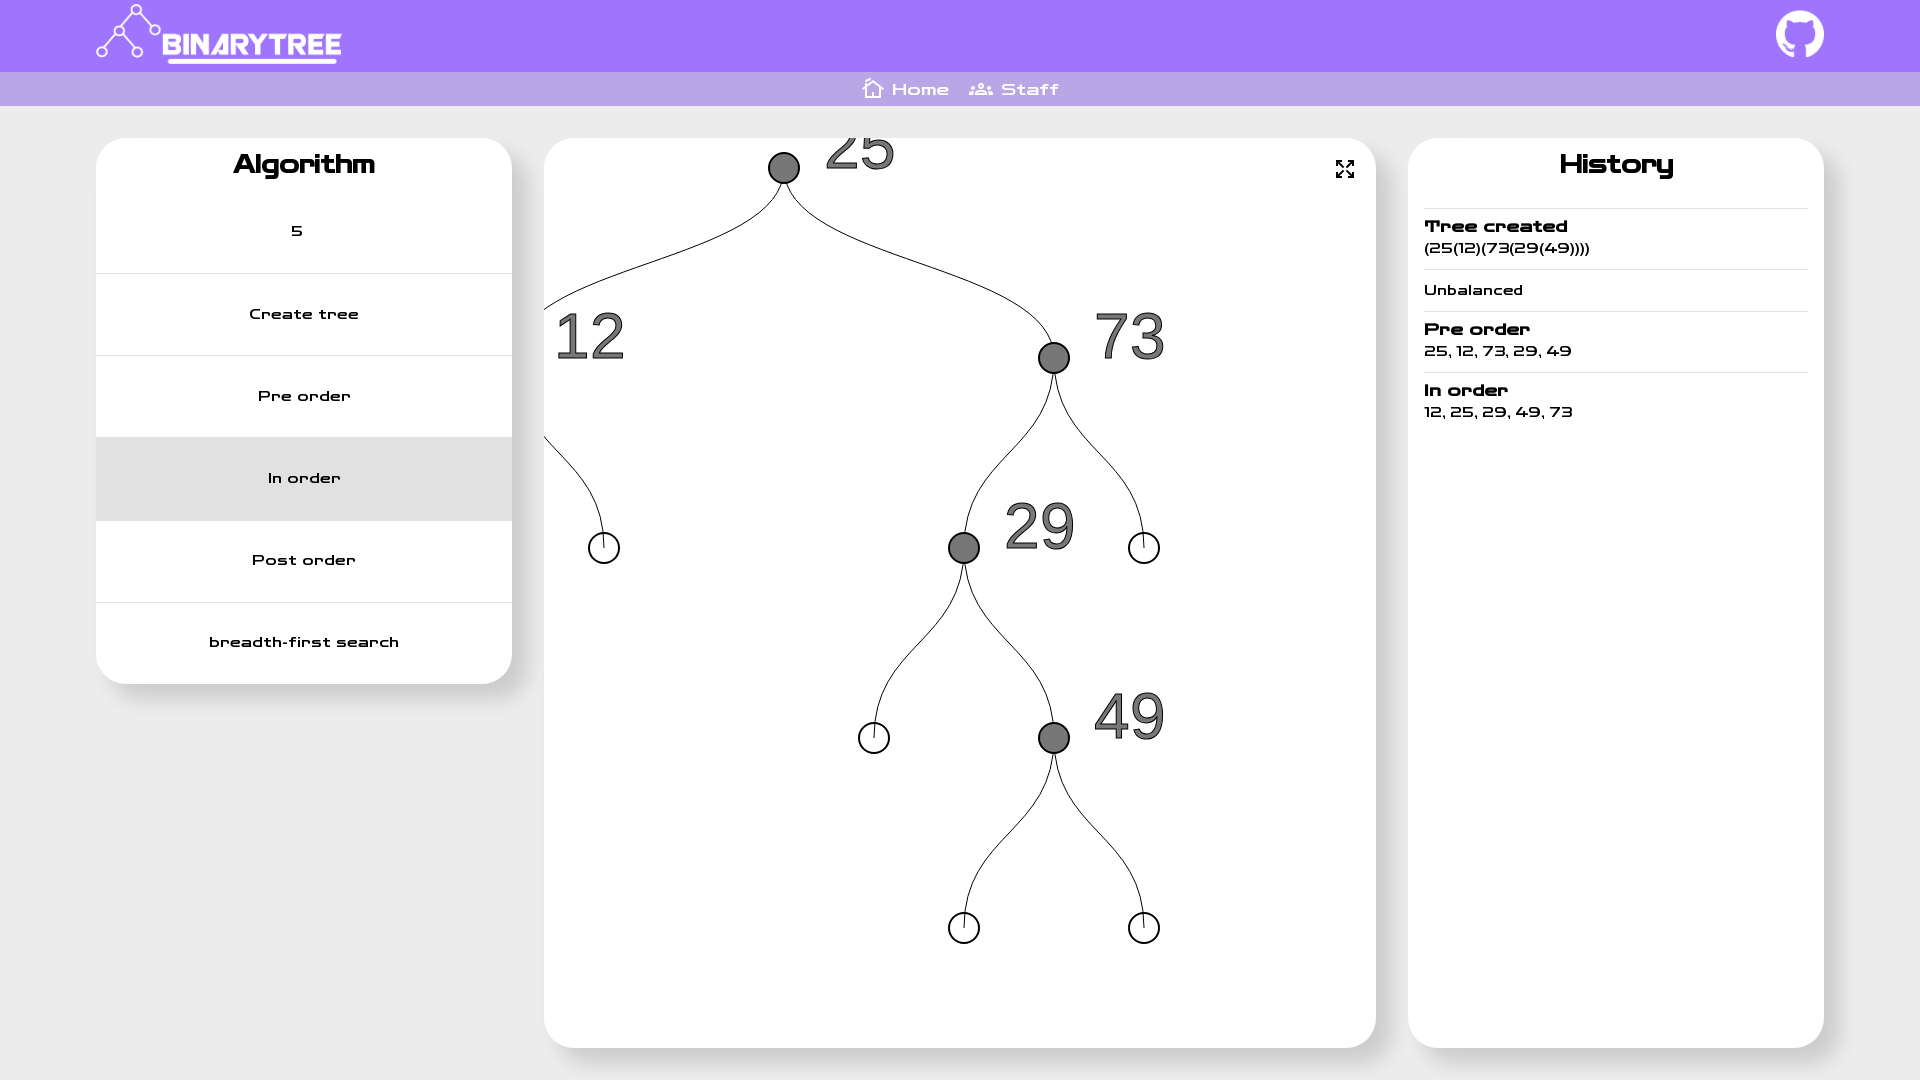

Verified 'In order' appears in history
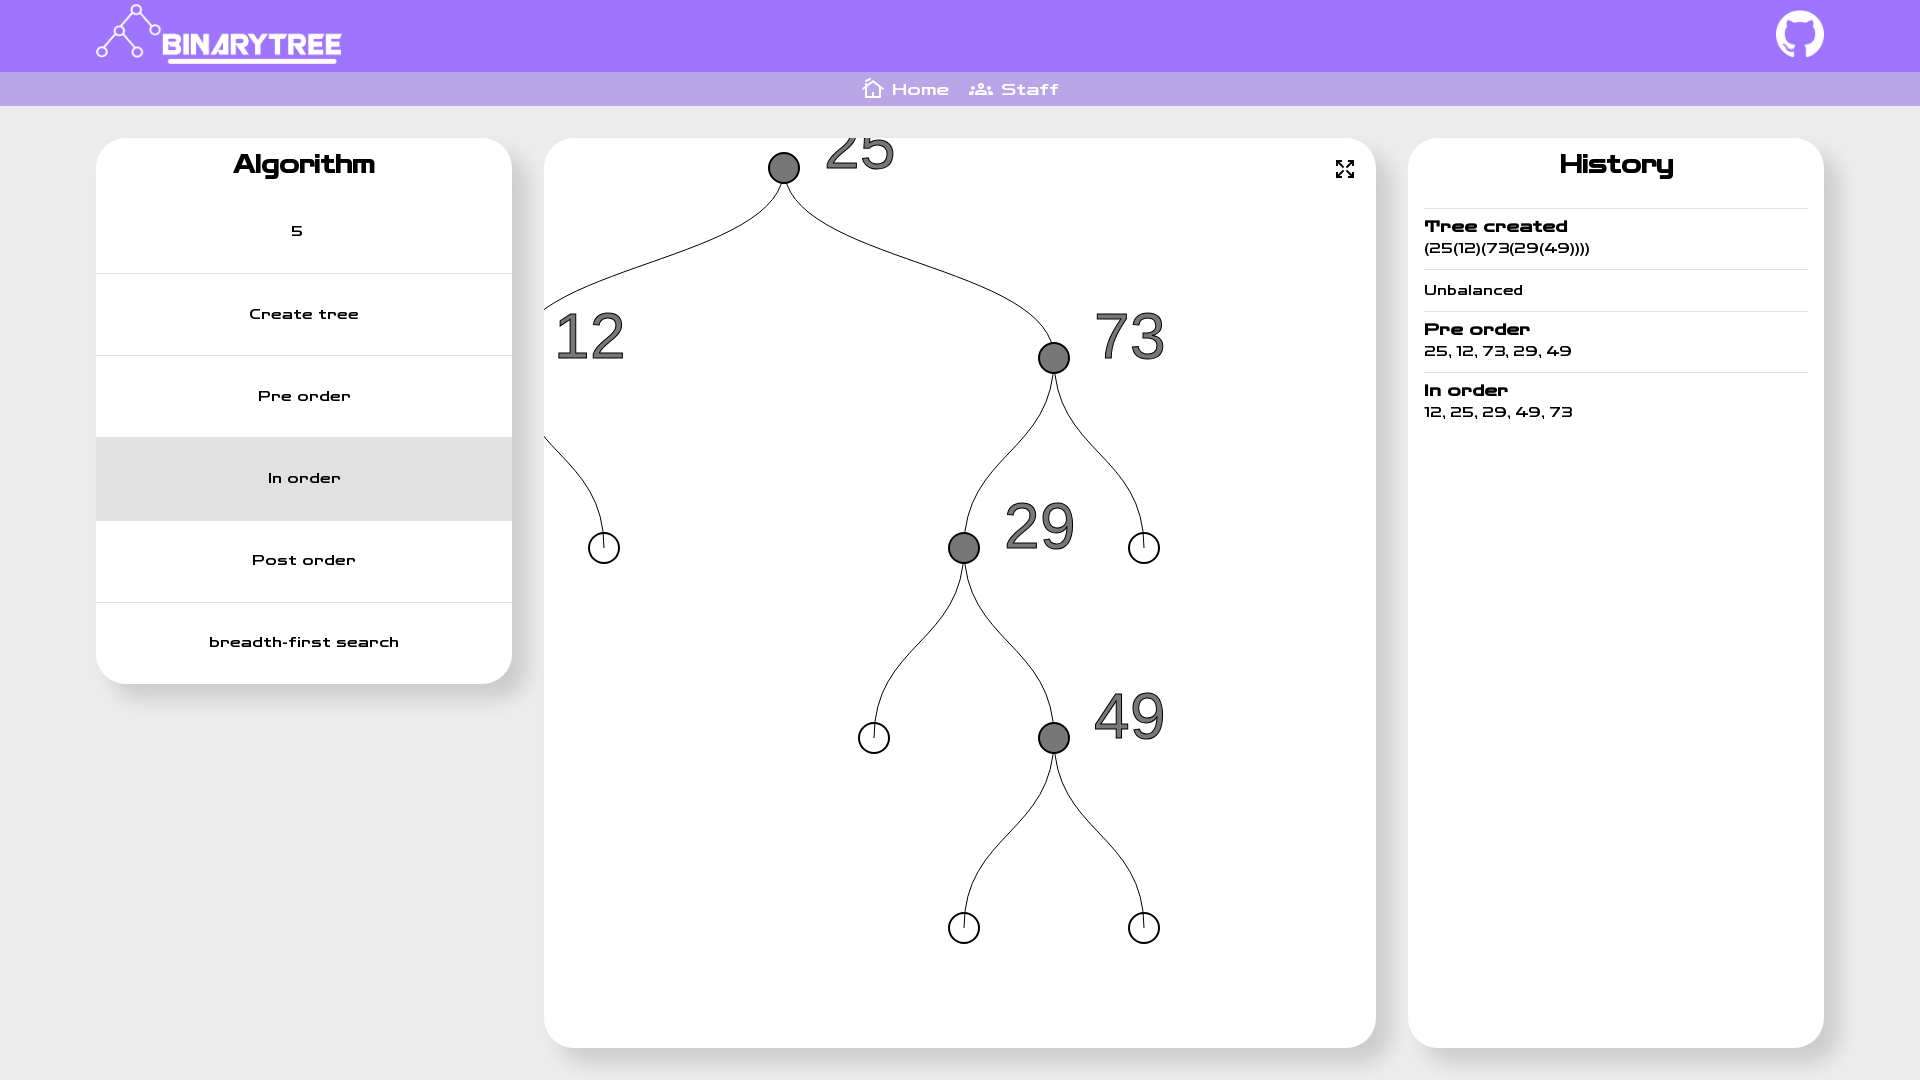

Clicked PostOrder traversal button at (304, 561) on xpath=//*[@id="__next"]/div/div[2]/div[1]/button[4]
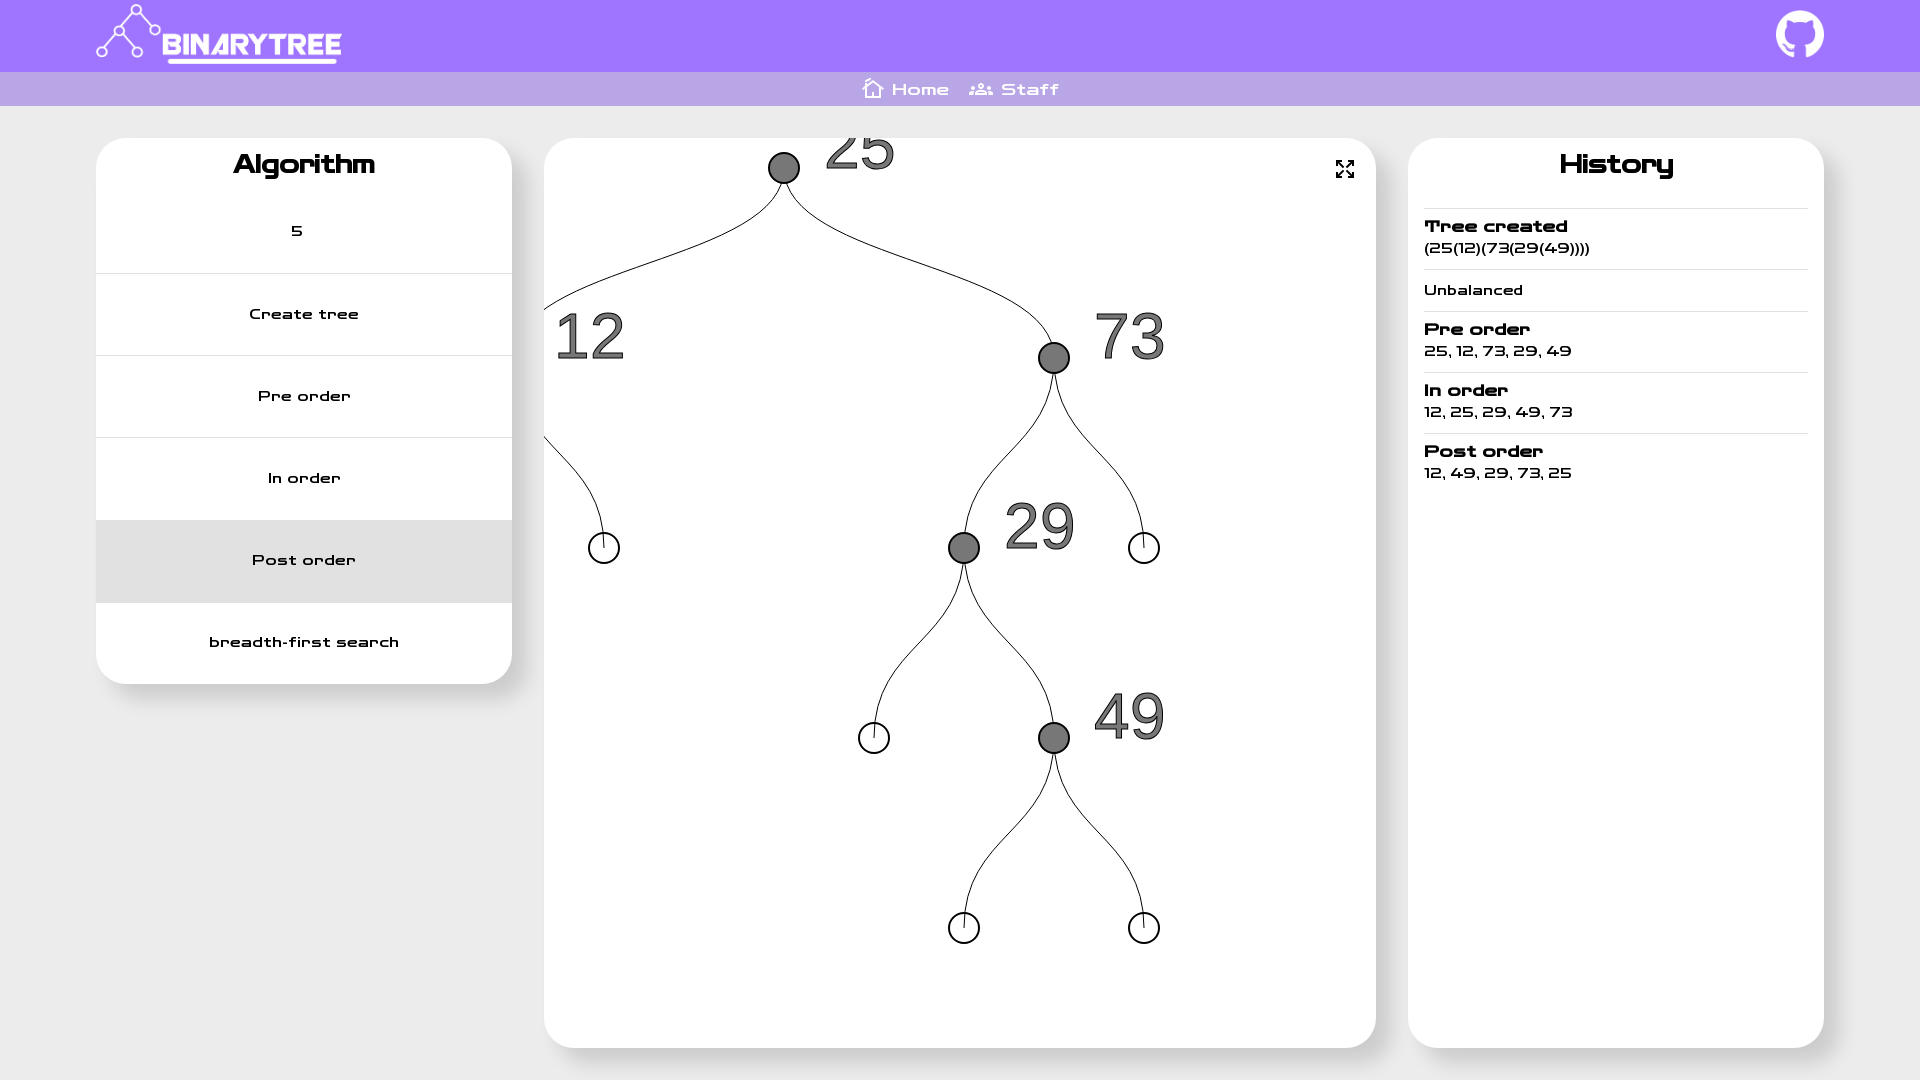

Waited 1000ms after PostOrder traversal
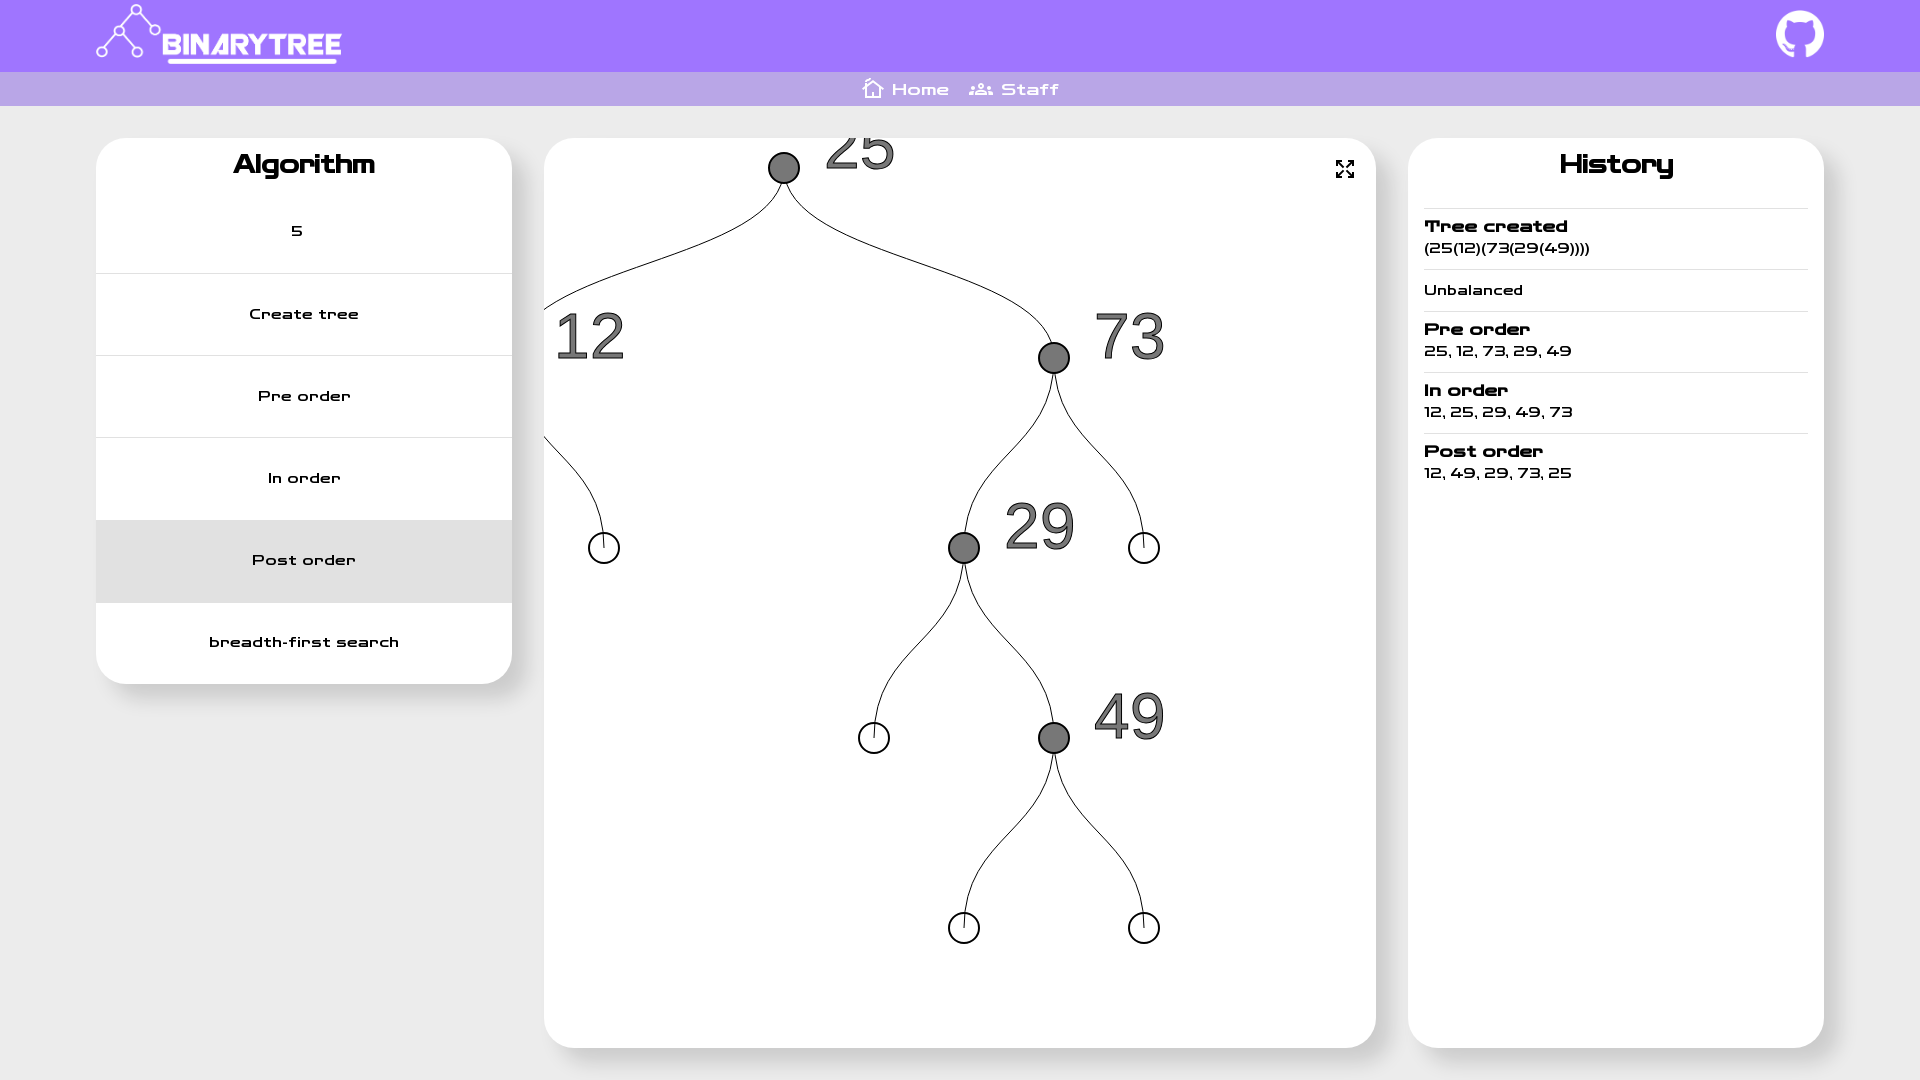

Retrieved 'Post order' text from history
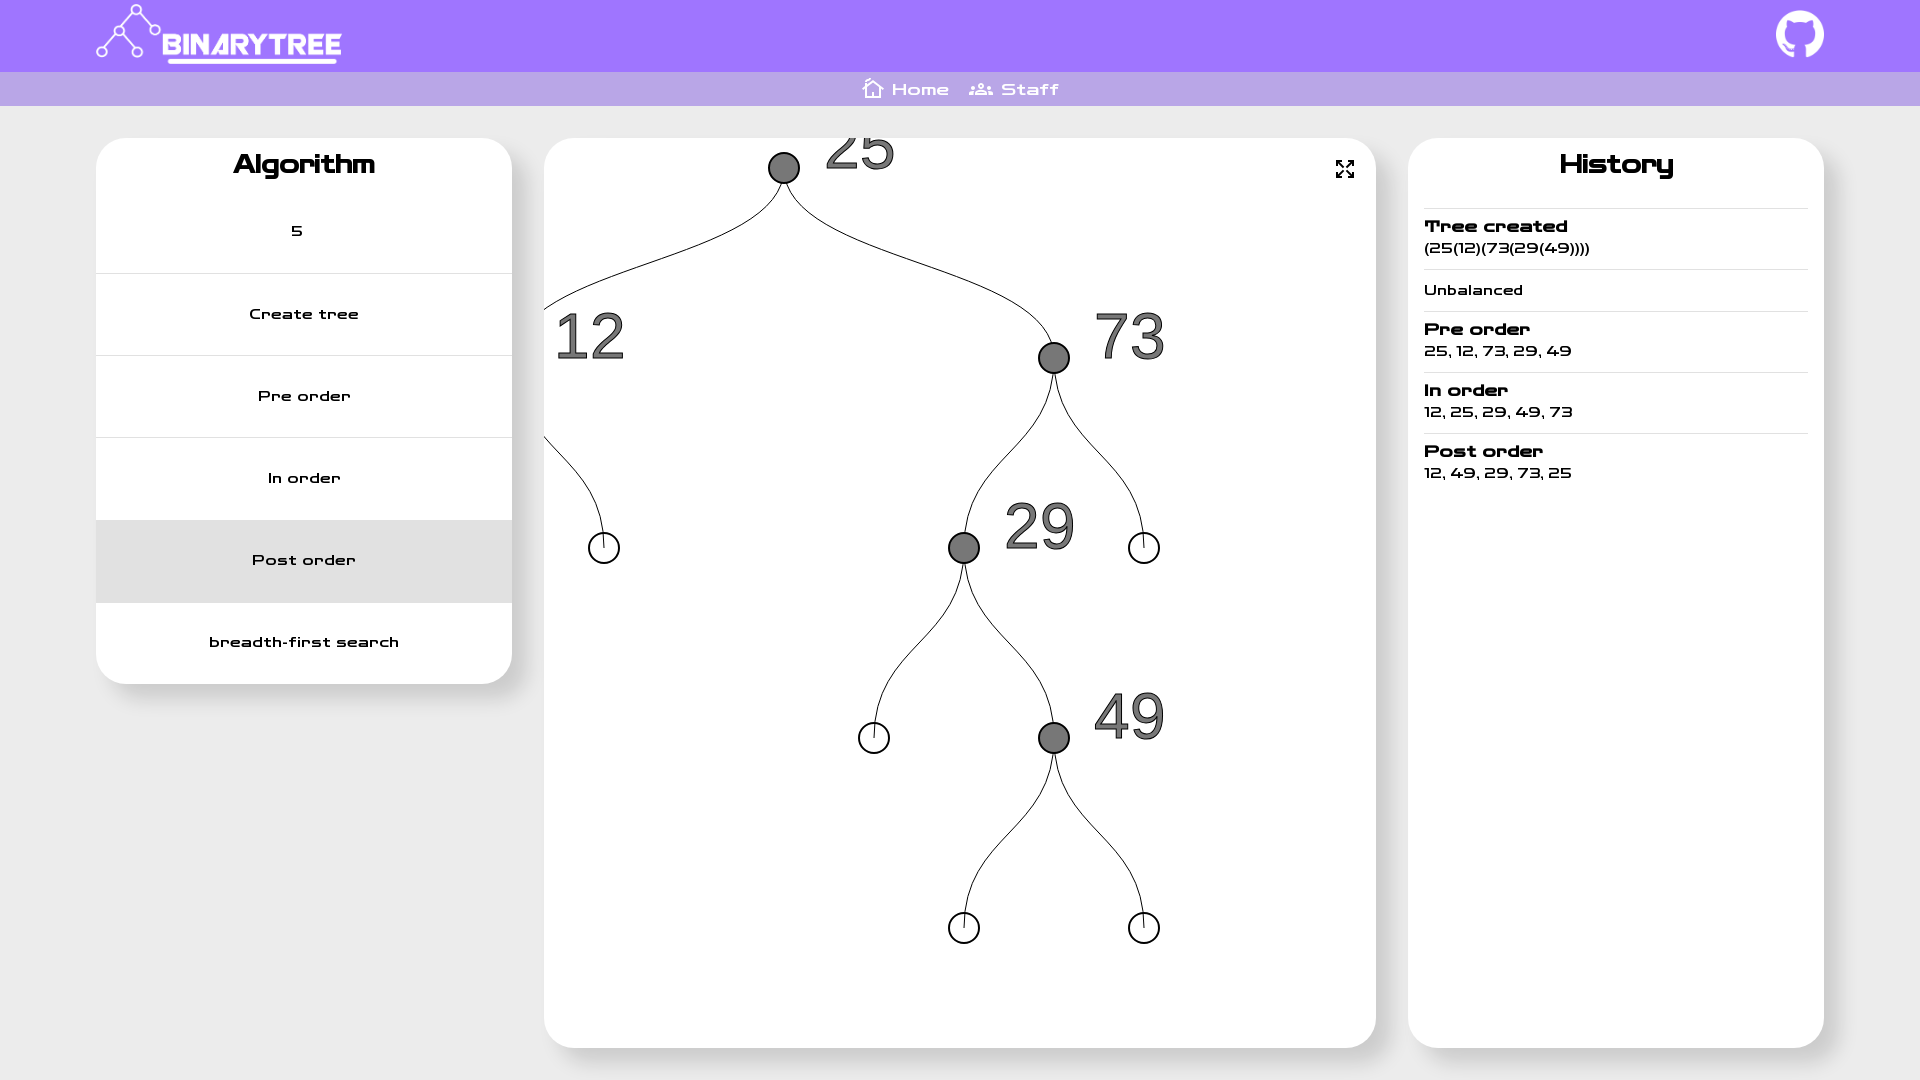

Verified 'Post order' appears in history
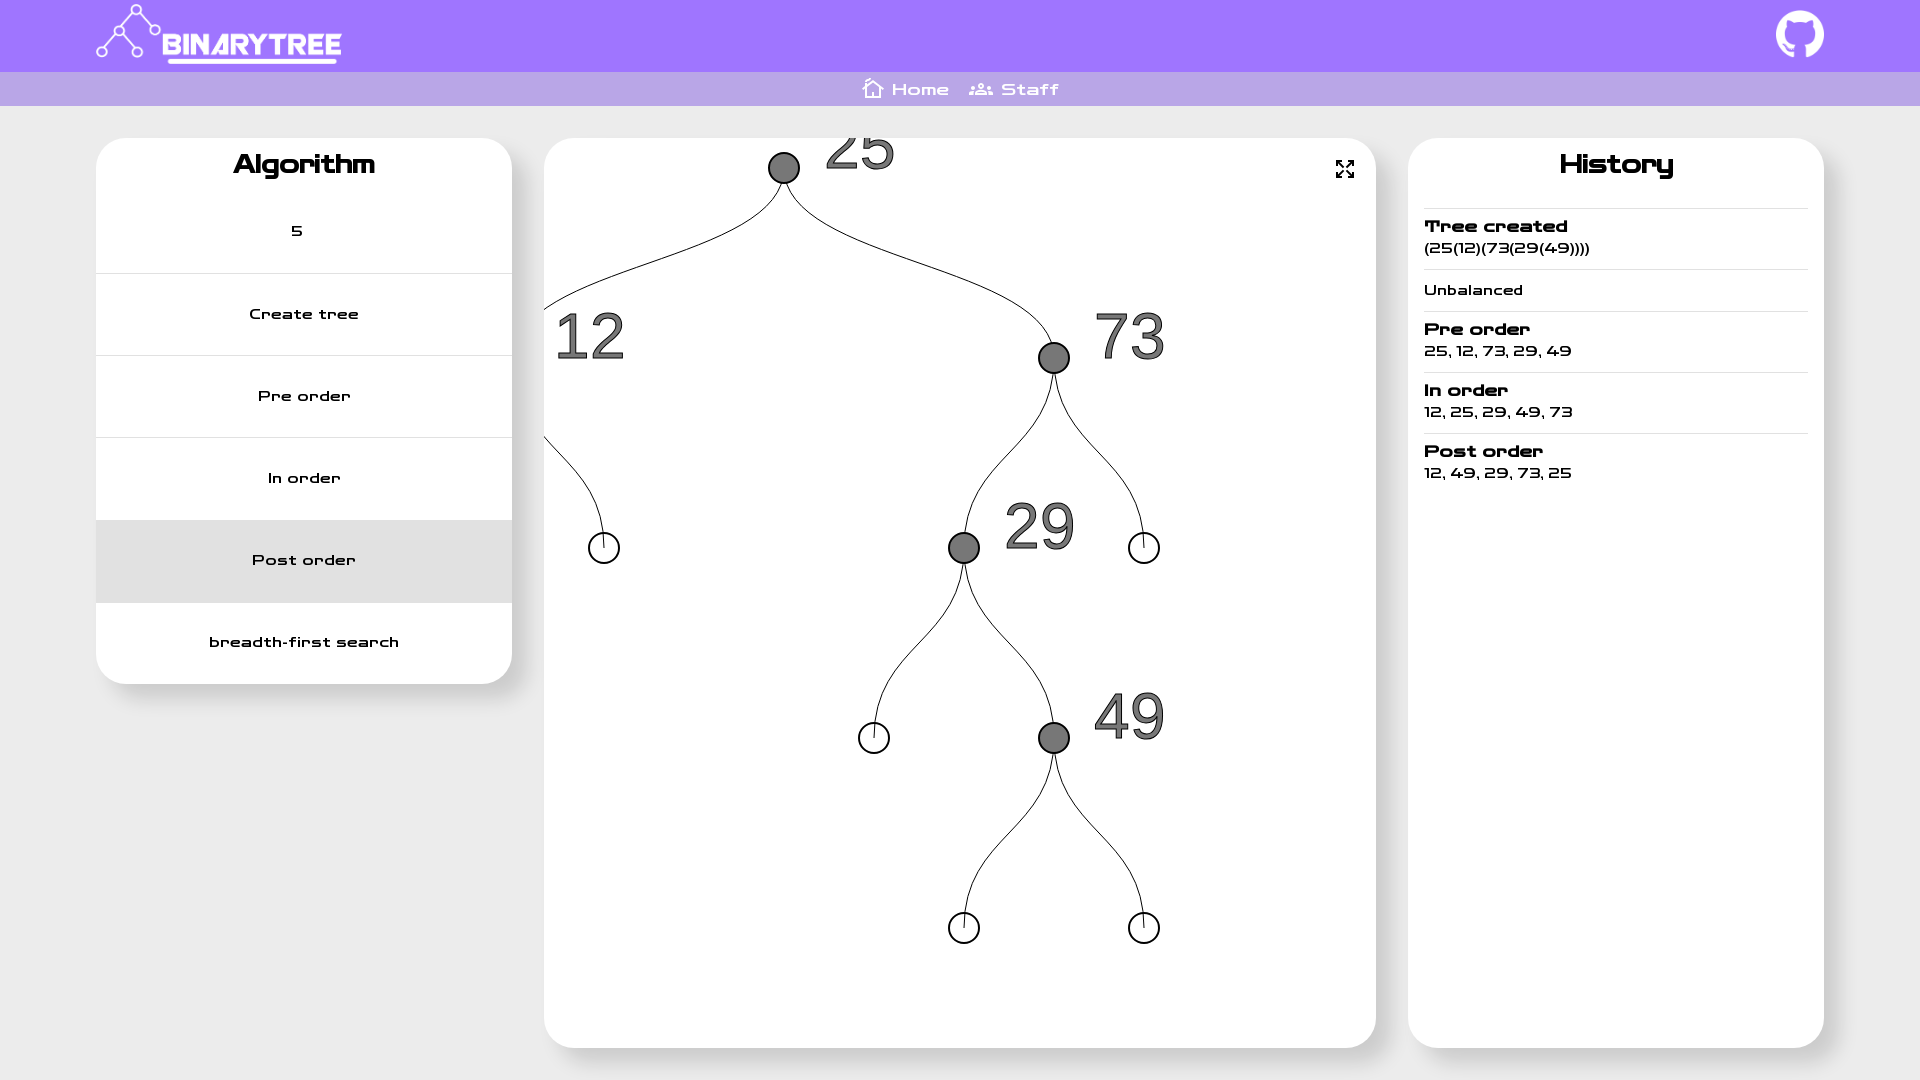

Clicked Breadth-first search (BFS) button at (304, 643) on xpath=//*[@id="__next"]/div/div[2]/div[1]/button[5]
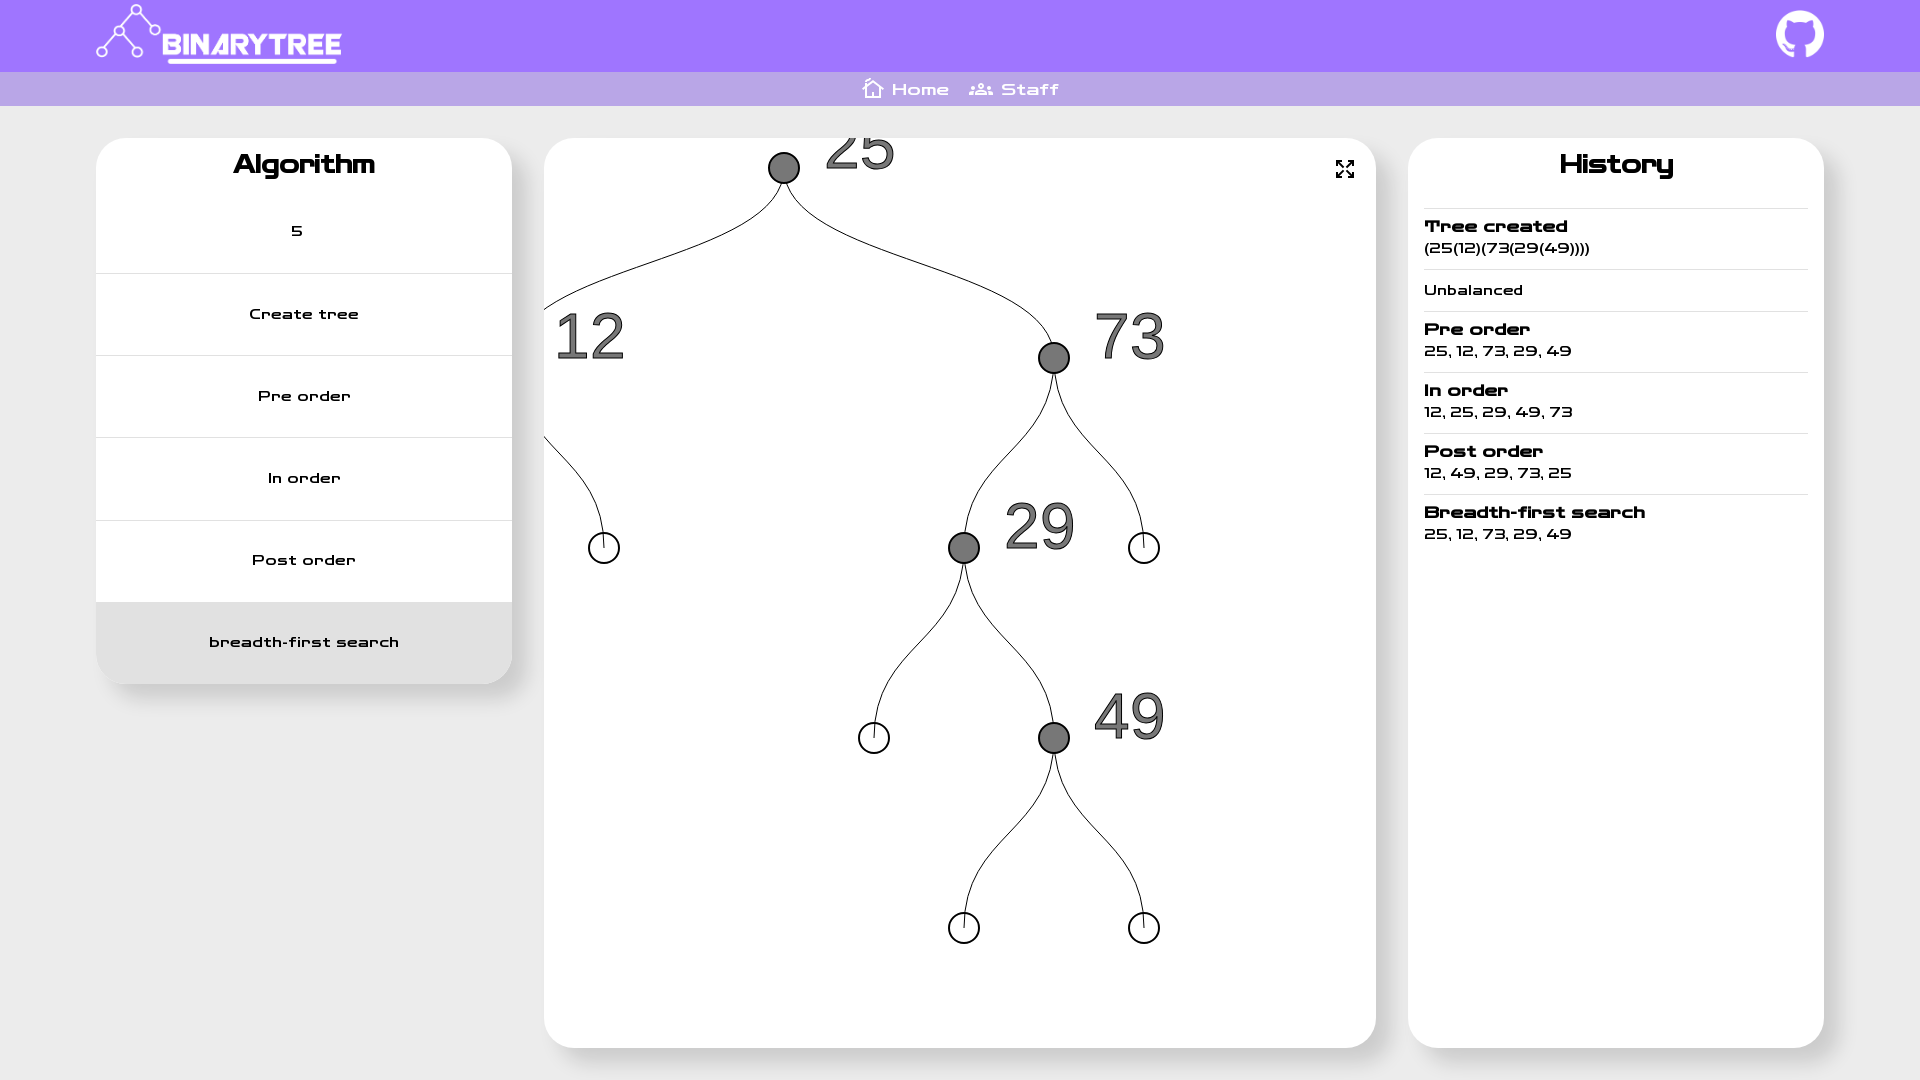

Waited 1000ms after BFS traversal
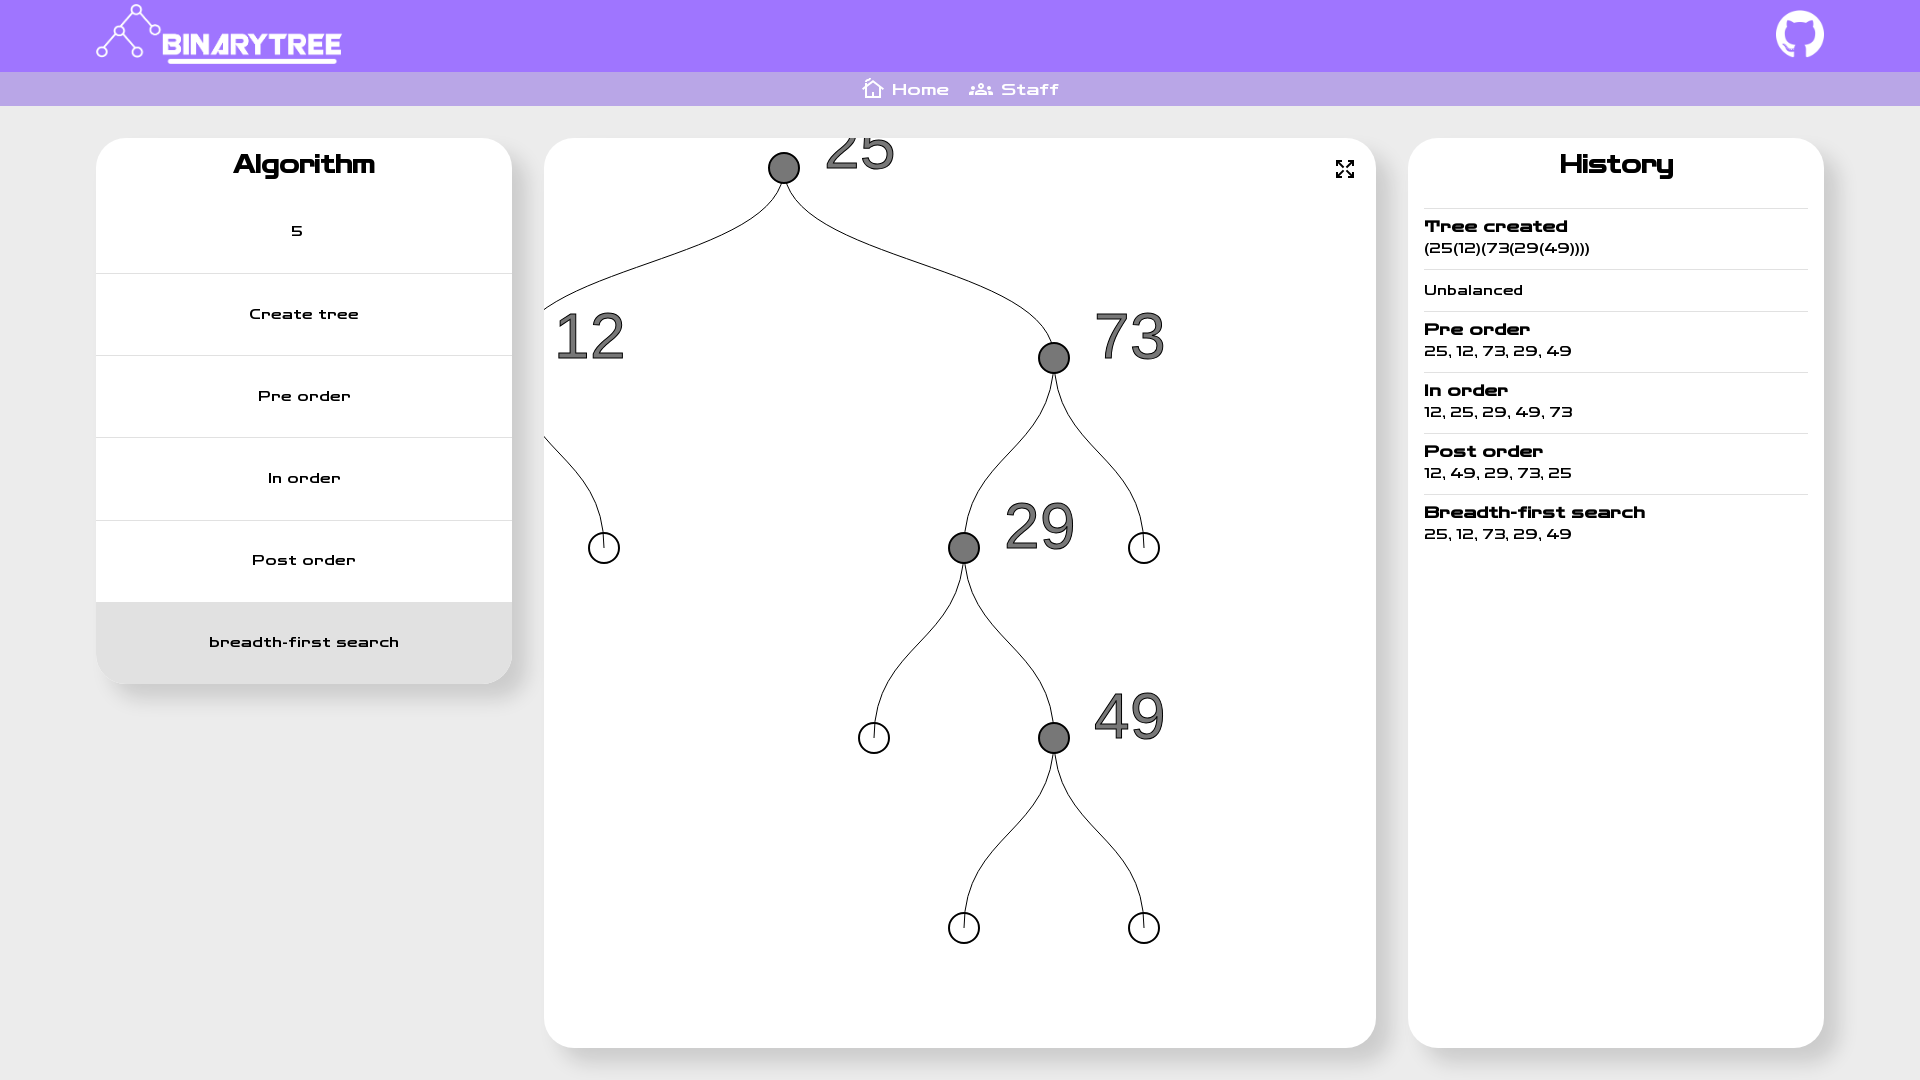

Retrieved 'Breadth-first search' text from history
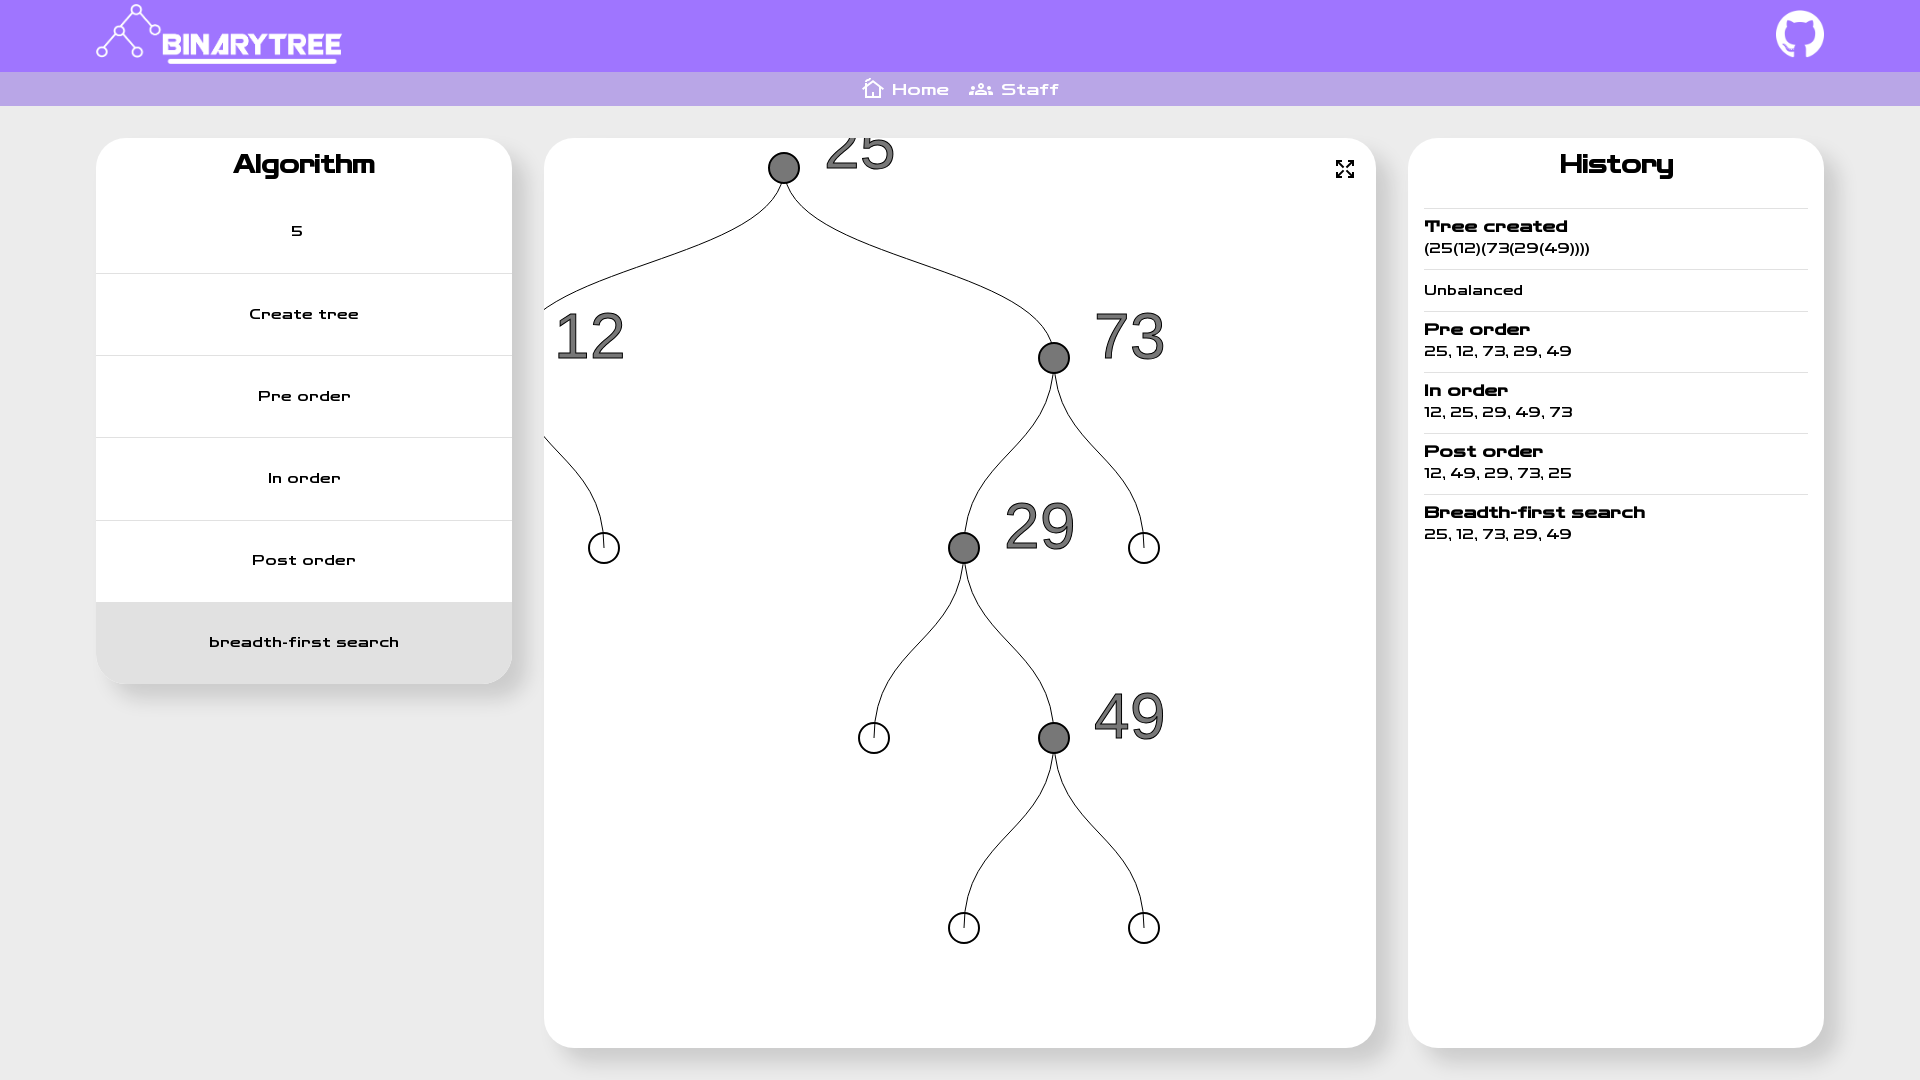

Verified 'Breadth-first search' appears in history
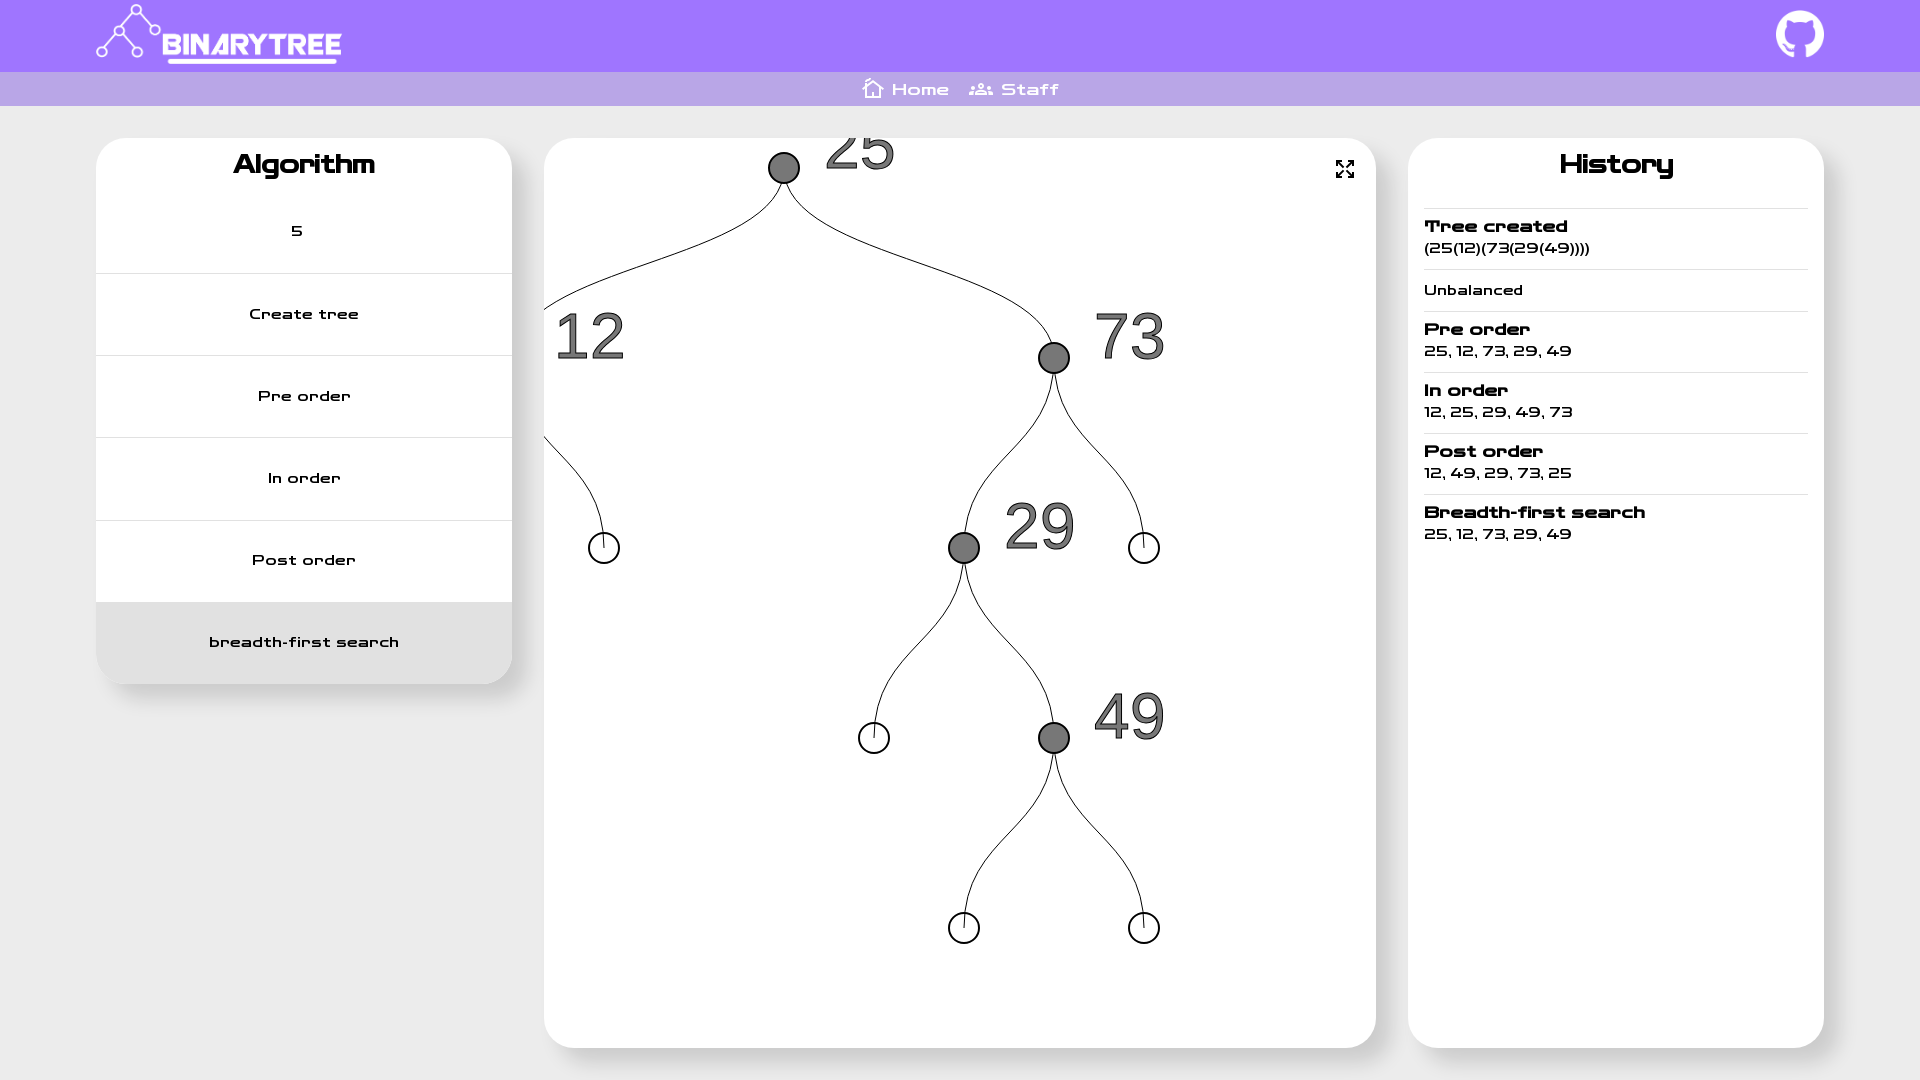

Clicked Staff navigation link at (1014, 89) on xpath=//*[@id="__next"]/div/nav/a[2]
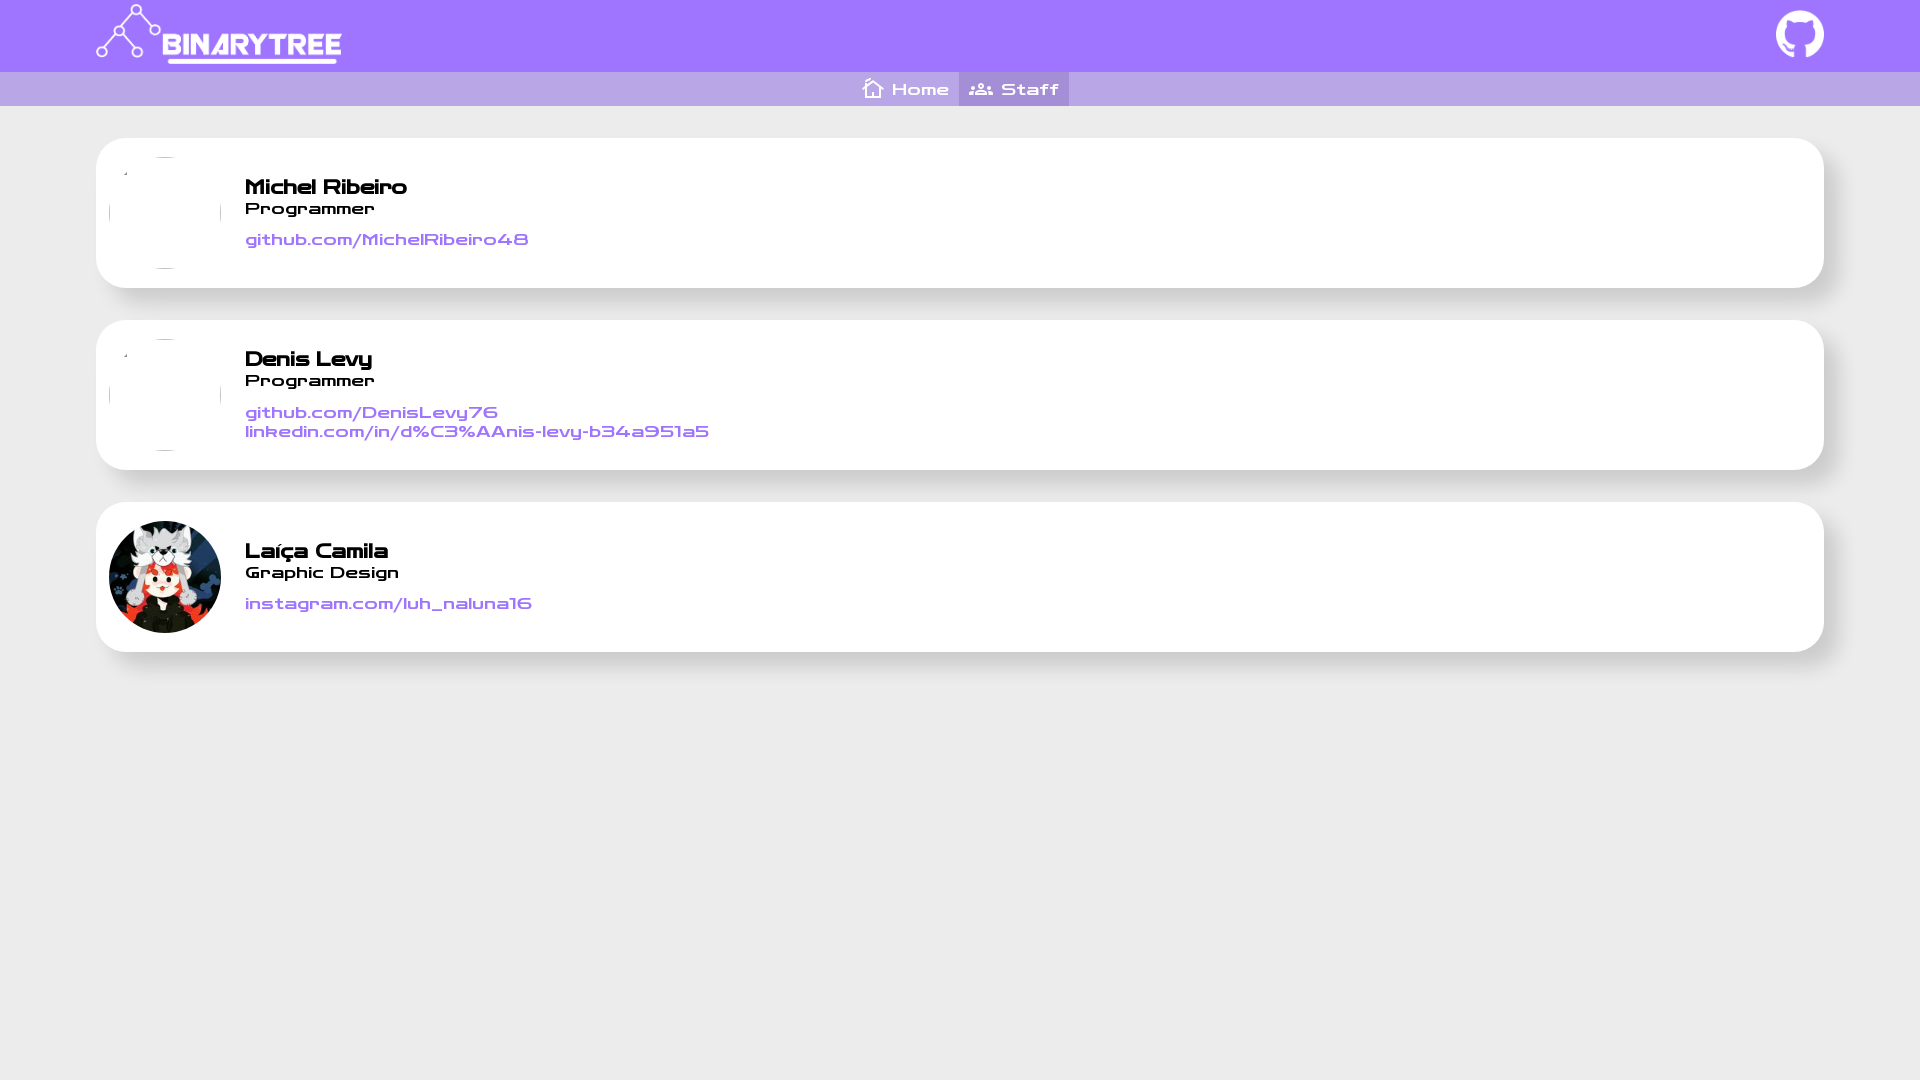

Waited 1000ms for Staff page to load
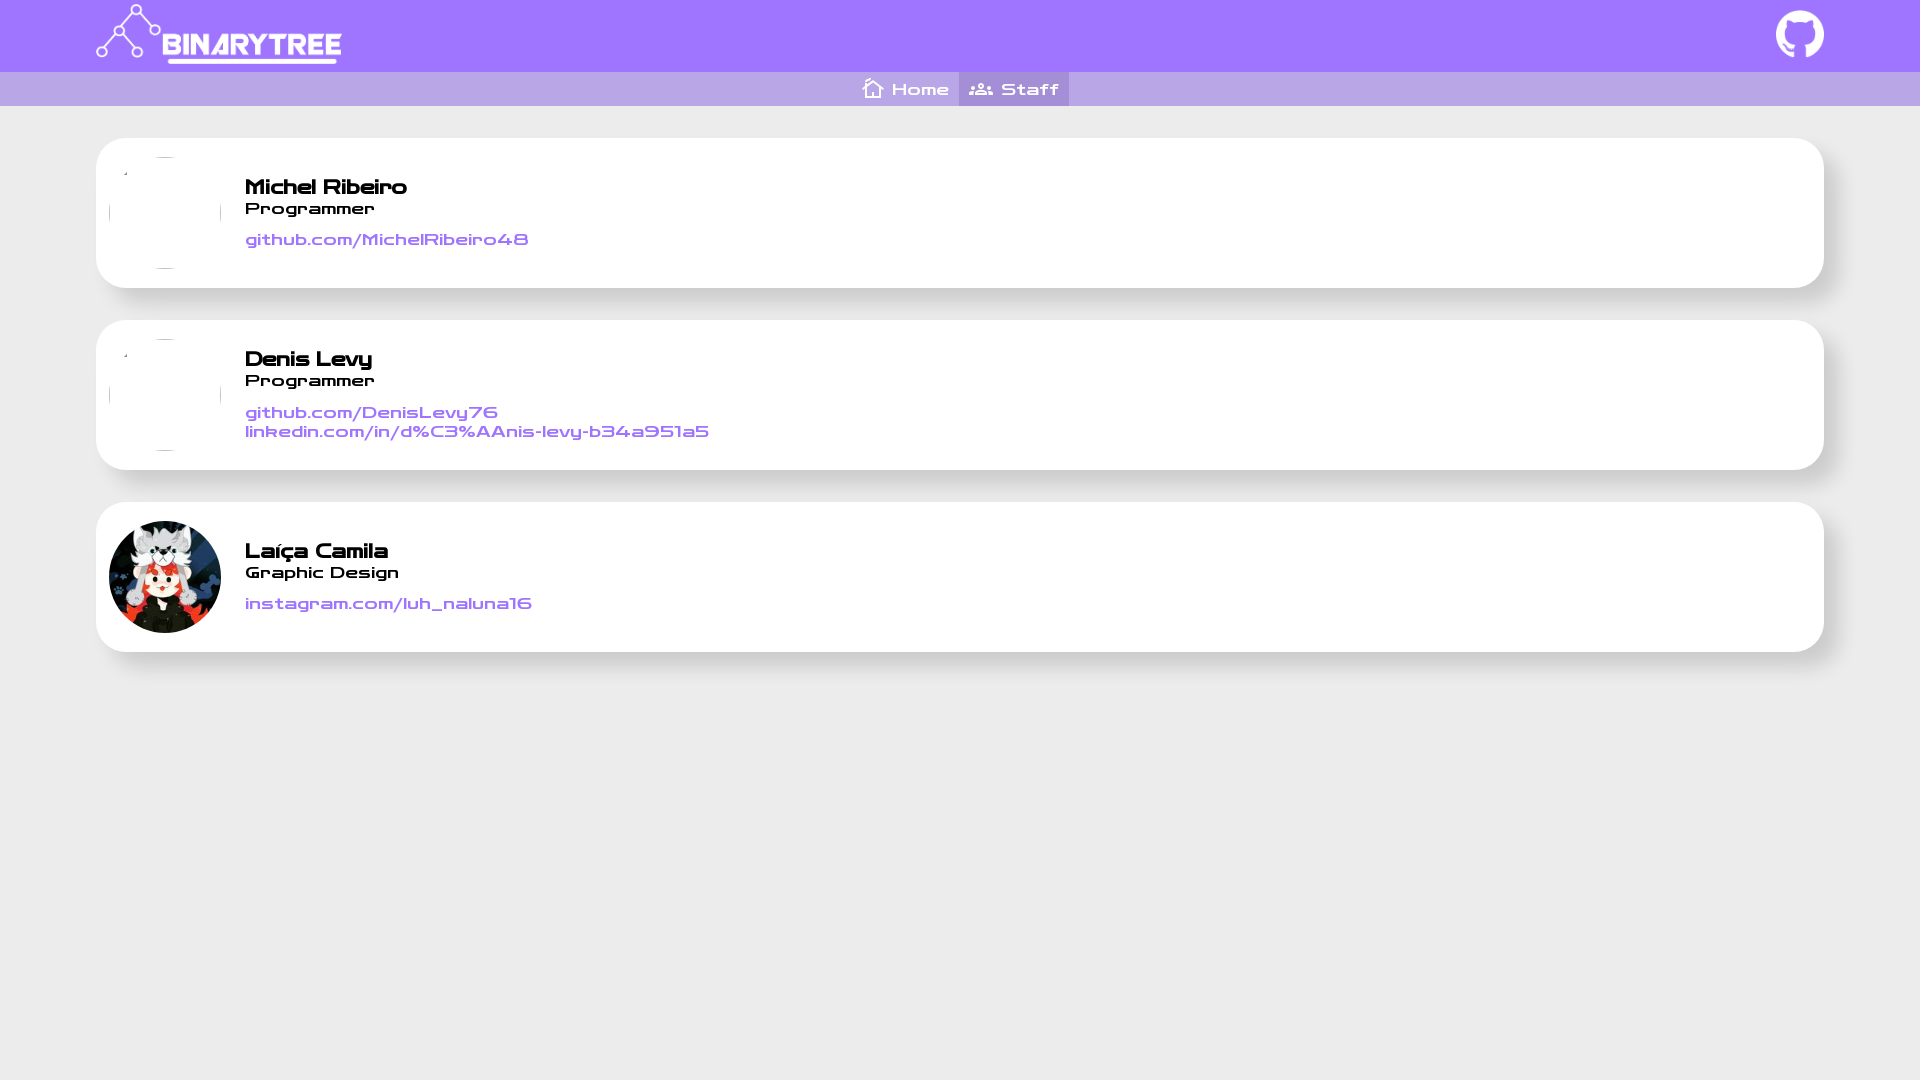

Clicked Michel's social link at (387, 240) on xpath=//*[@id="__next"]/div/div[2]/ul/li[1]/div/a
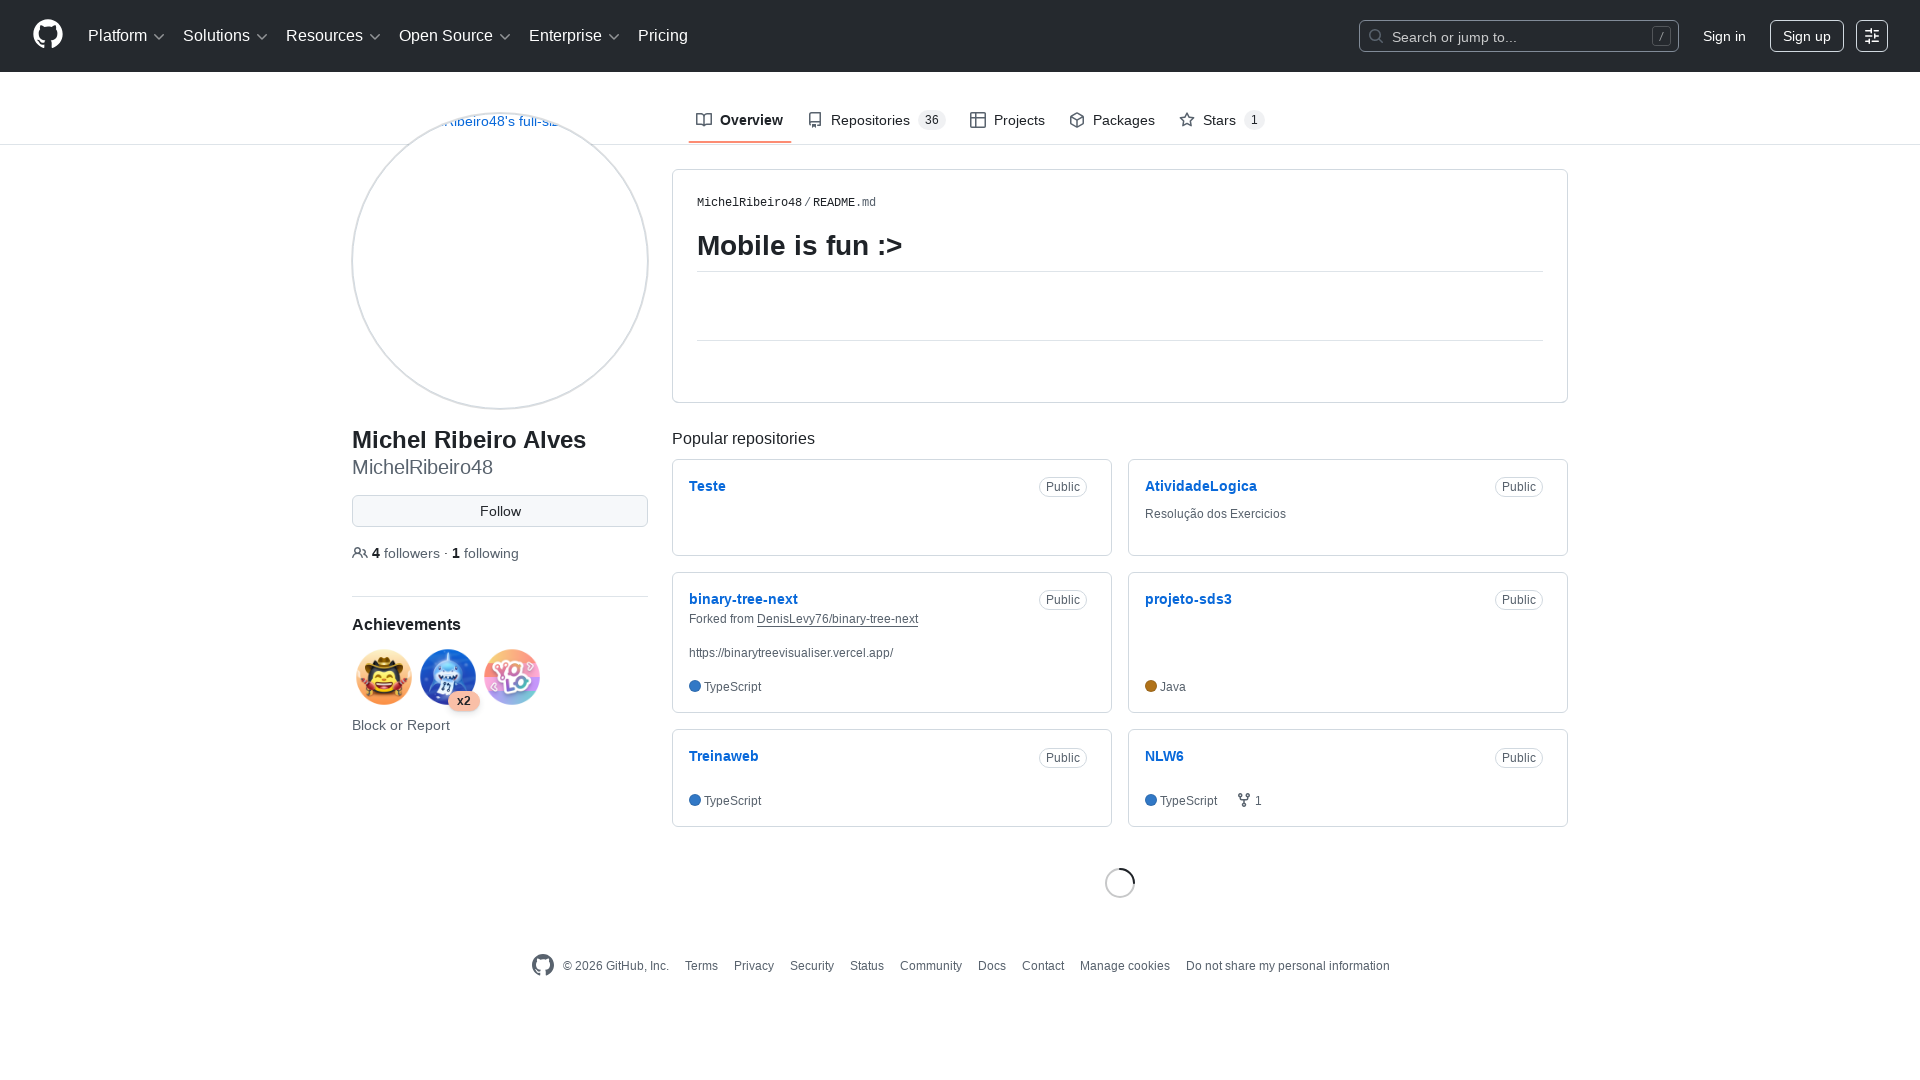

Waited 1000ms after clicking Michel's social link
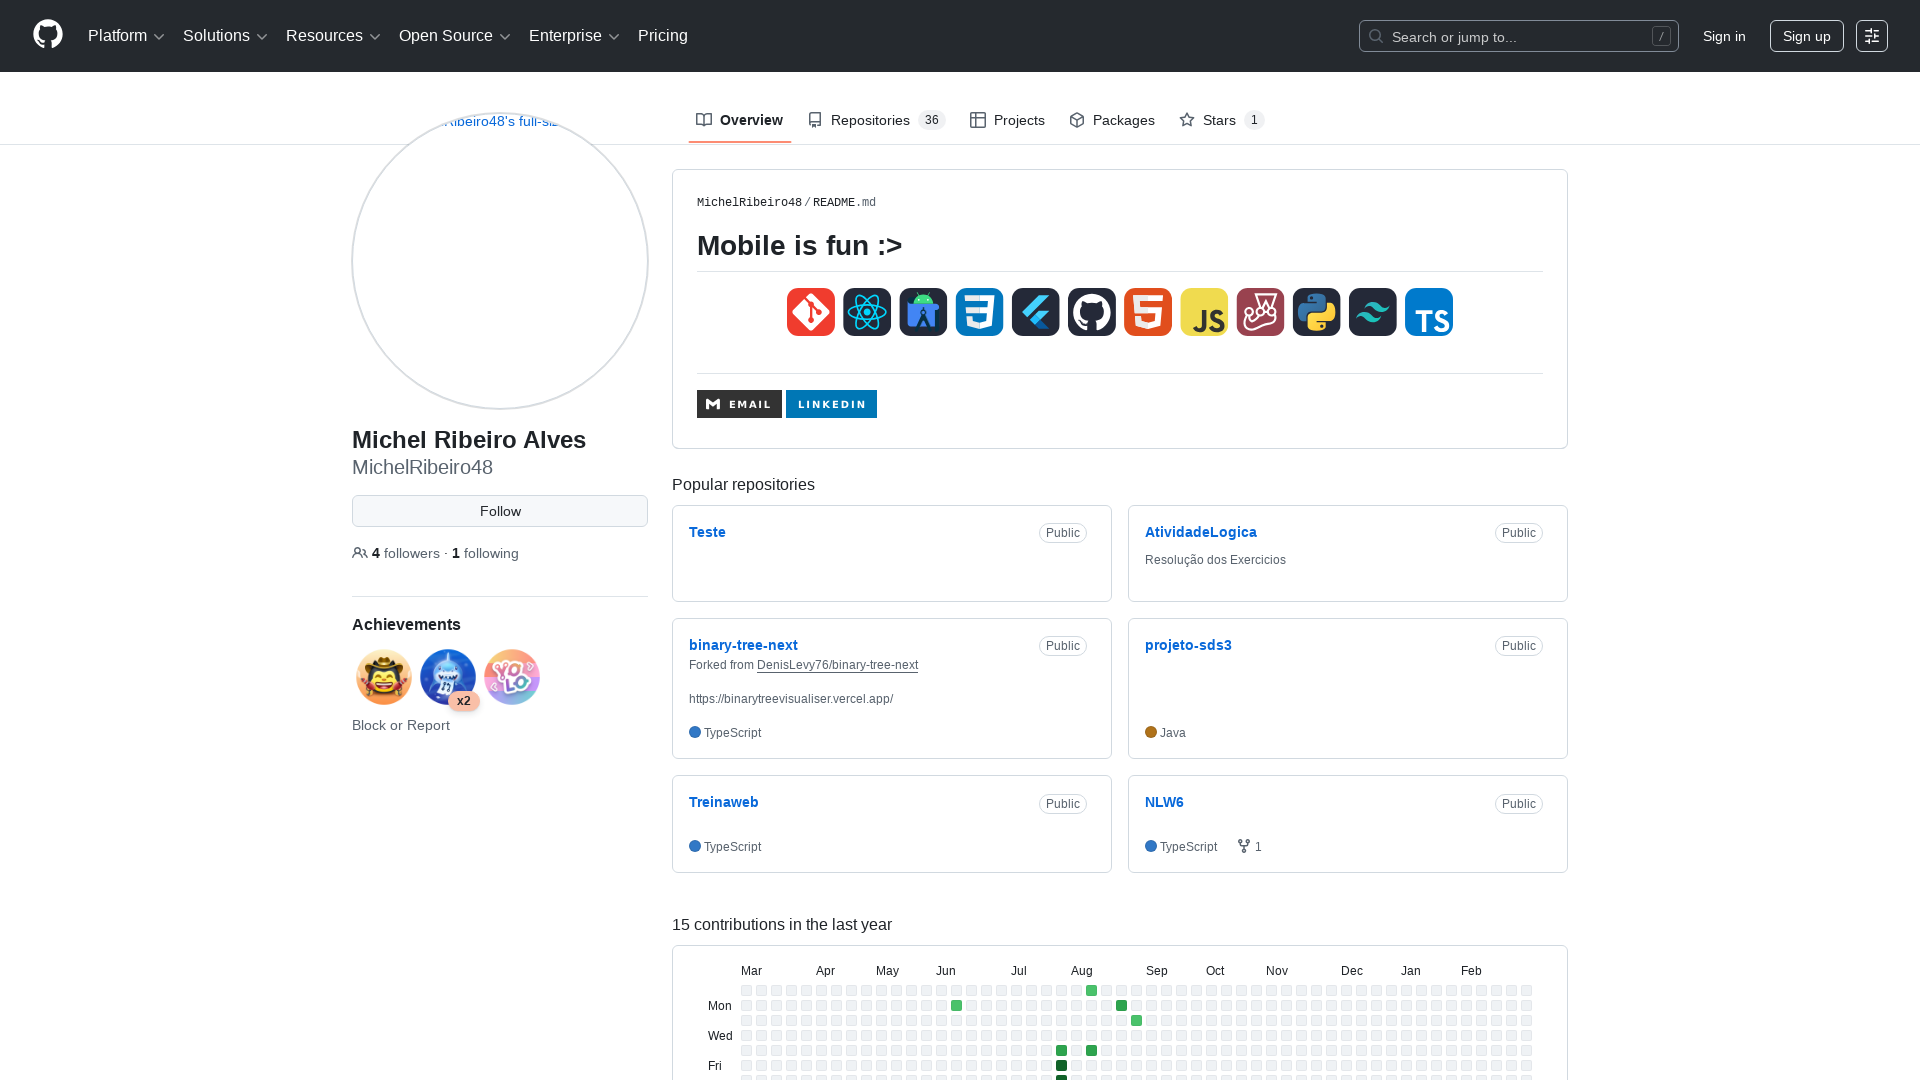

Navigated back from Michel's social link
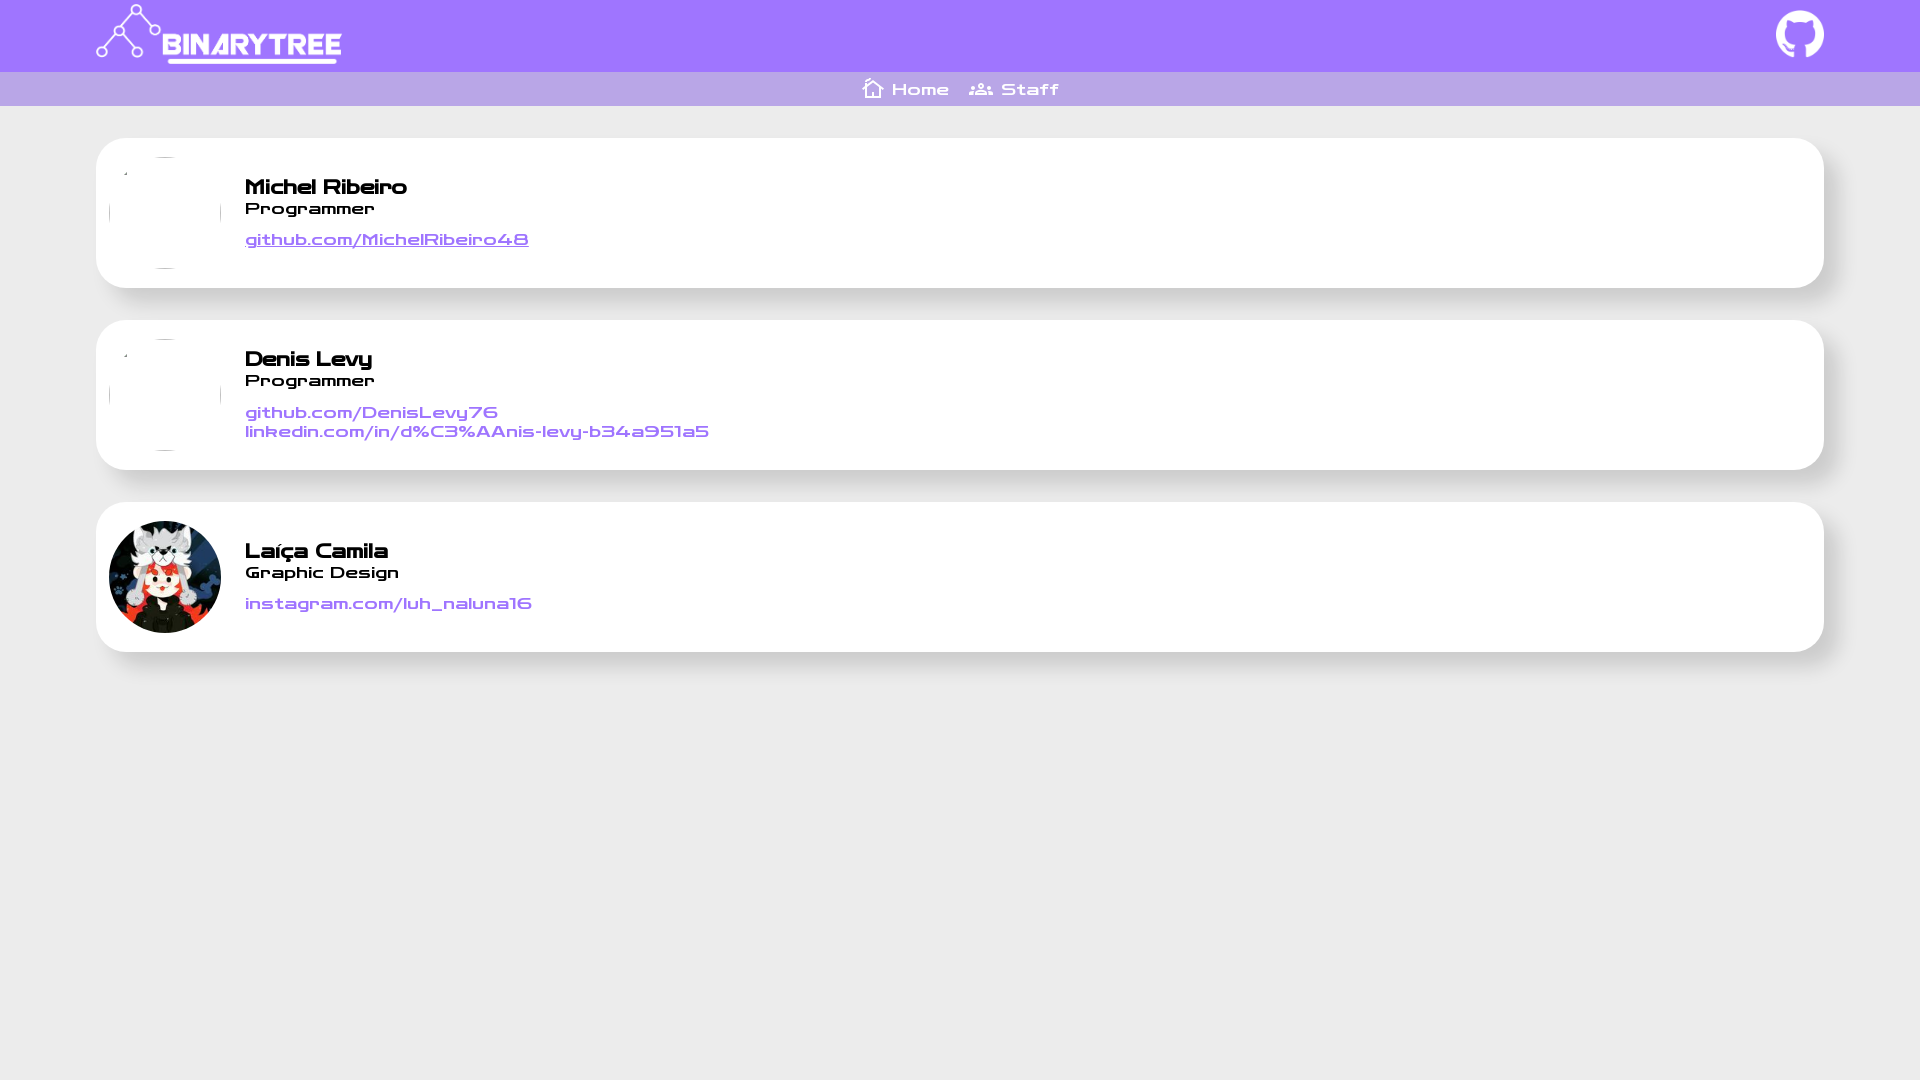

Waited 1000ms after back navigation
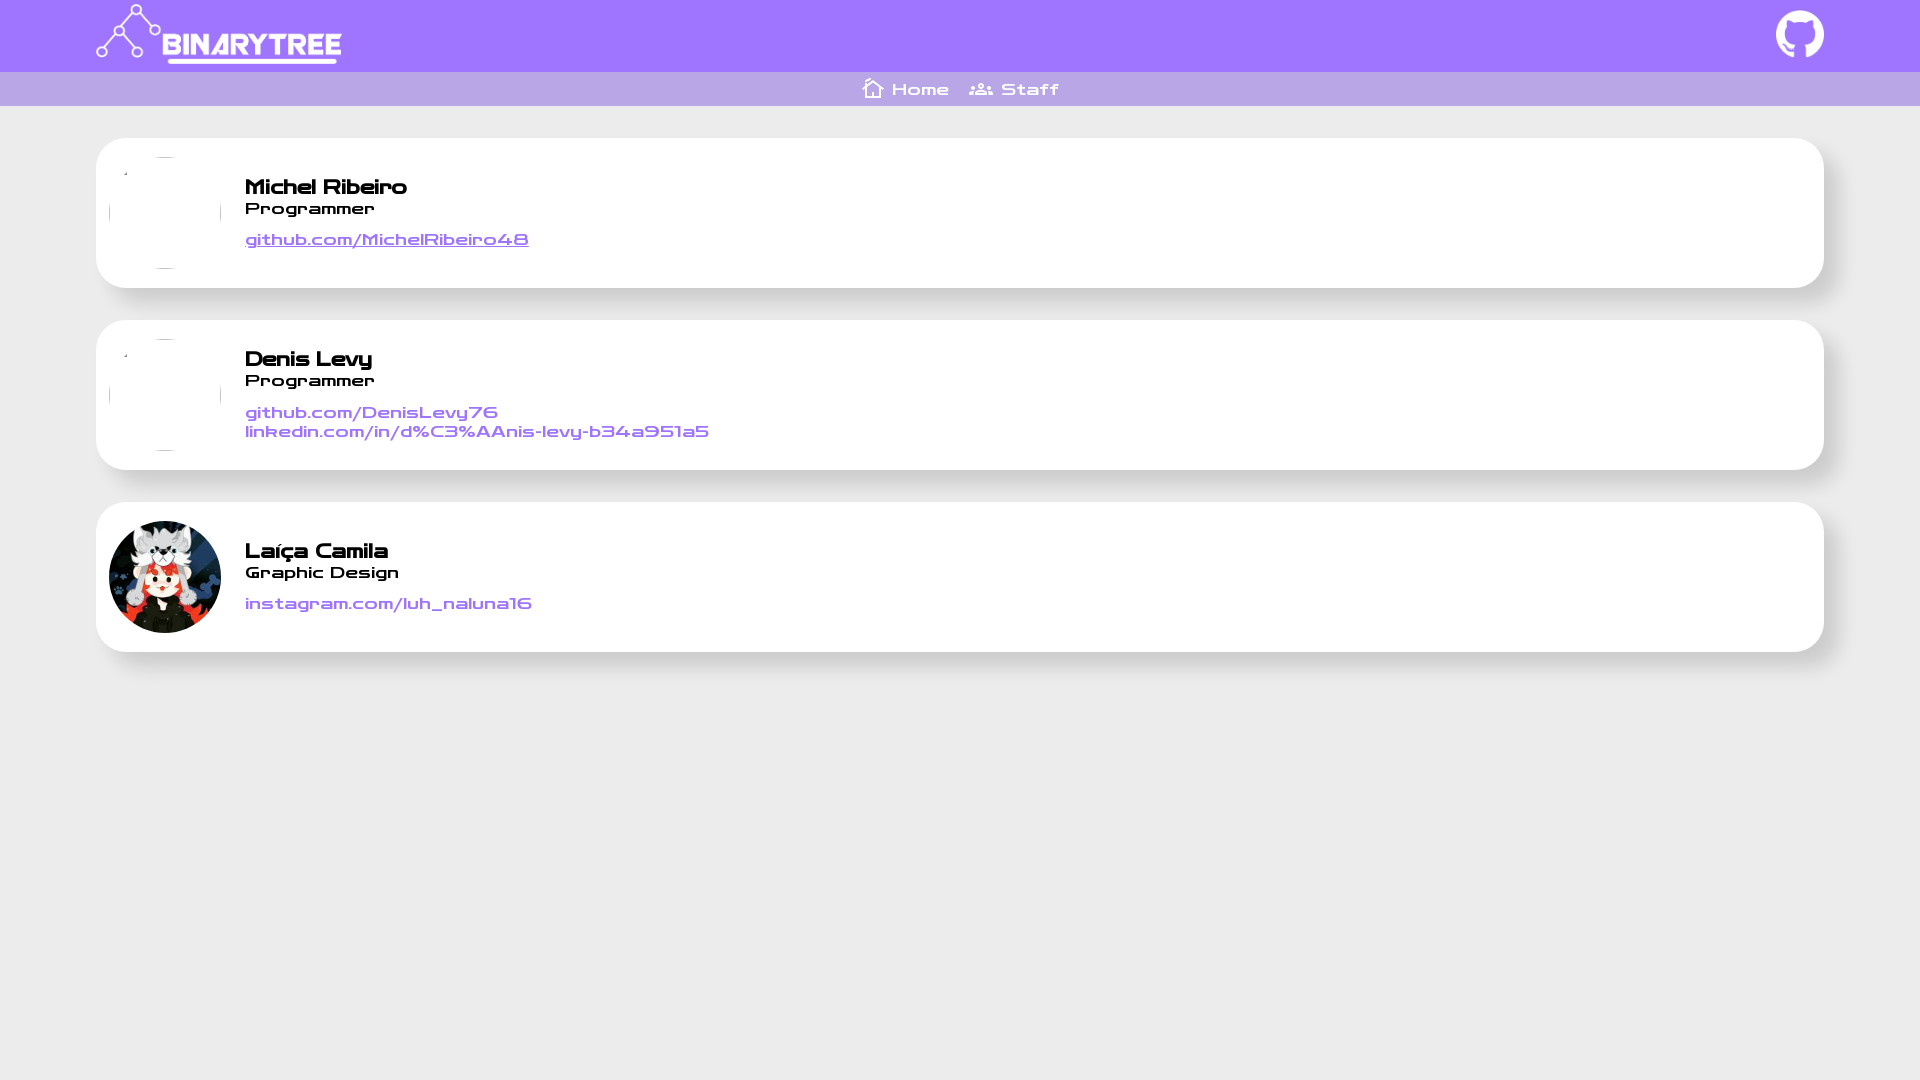

Clicked Denis's first social link at (477, 412) on xpath=//*[@id="__next"]/div/div[2]/ul/li[2]/div/a[1]
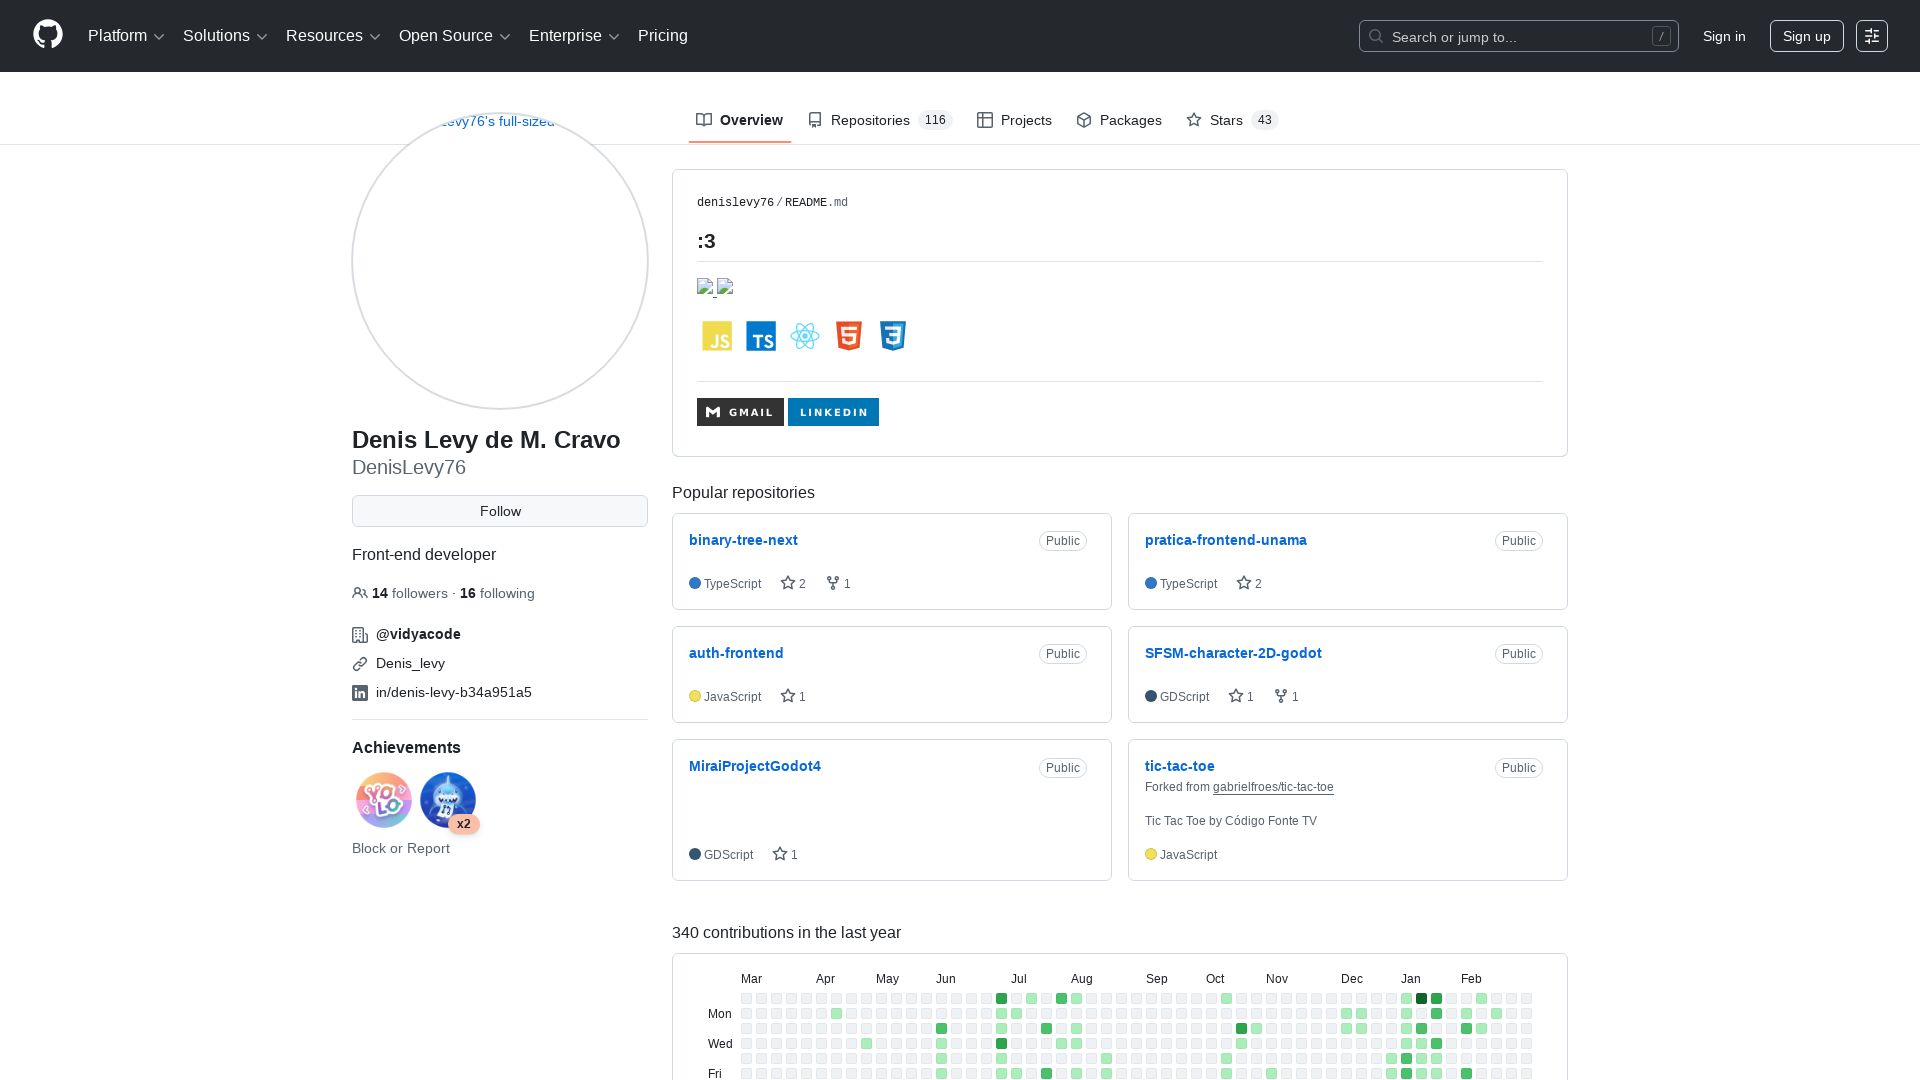

Waited 1000ms after clicking Denis's first social link
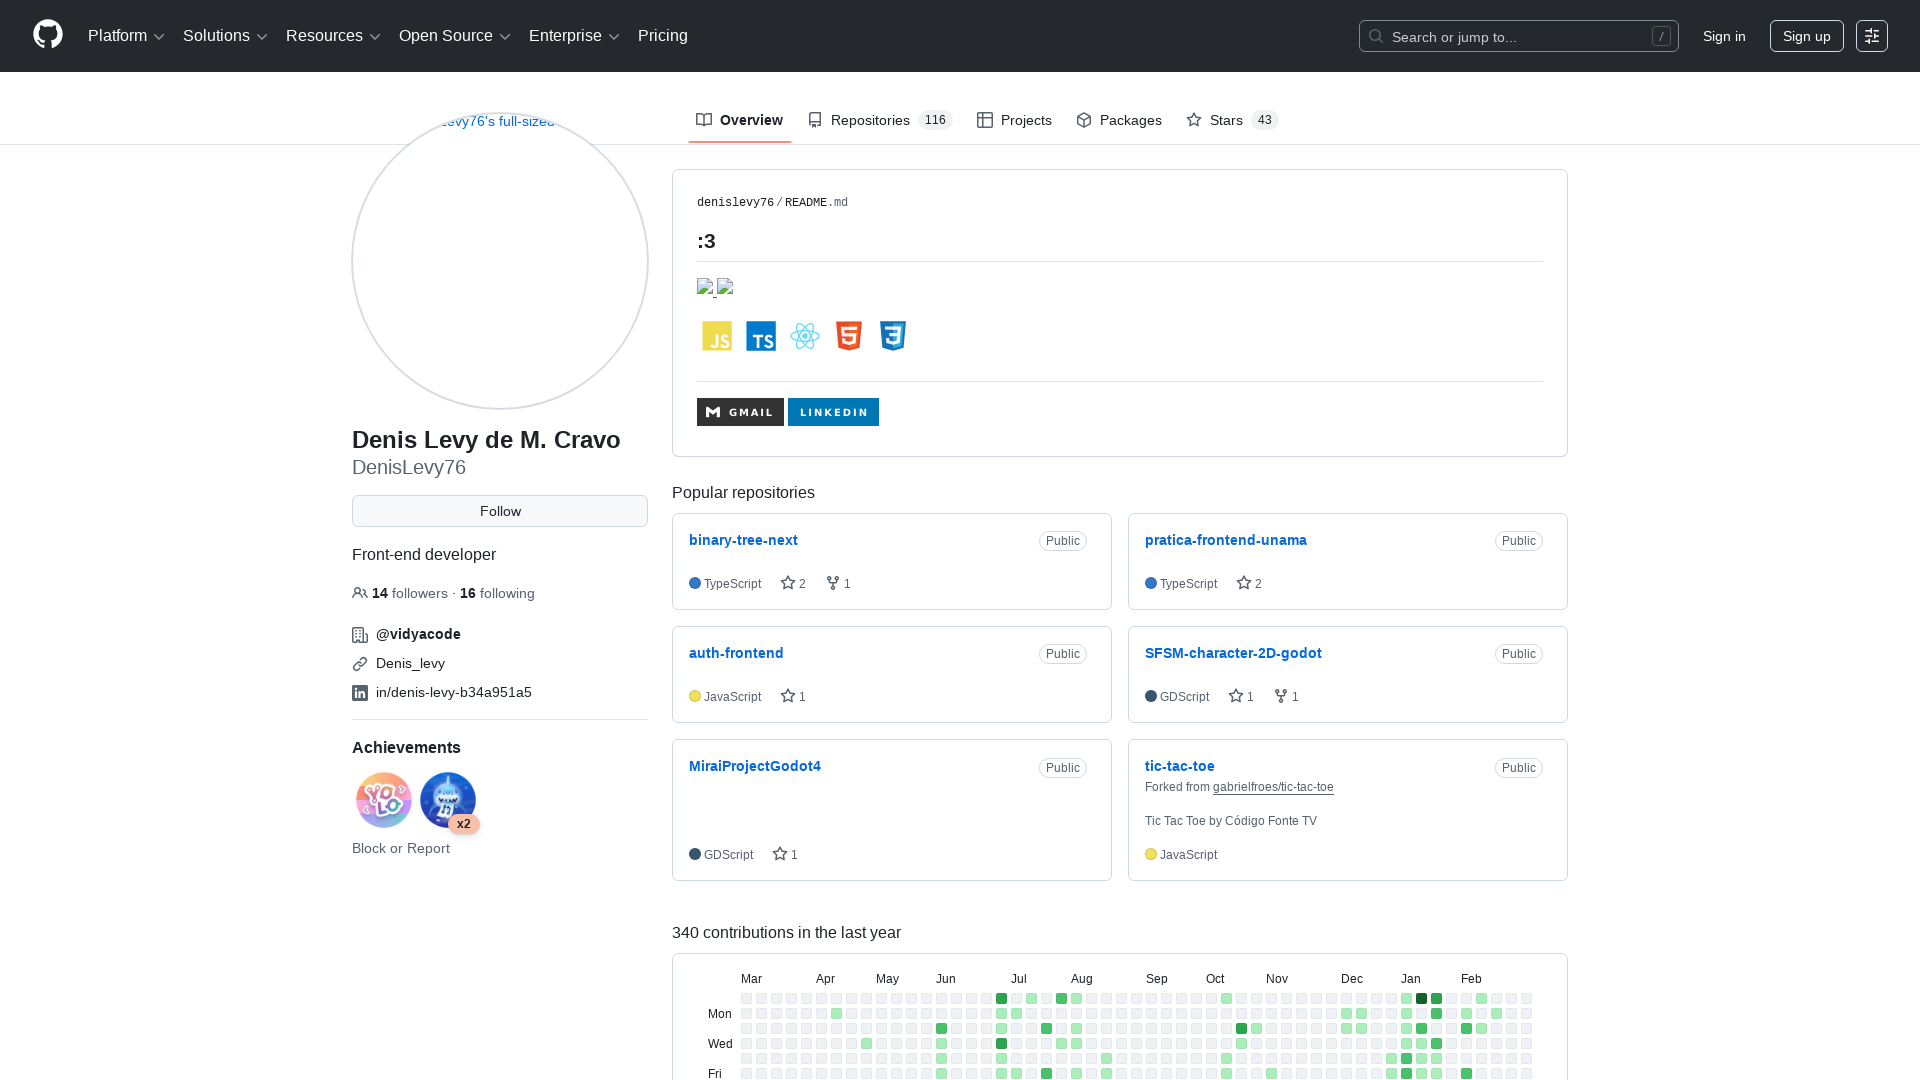

Navigated back from Denis's first social link
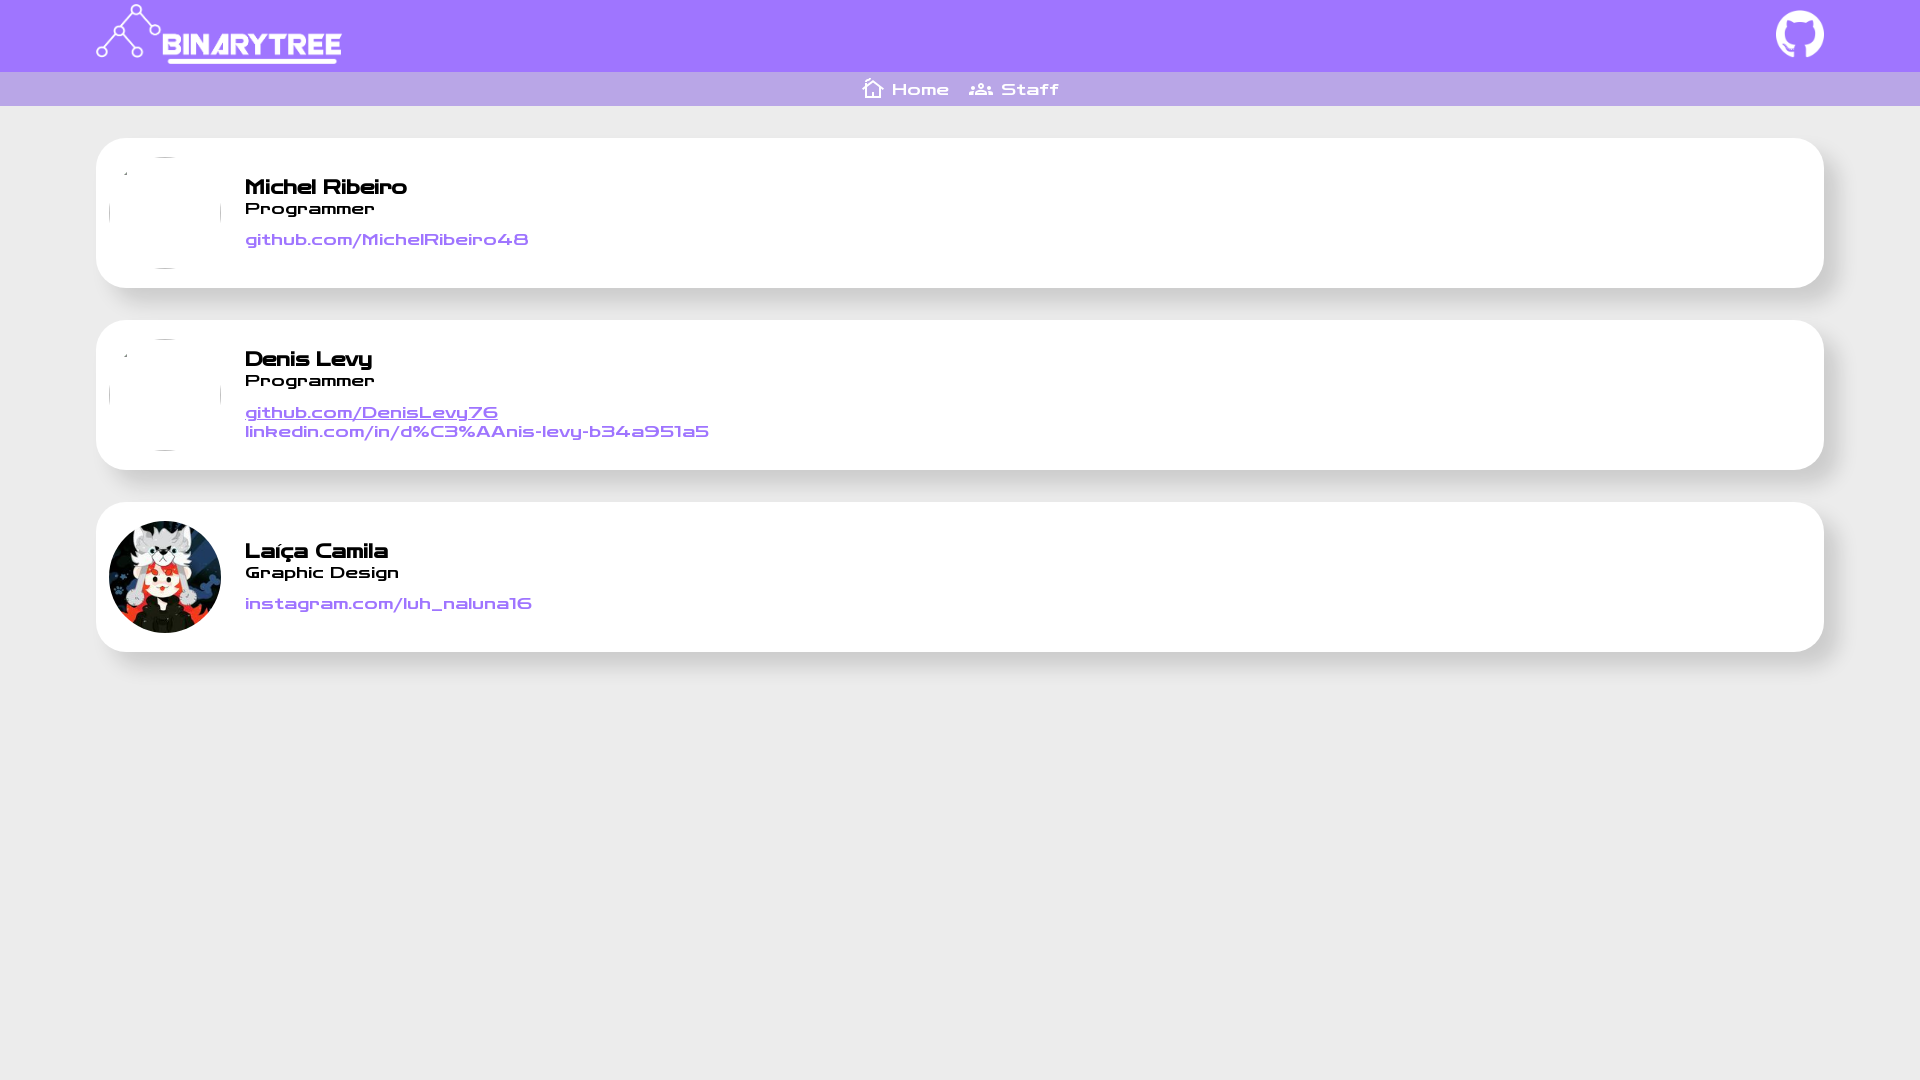

Waited 1000ms after back navigation
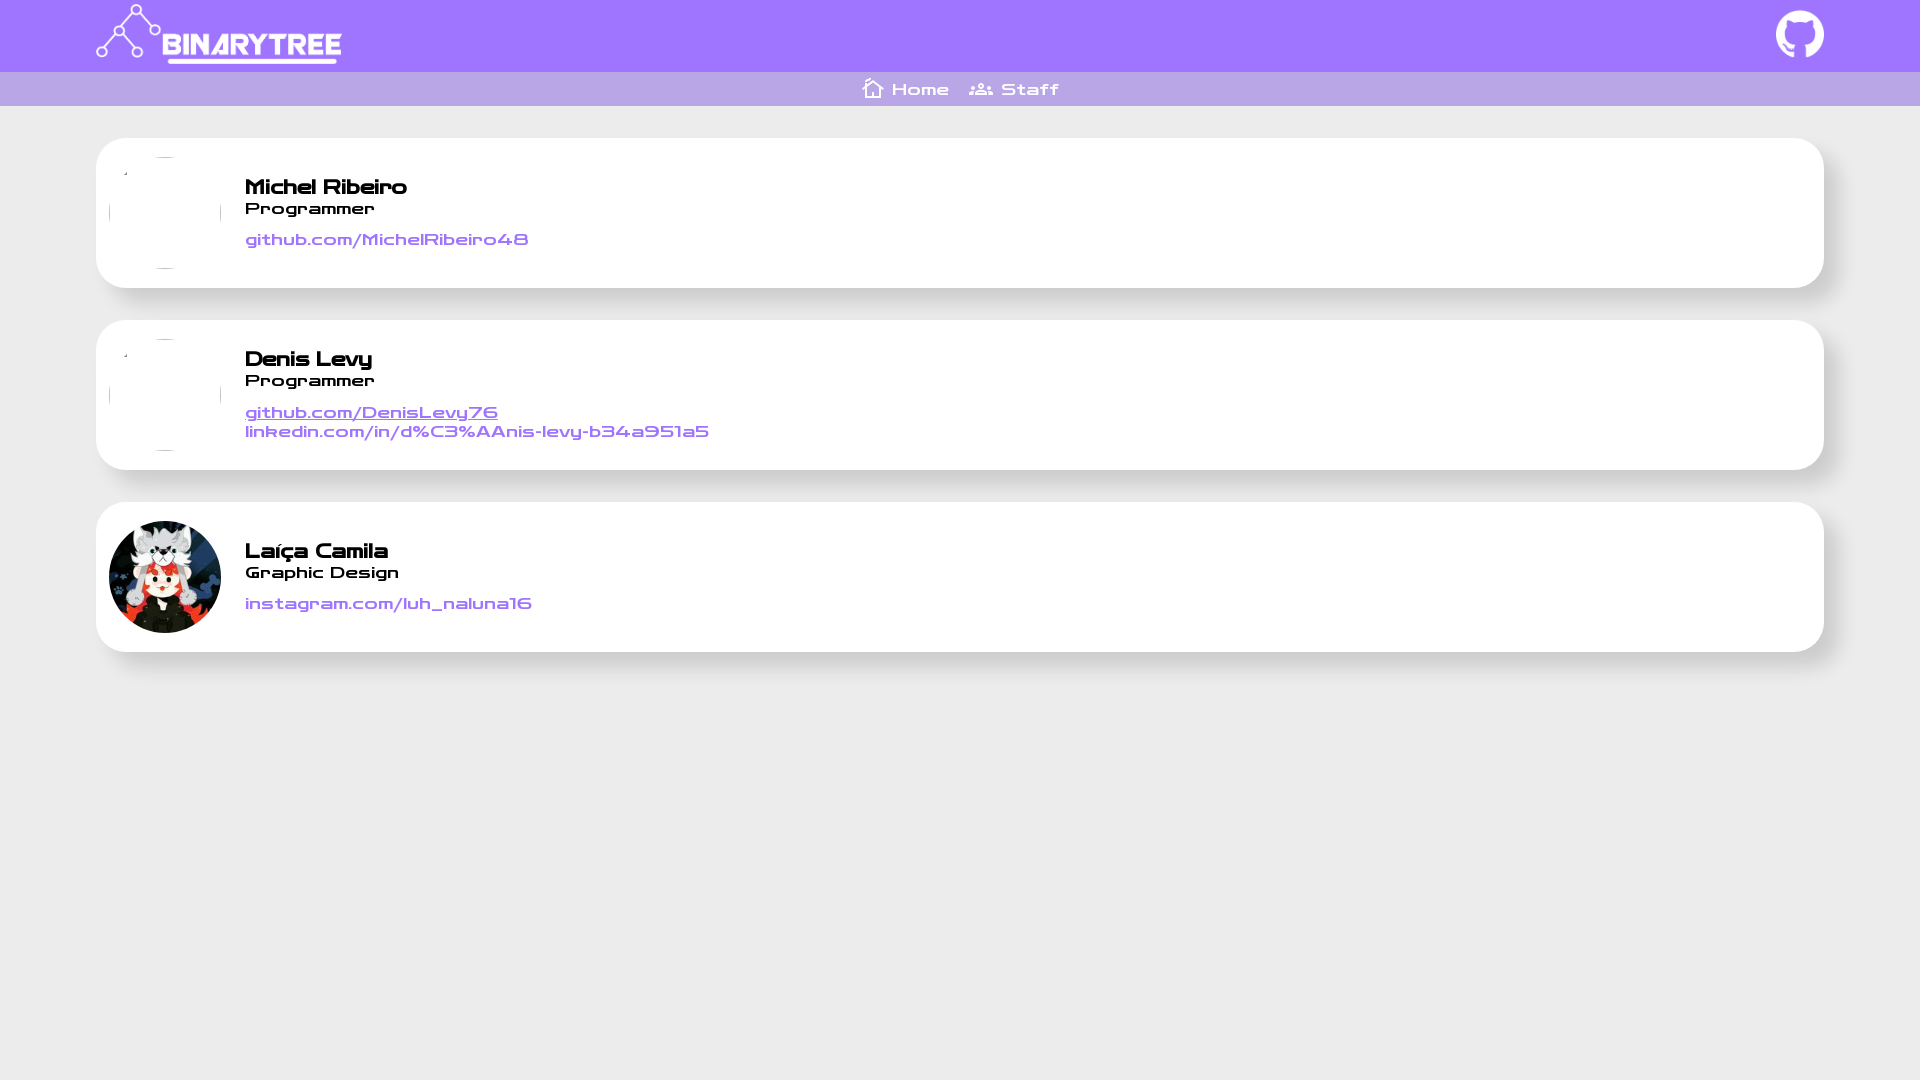

Clicked Denis's second social link at (477, 431) on xpath=//*[@id="__next"]/div/div[2]/ul/li[2]/div/a[2]
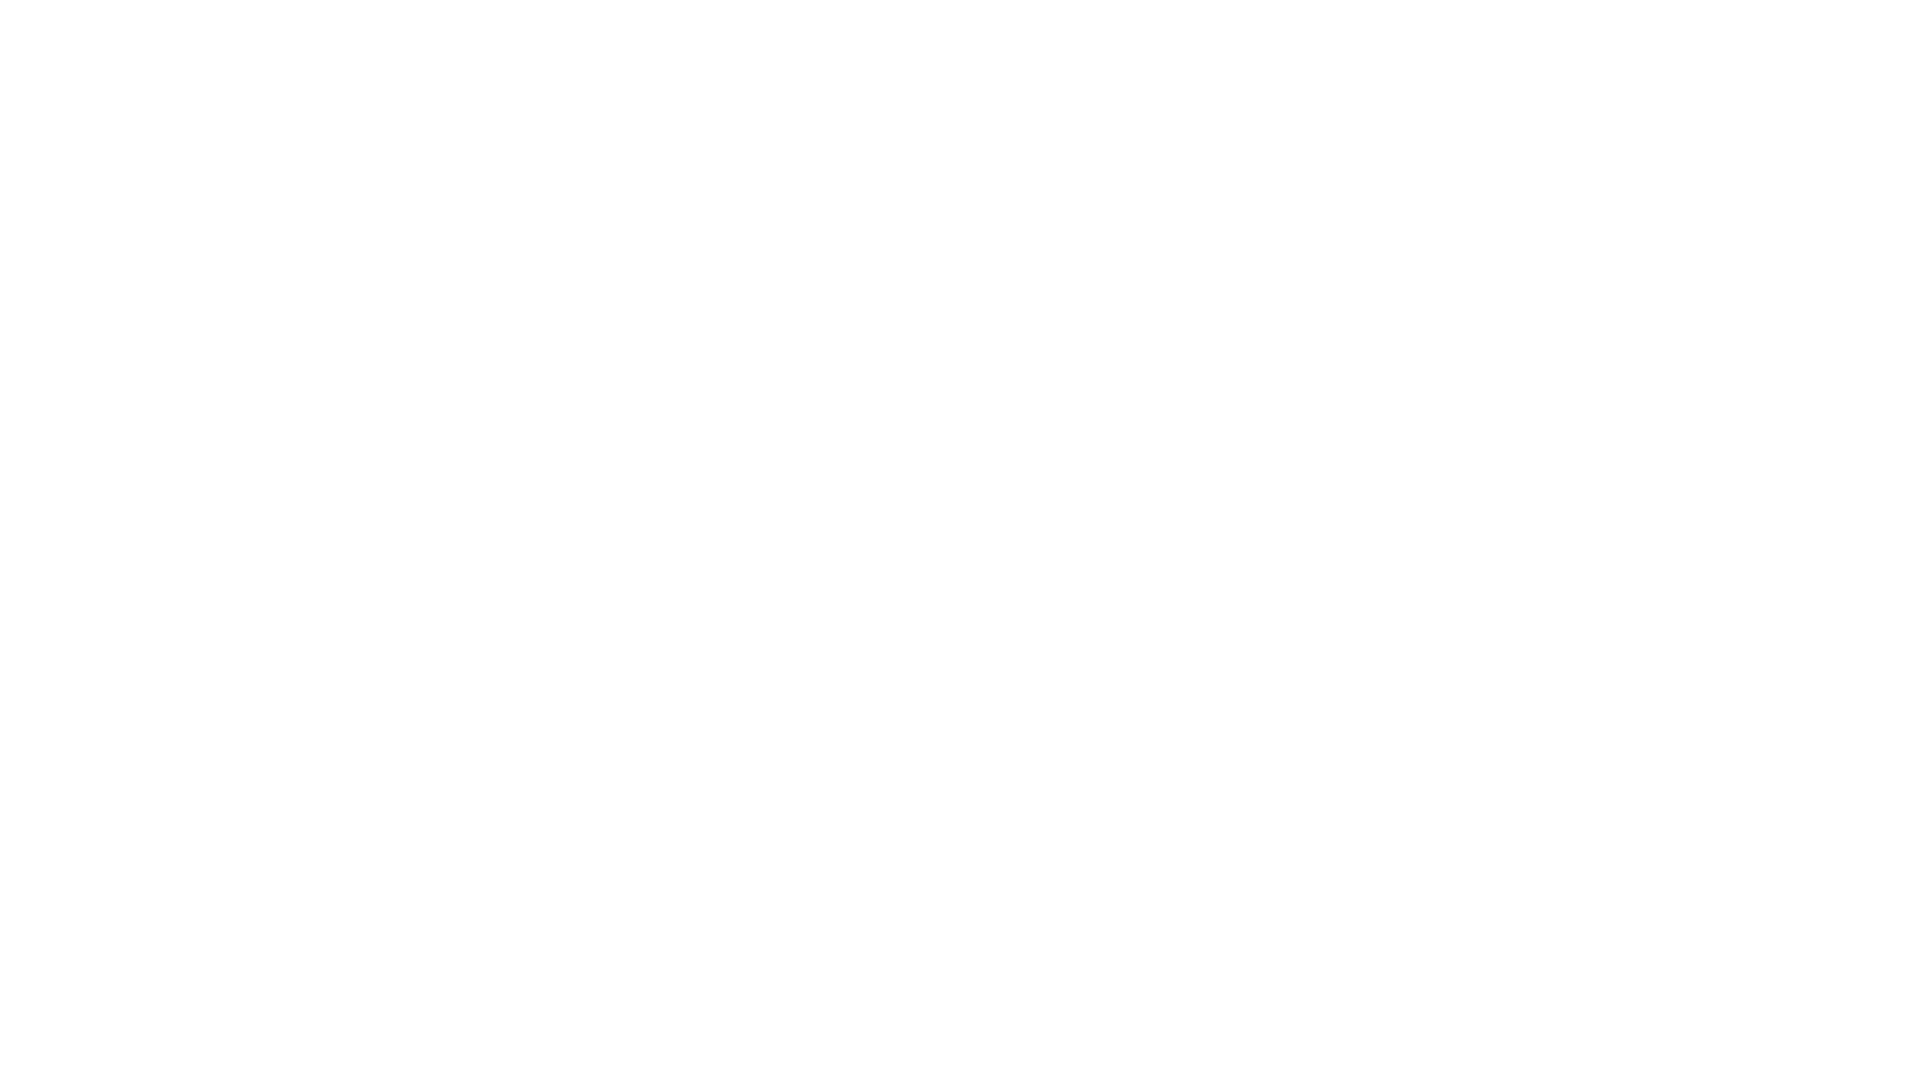

Waited 1000ms after clicking Denis's second social link
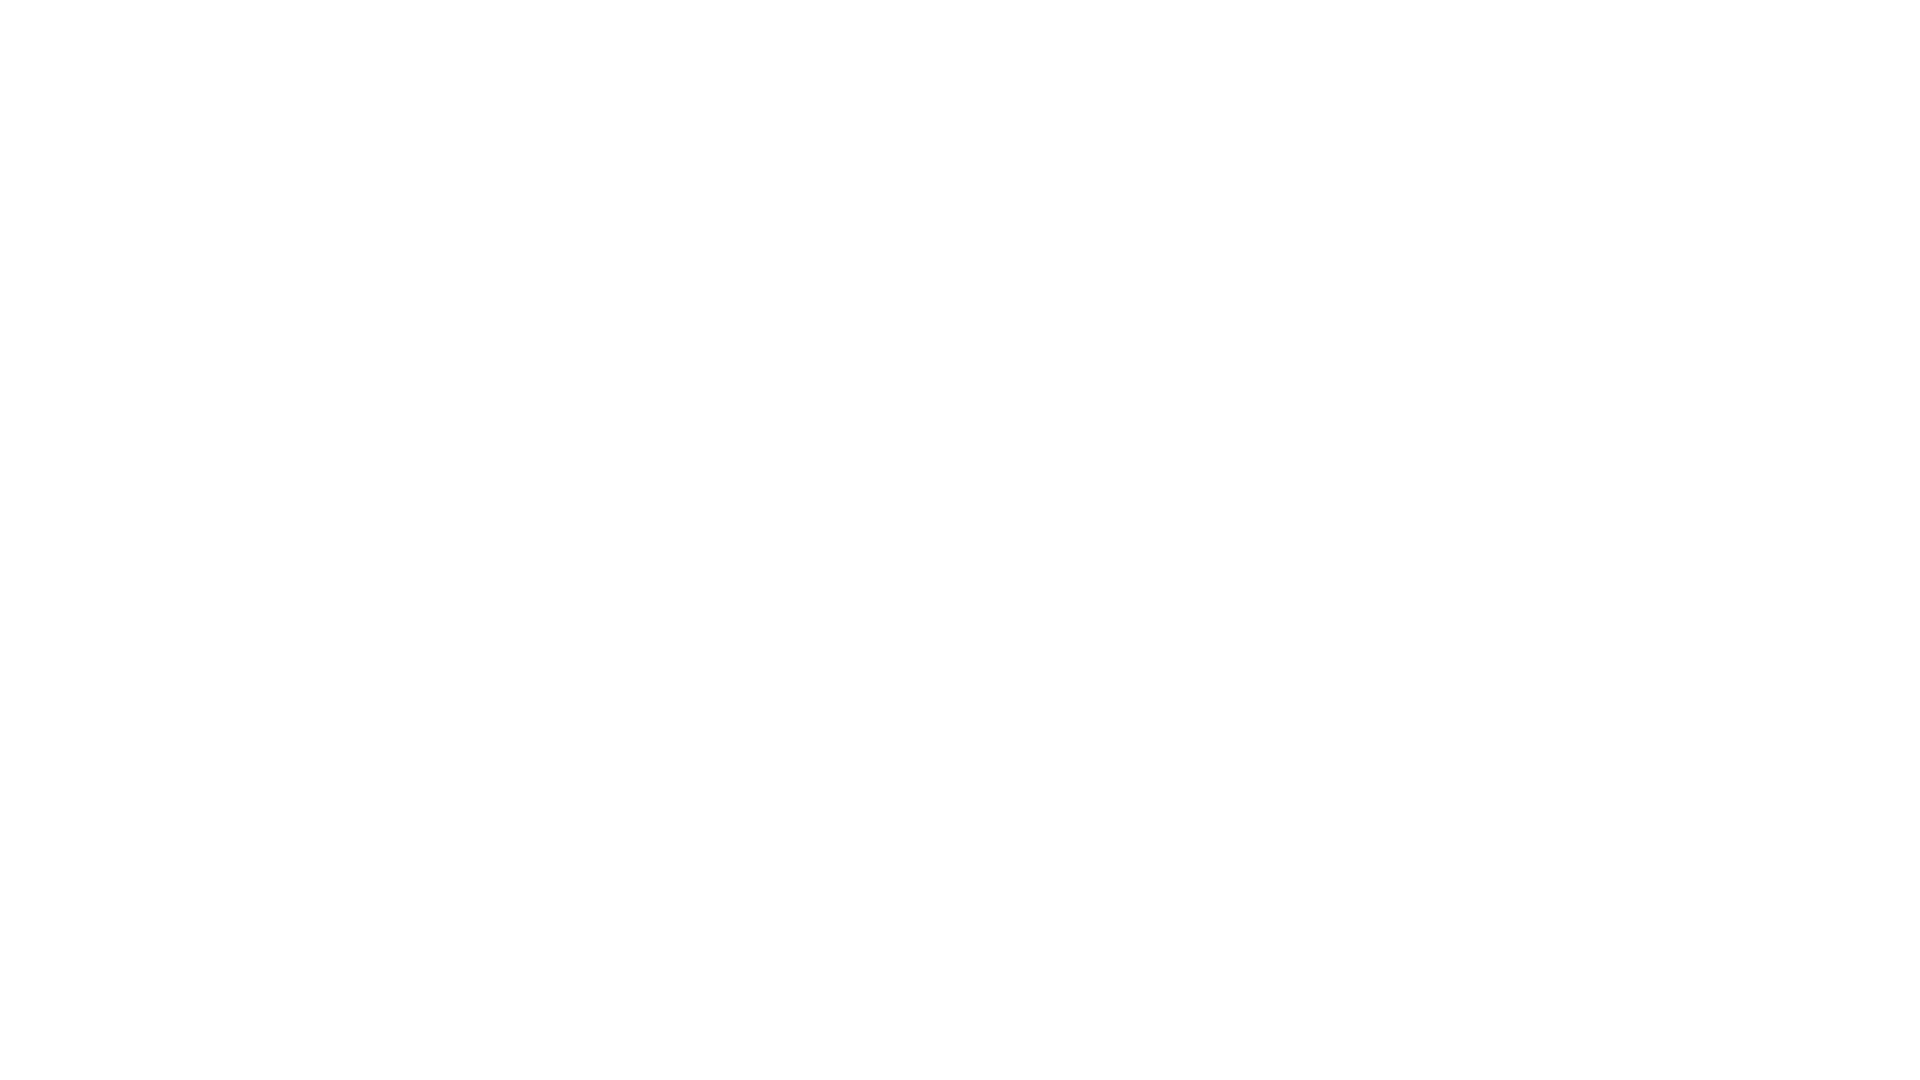

Navigated back from Denis's second social link
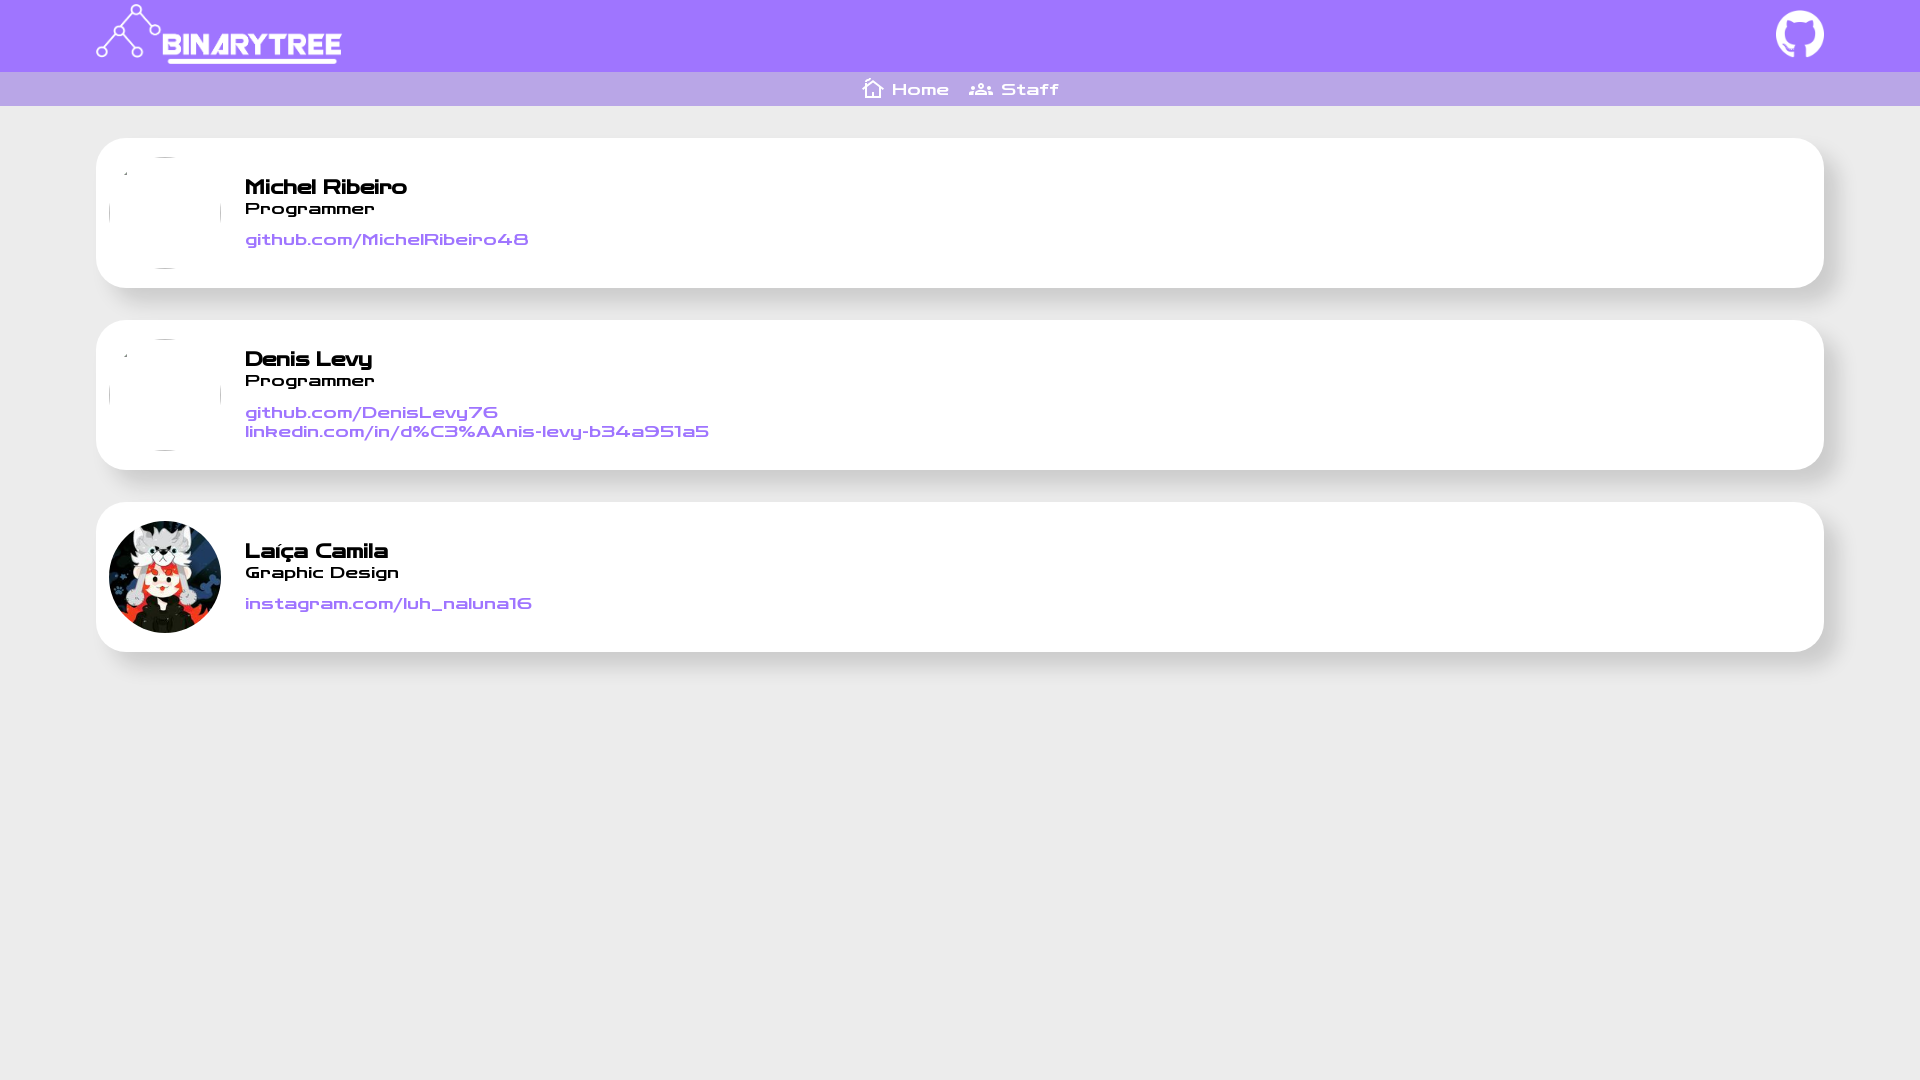

Waited 1000ms after back navigation
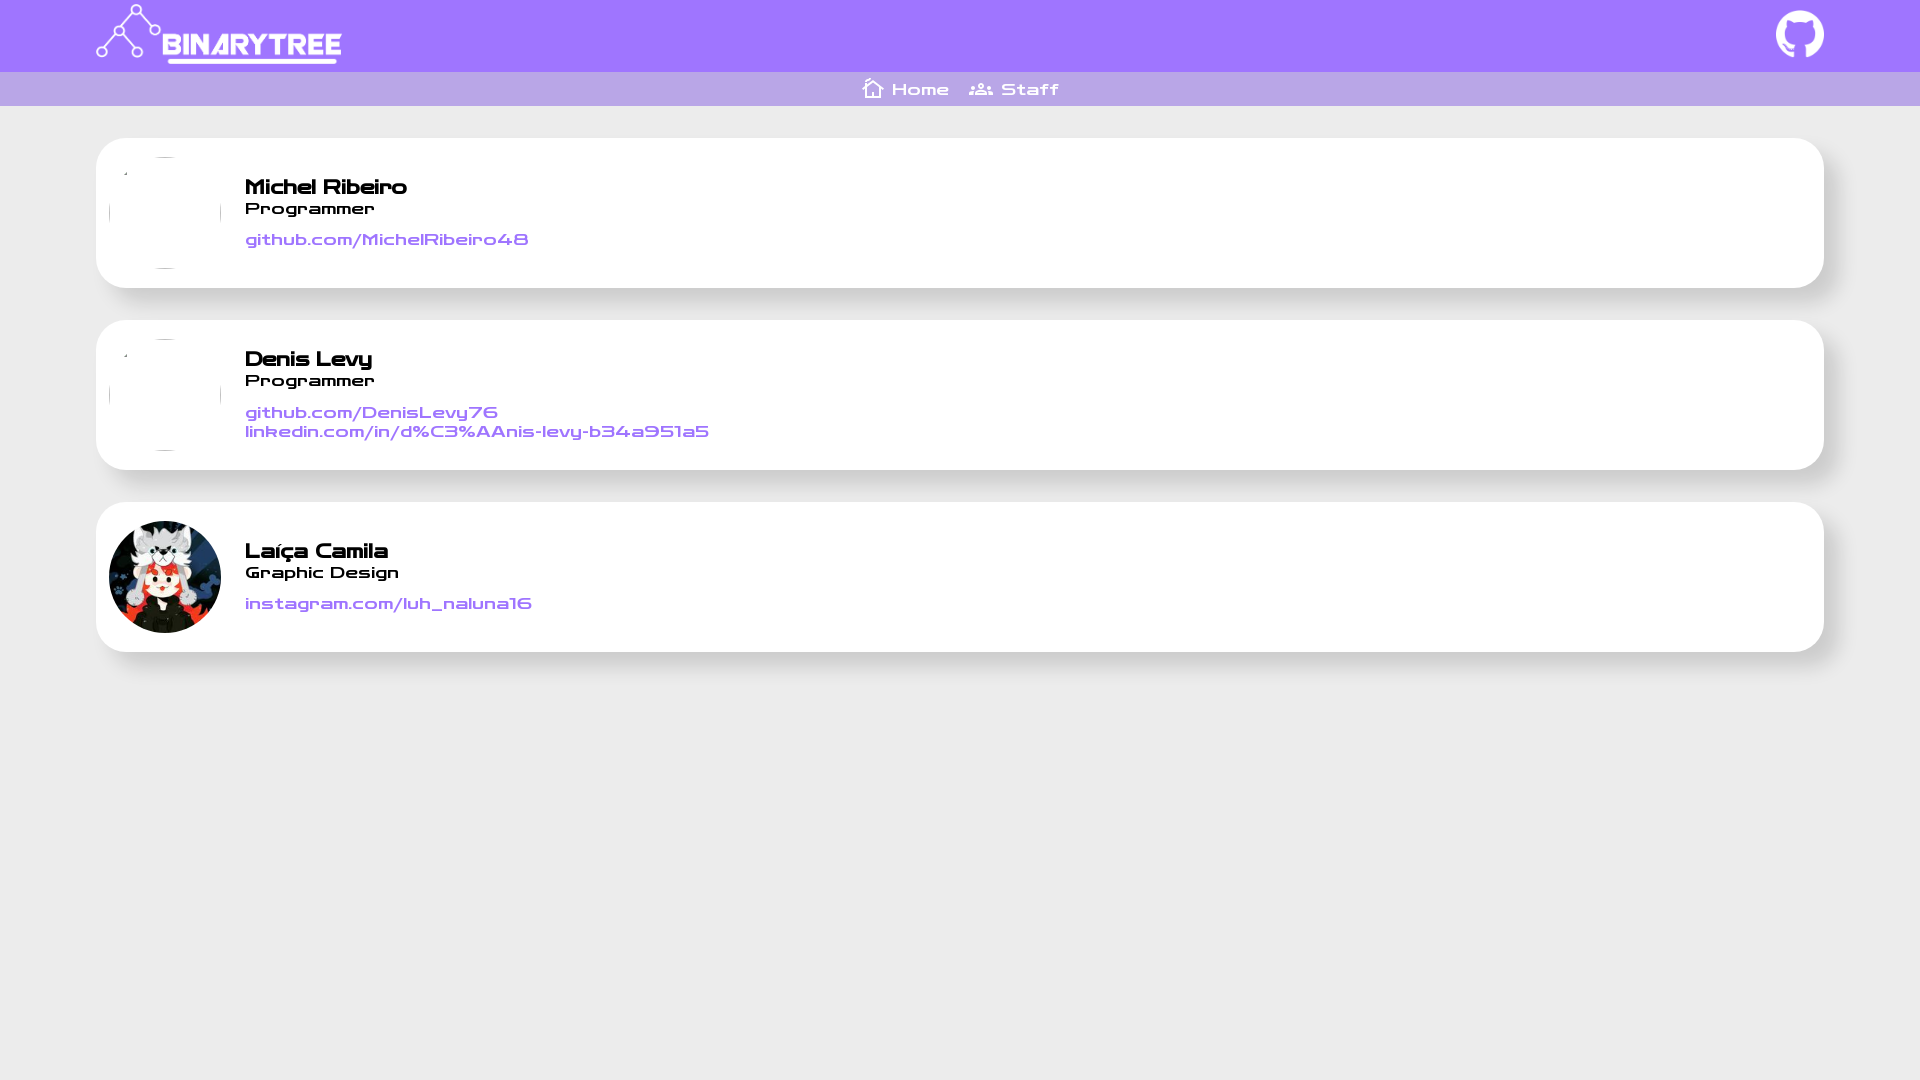

Clicked Laiça's social link at (388, 604) on xpath=//*[@id="__next"]/div/div[2]/ul/li[3]/div/a
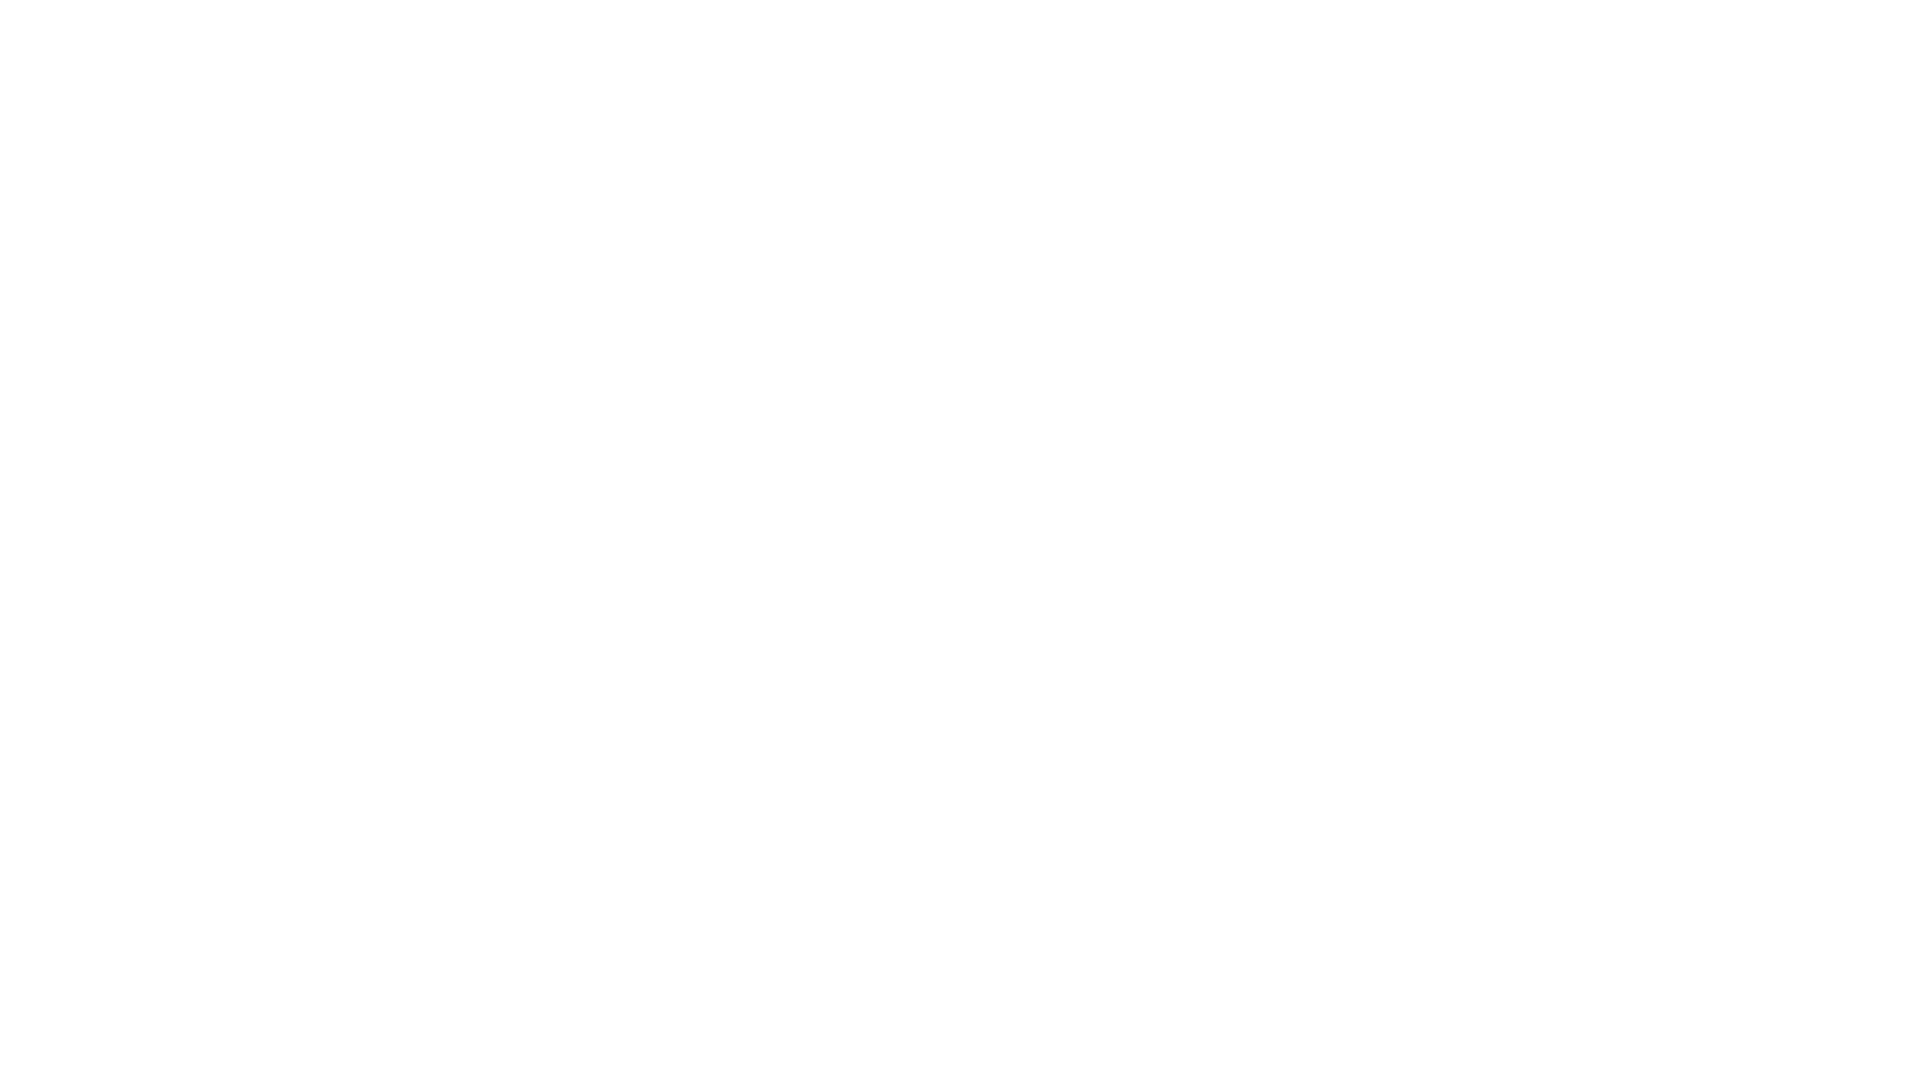

Waited 1000ms after clicking Laiça's social link
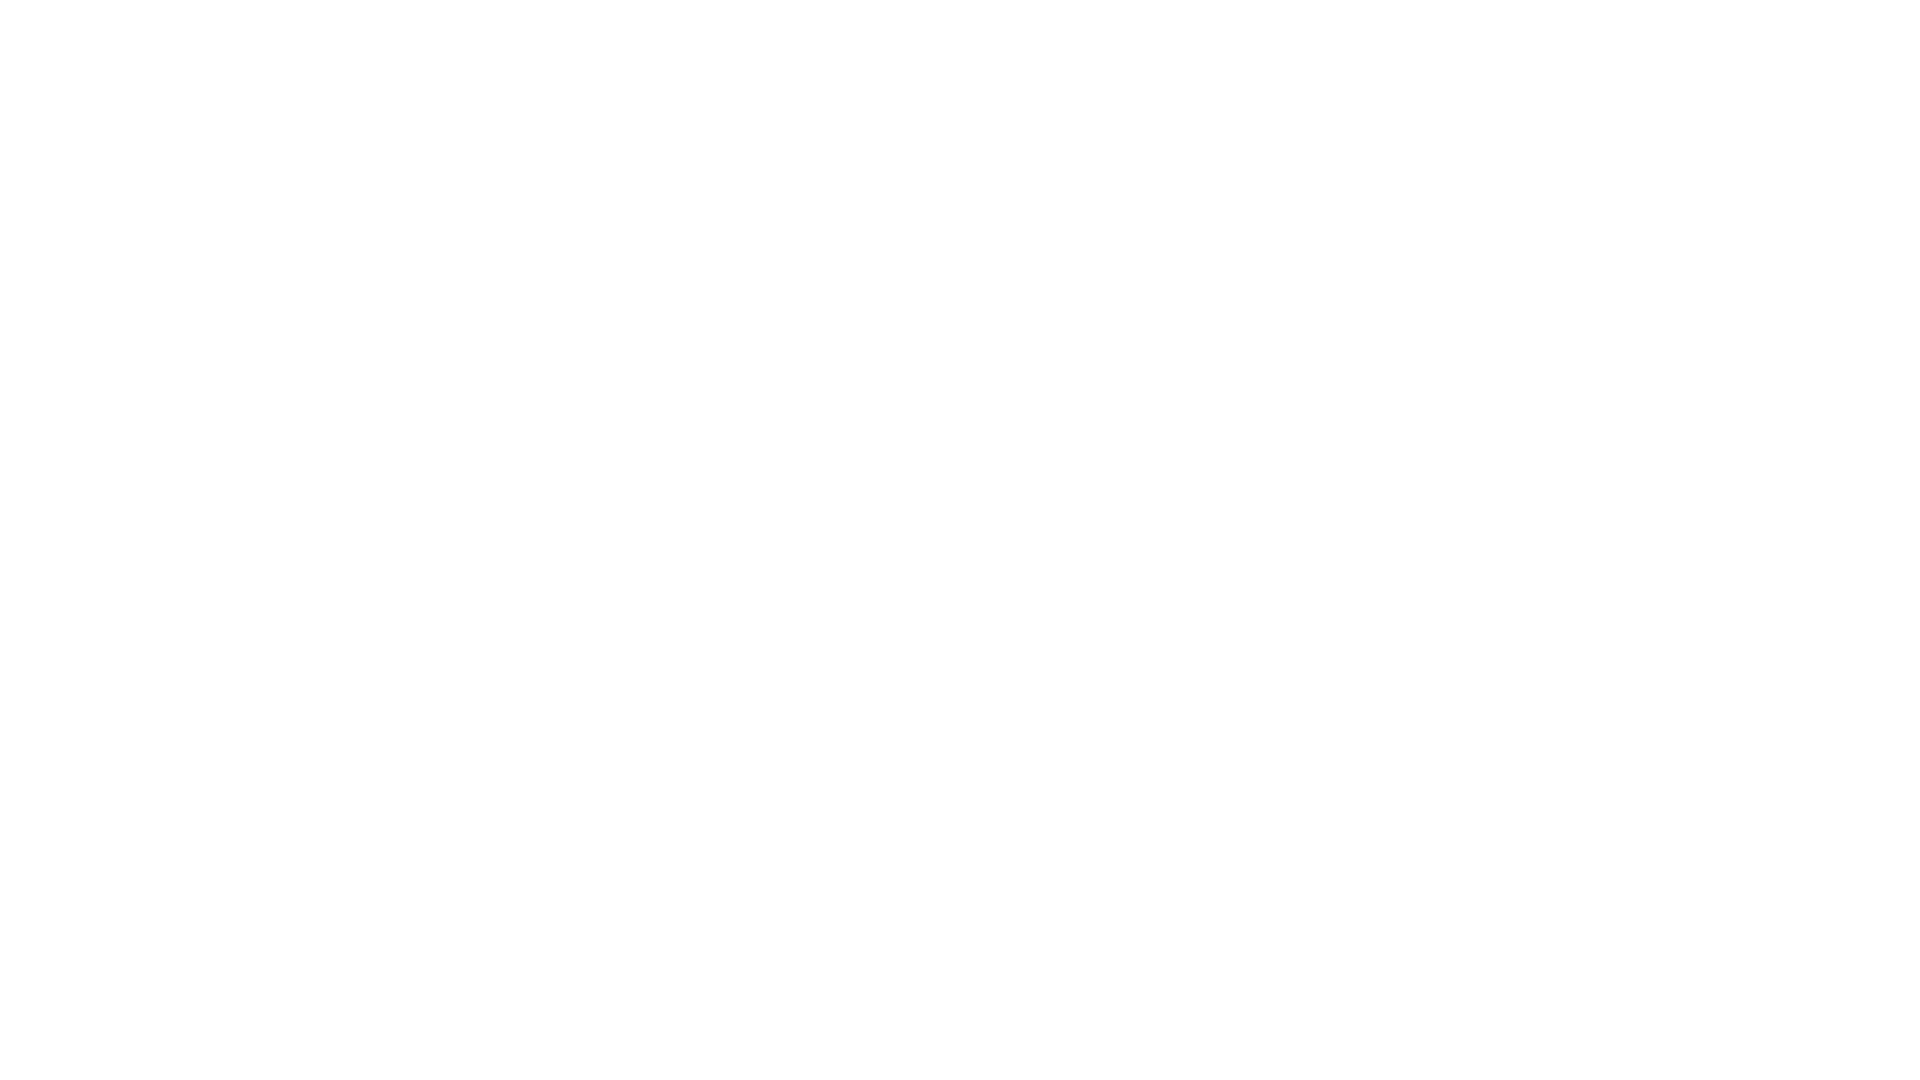

Navigated back from Laiça's social link
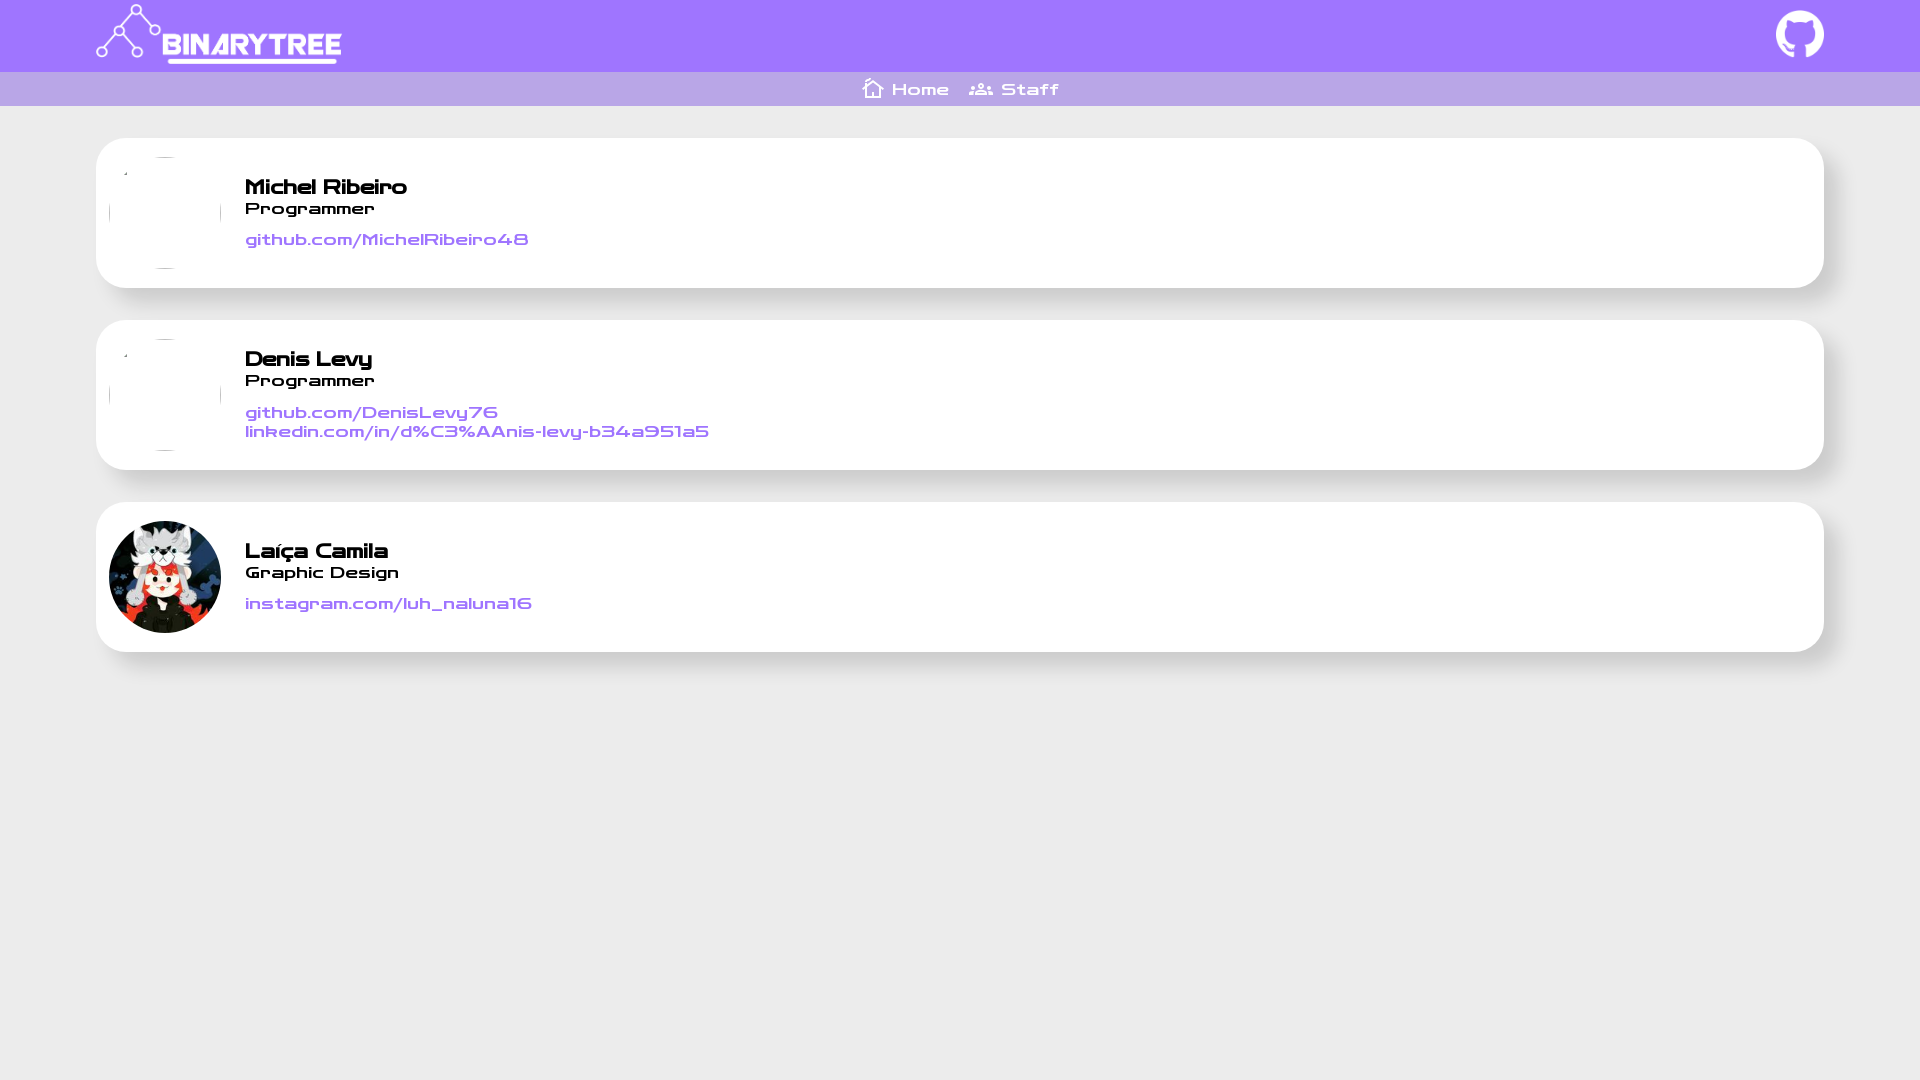

Waited 1000ms after back navigation
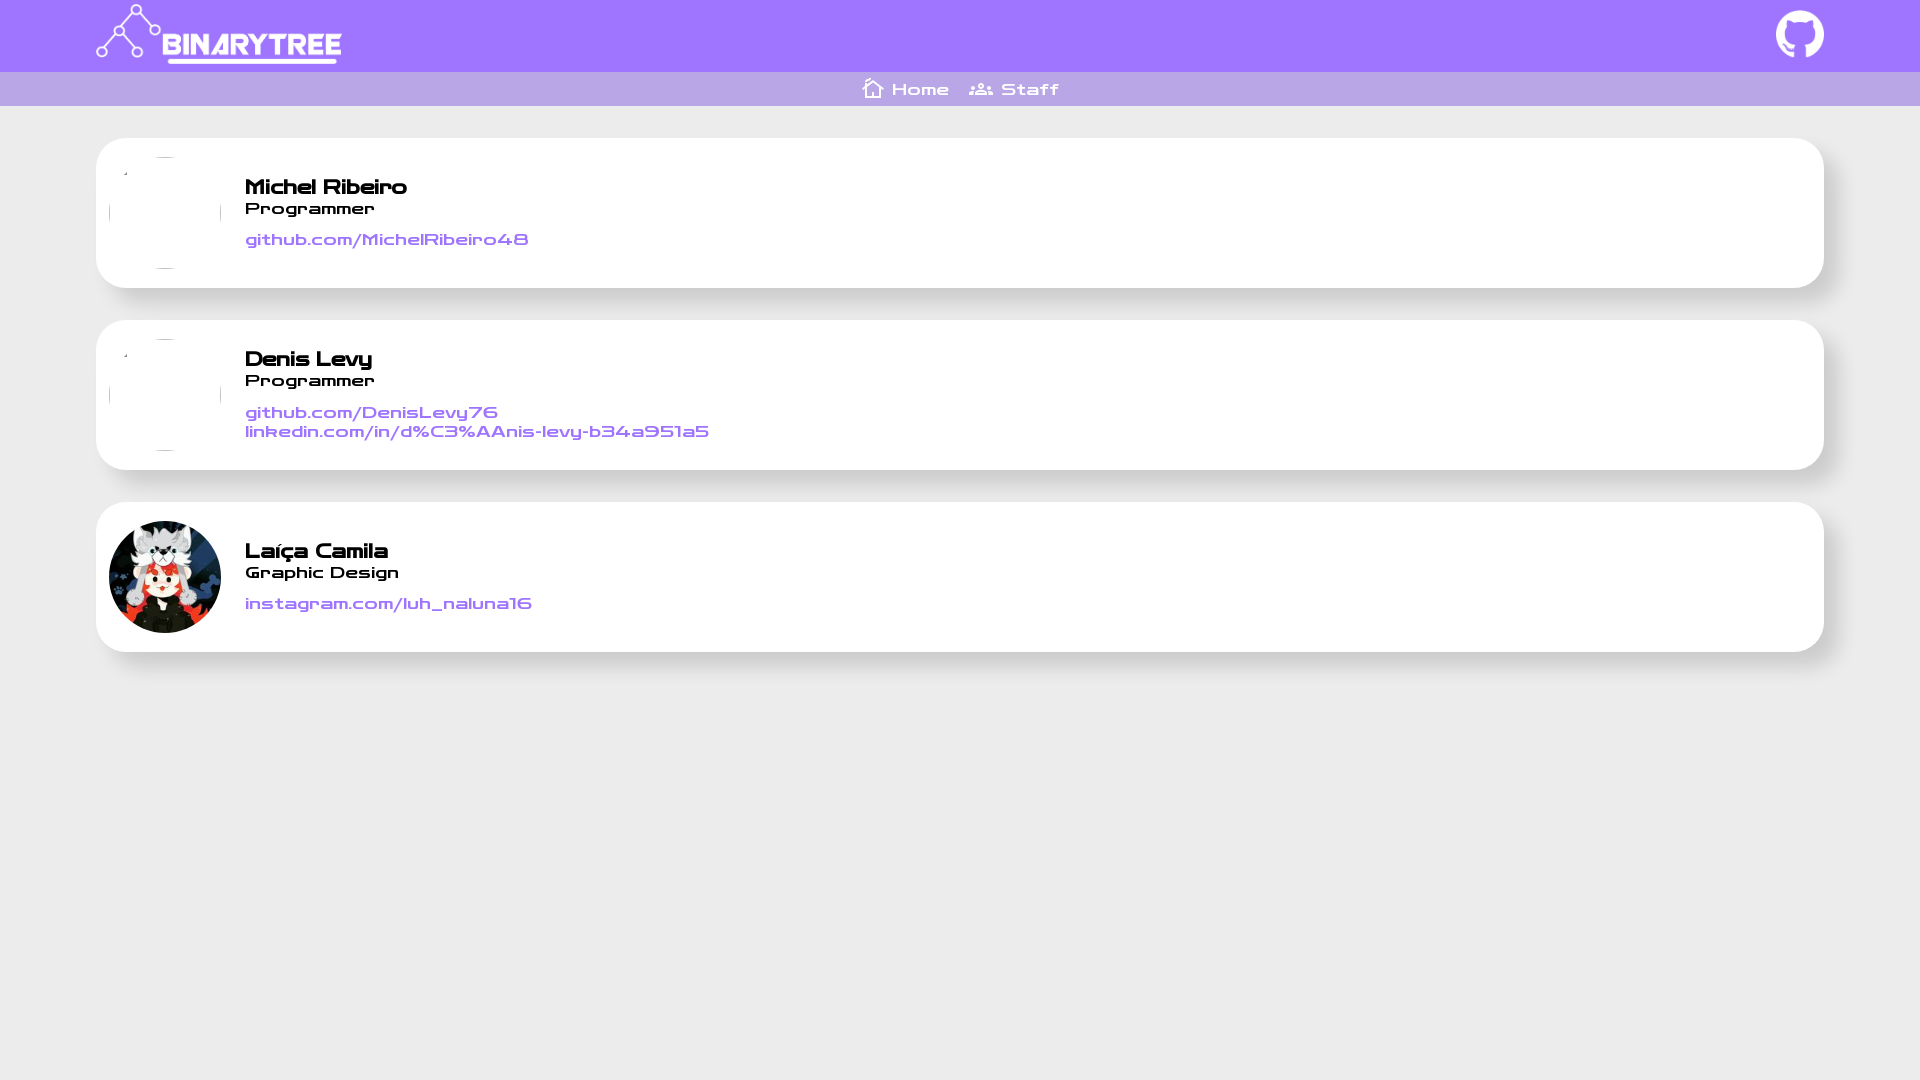

Clicked BinaryTree title to navigate back home at (226, 36) on xpath=//*[@id="__next"]/div/div[1]/header/a[1]
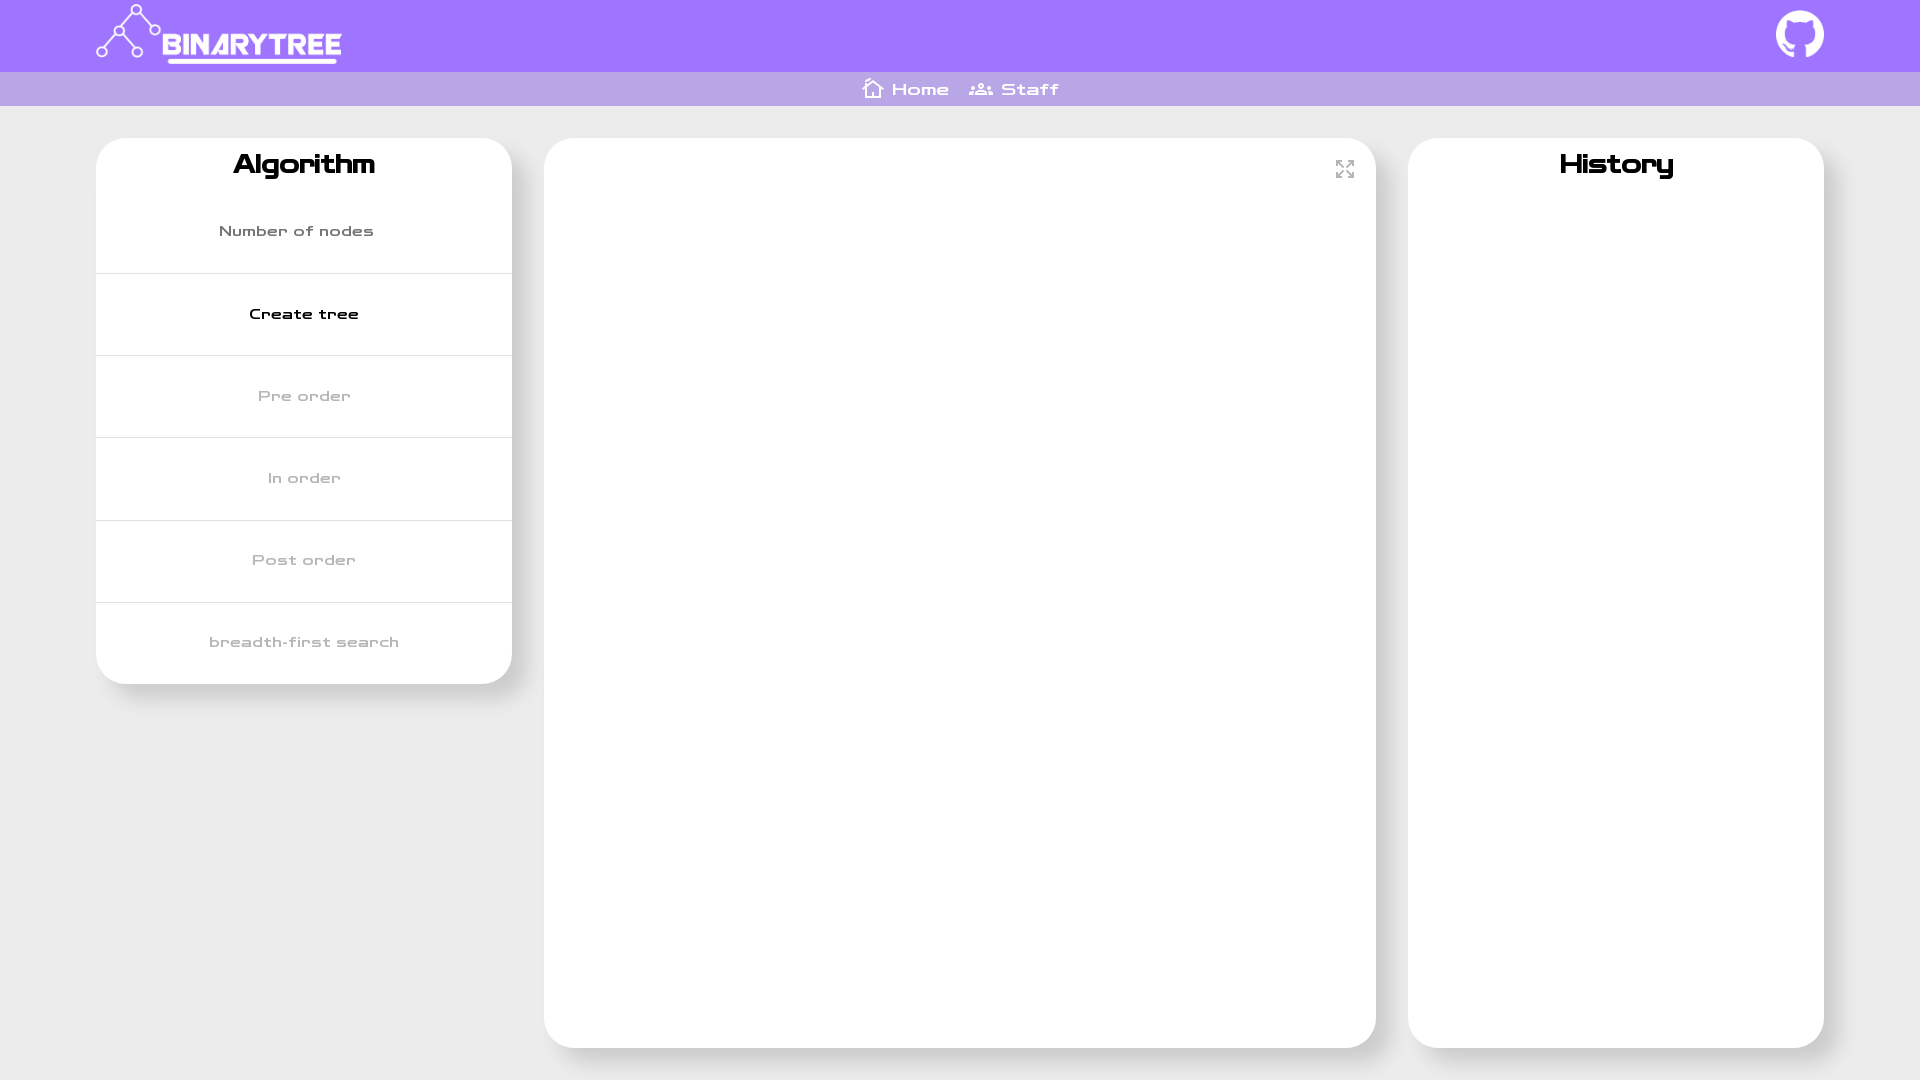

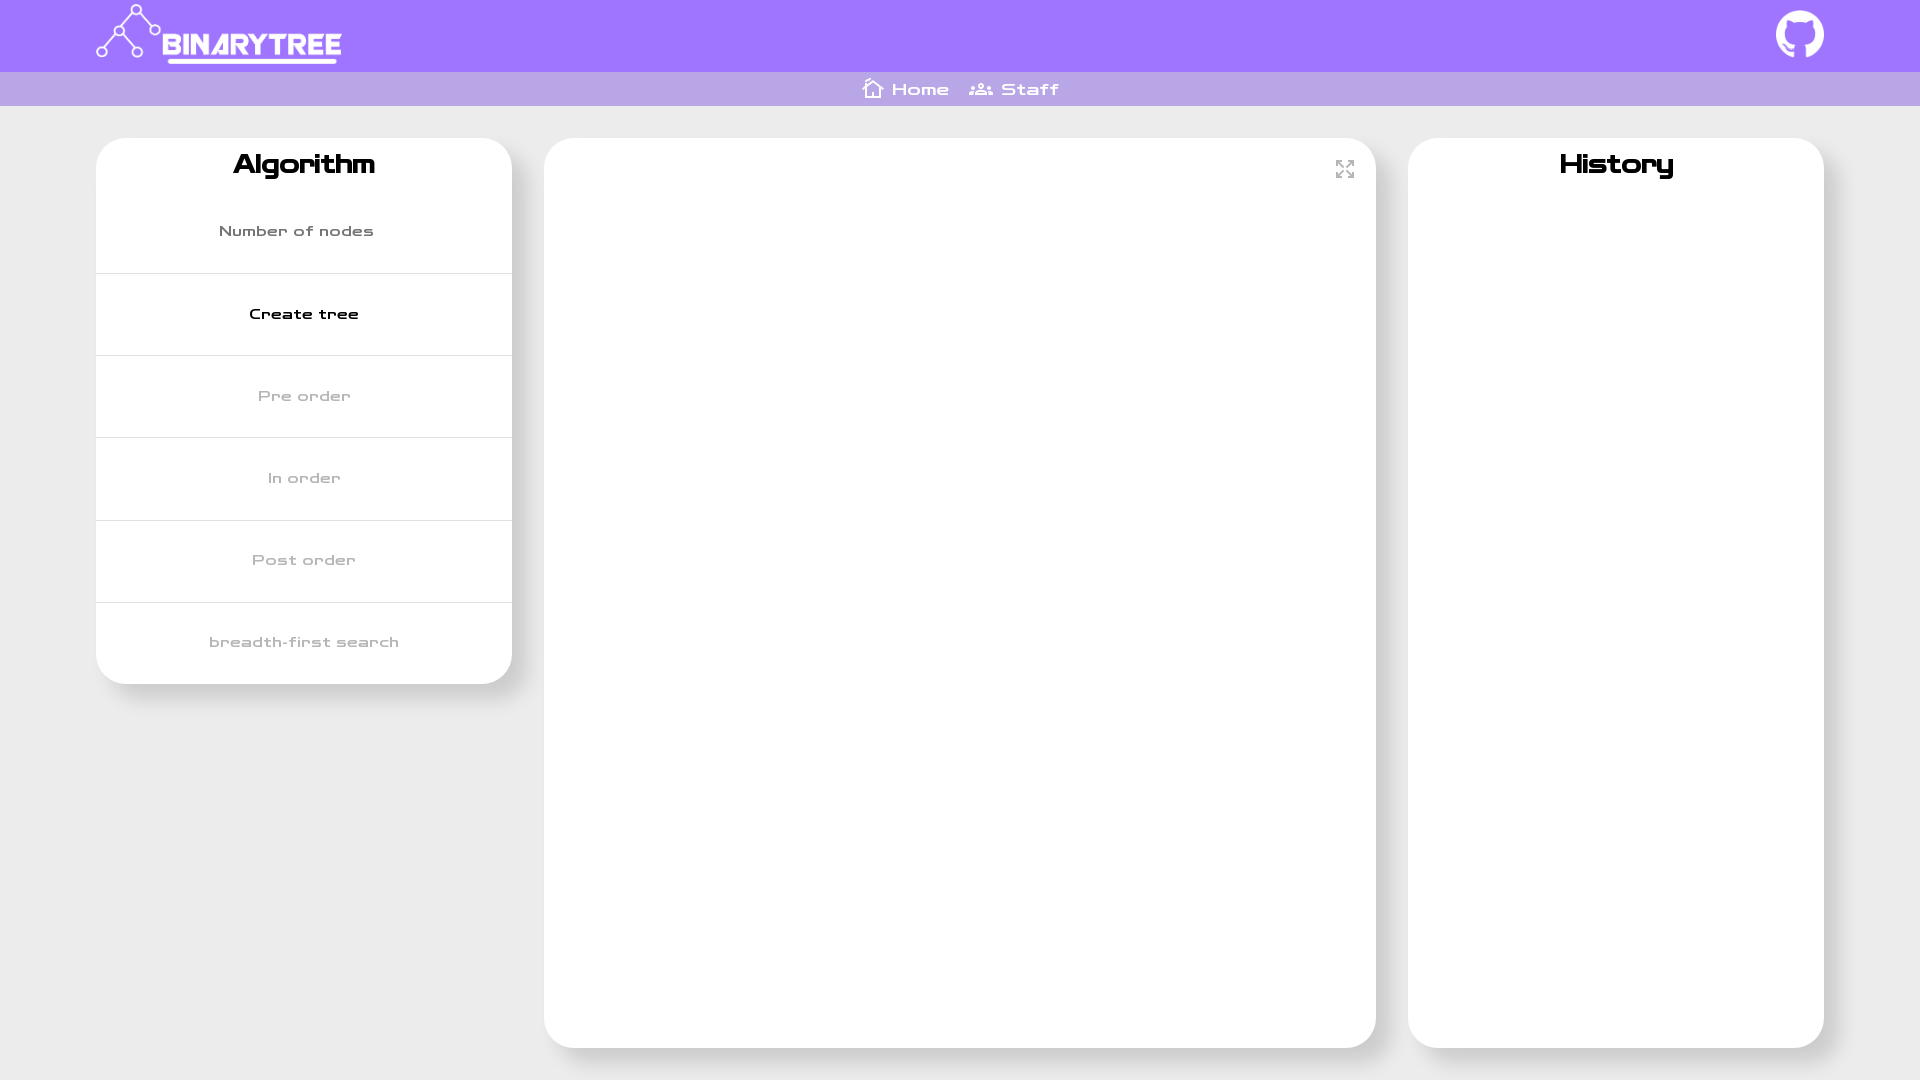